Tests a form with many input fields by filling all inputs with test data and submitting the form

Starting URL: http://suninjuly.github.io/huge_form.html

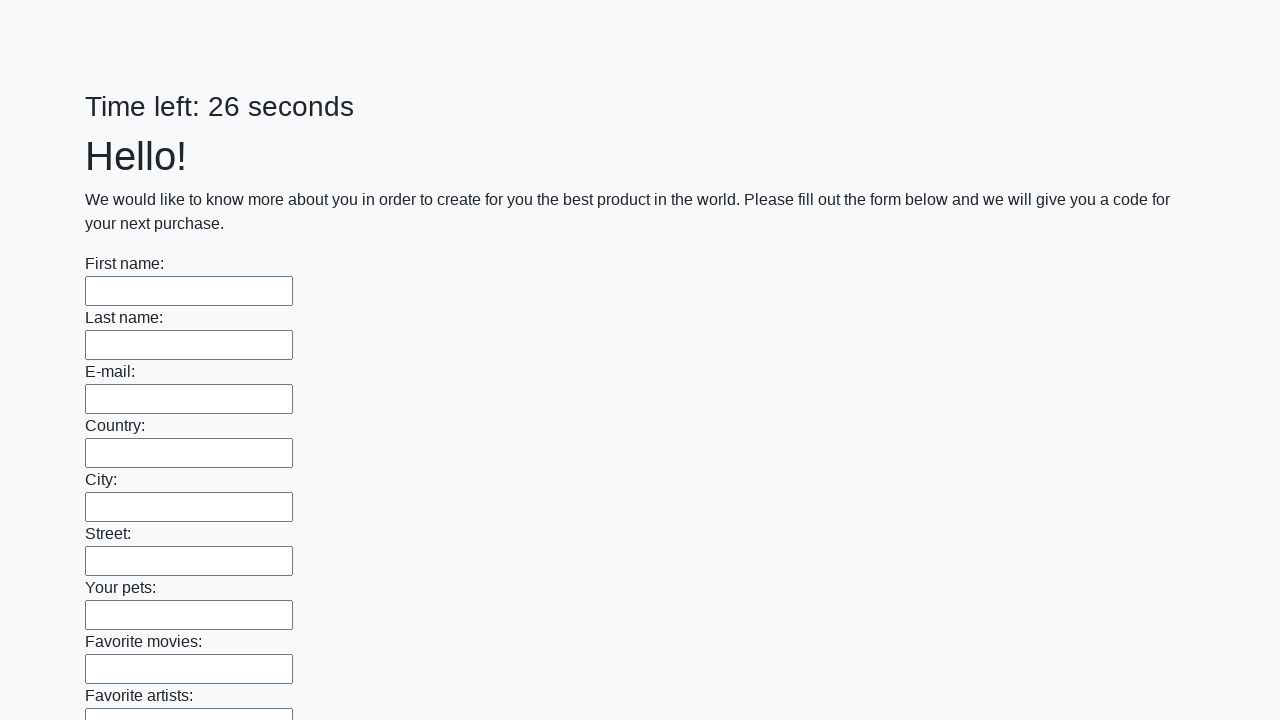

Located all input elements on the form
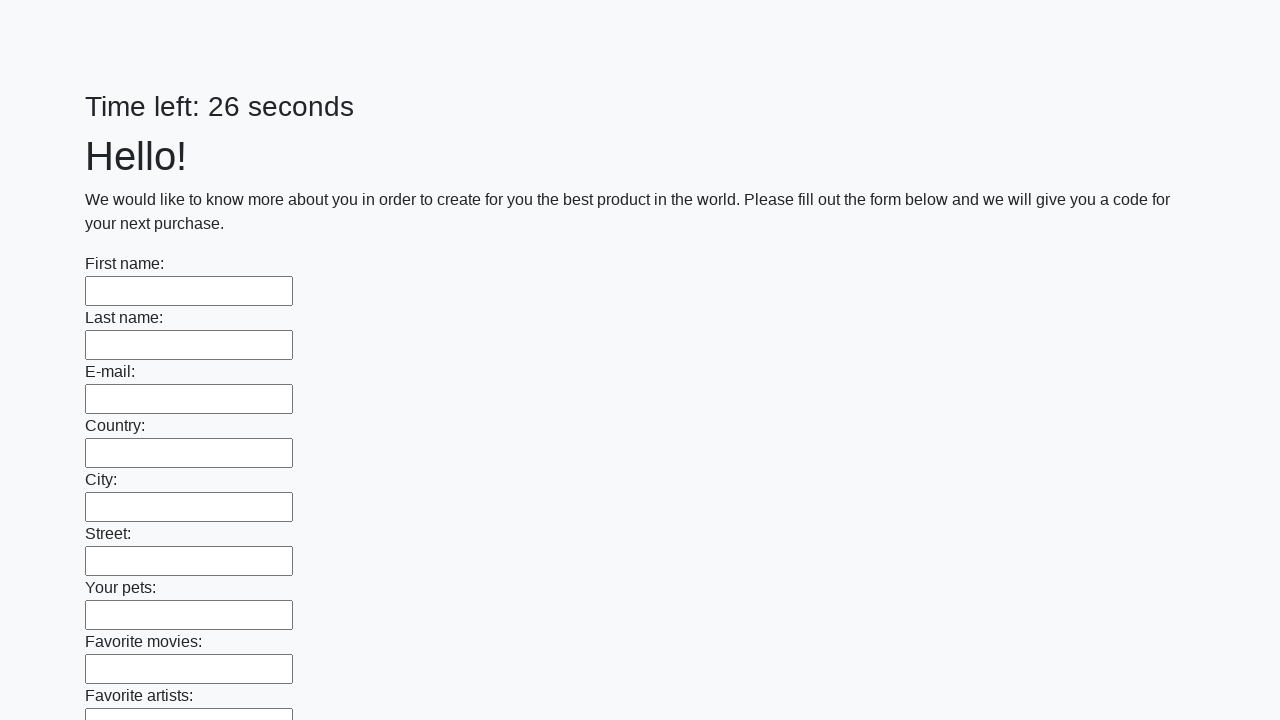

Filled an input field with 'test' on input >> nth=0
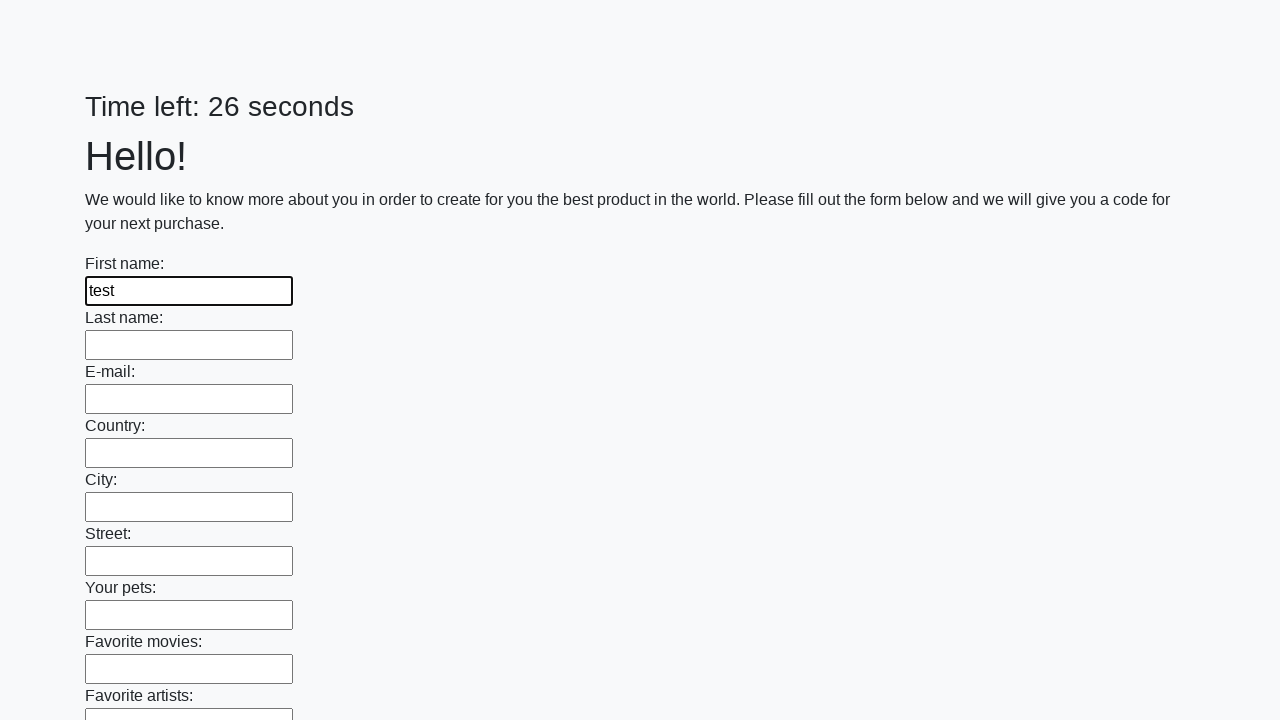

Filled an input field with 'test' on input >> nth=1
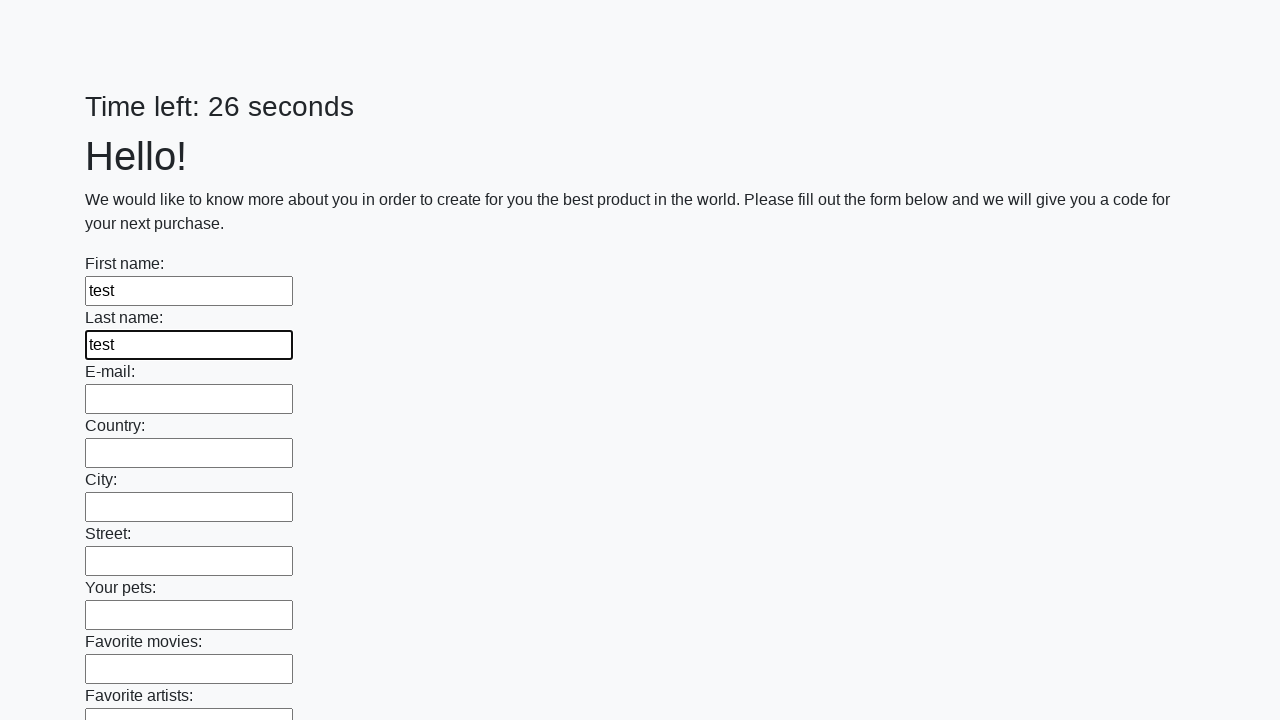

Filled an input field with 'test' on input >> nth=2
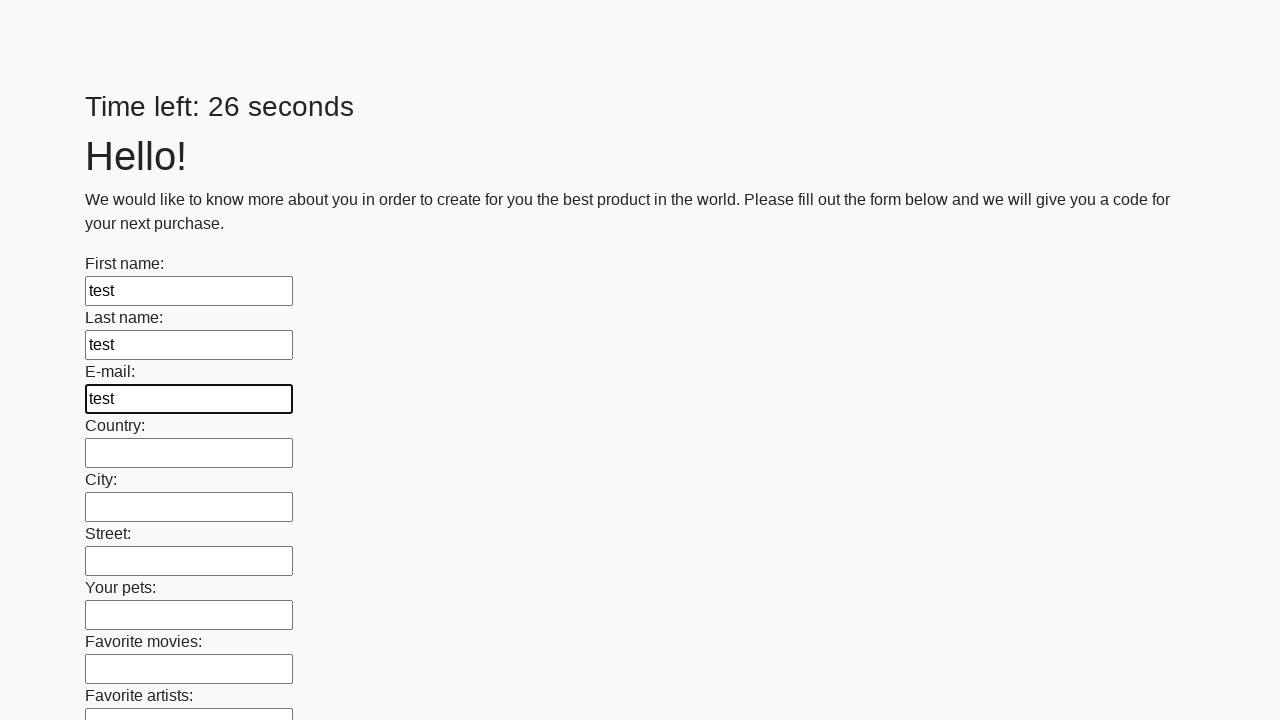

Filled an input field with 'test' on input >> nth=3
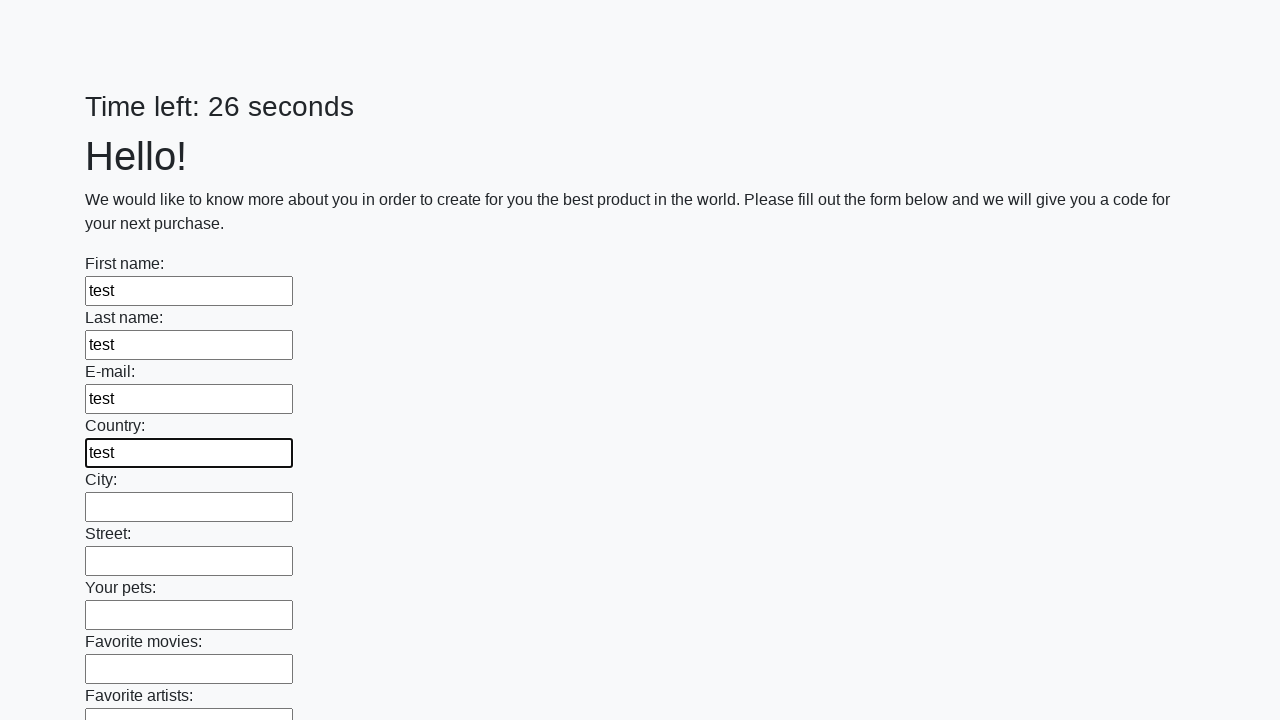

Filled an input field with 'test' on input >> nth=4
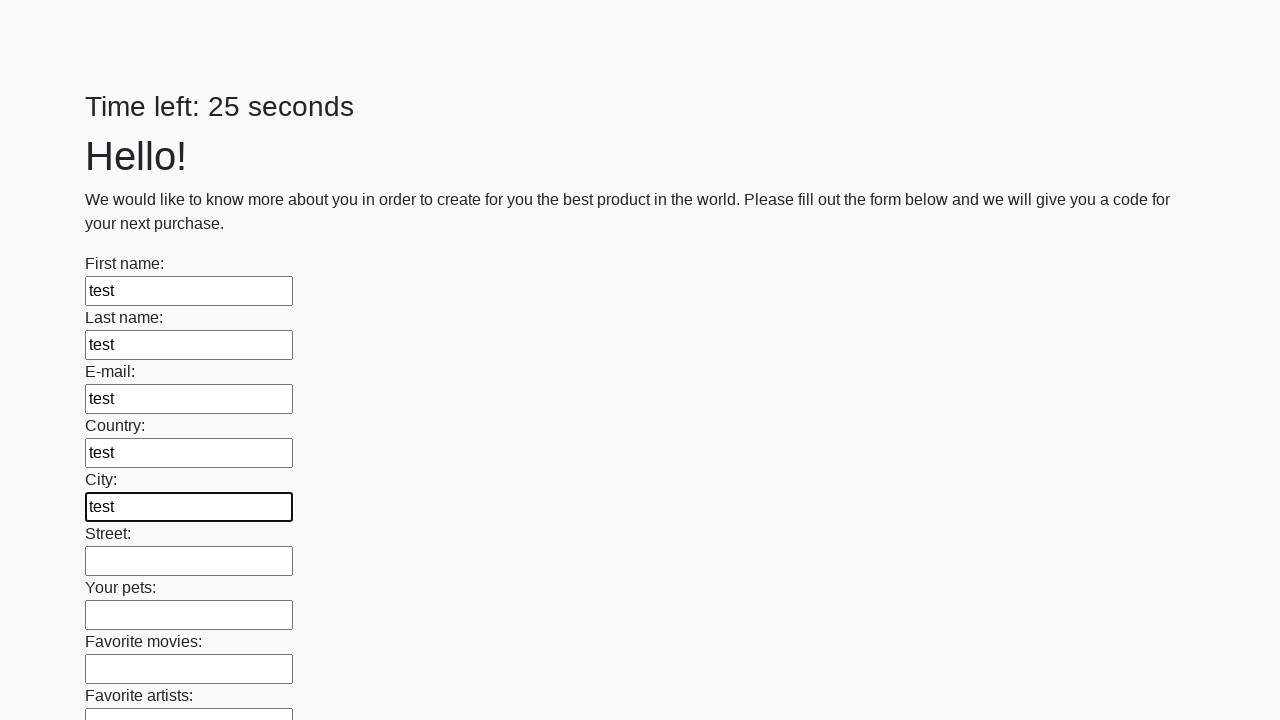

Filled an input field with 'test' on input >> nth=5
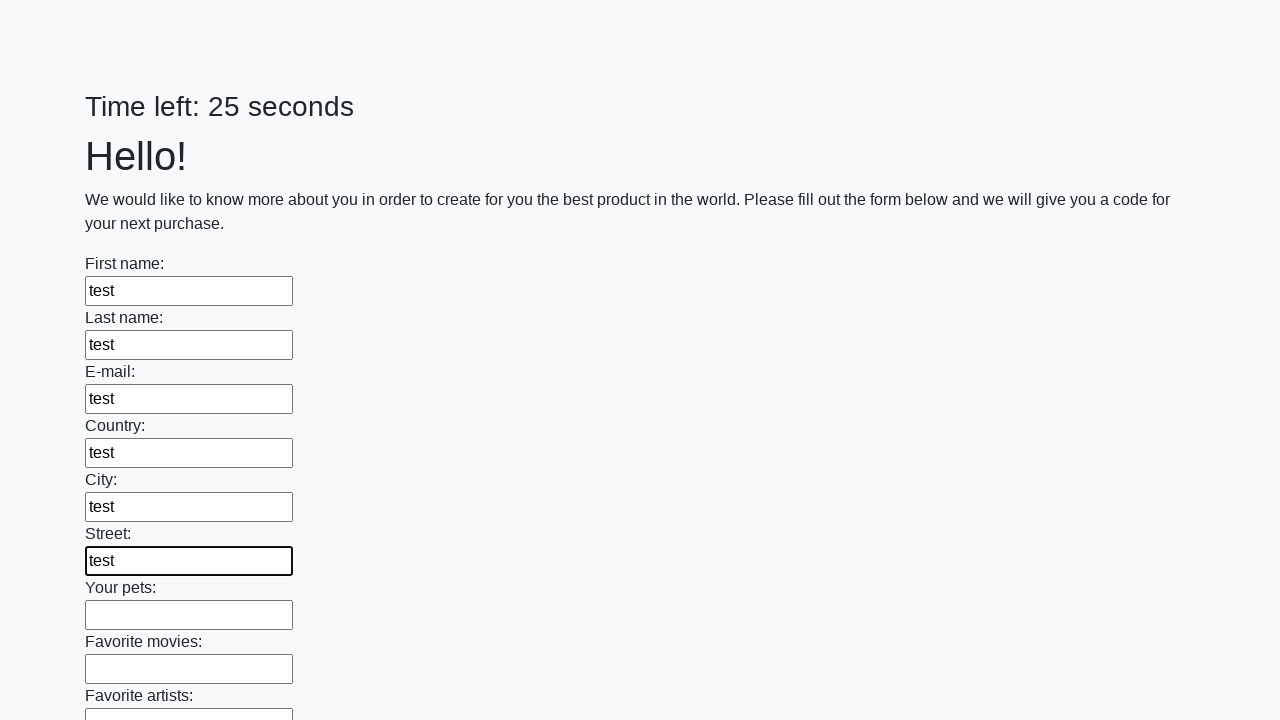

Filled an input field with 'test' on input >> nth=6
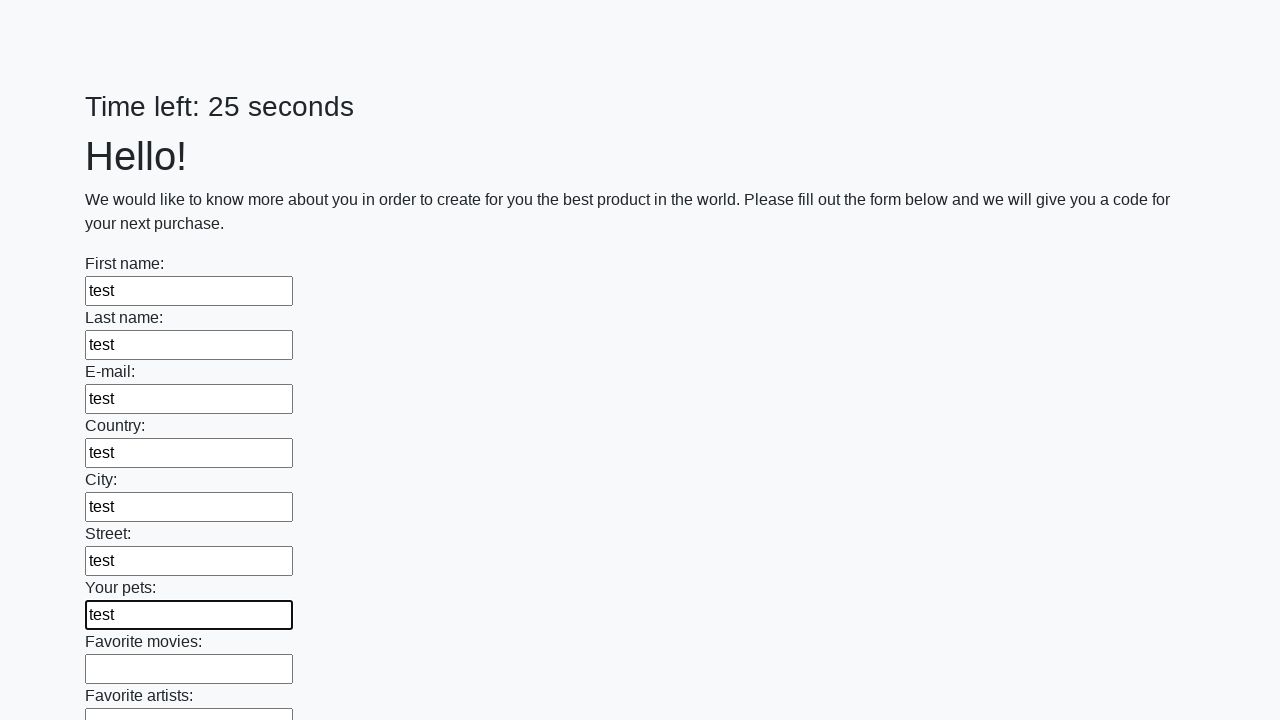

Filled an input field with 'test' on input >> nth=7
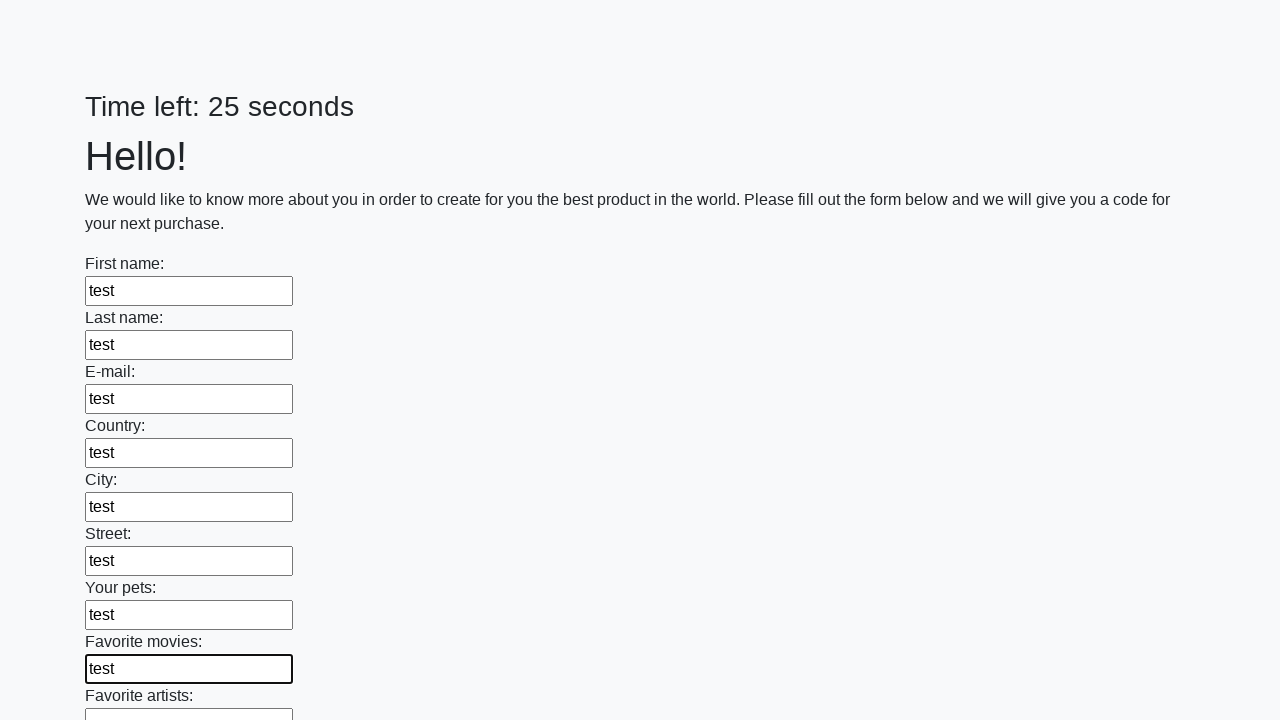

Filled an input field with 'test' on input >> nth=8
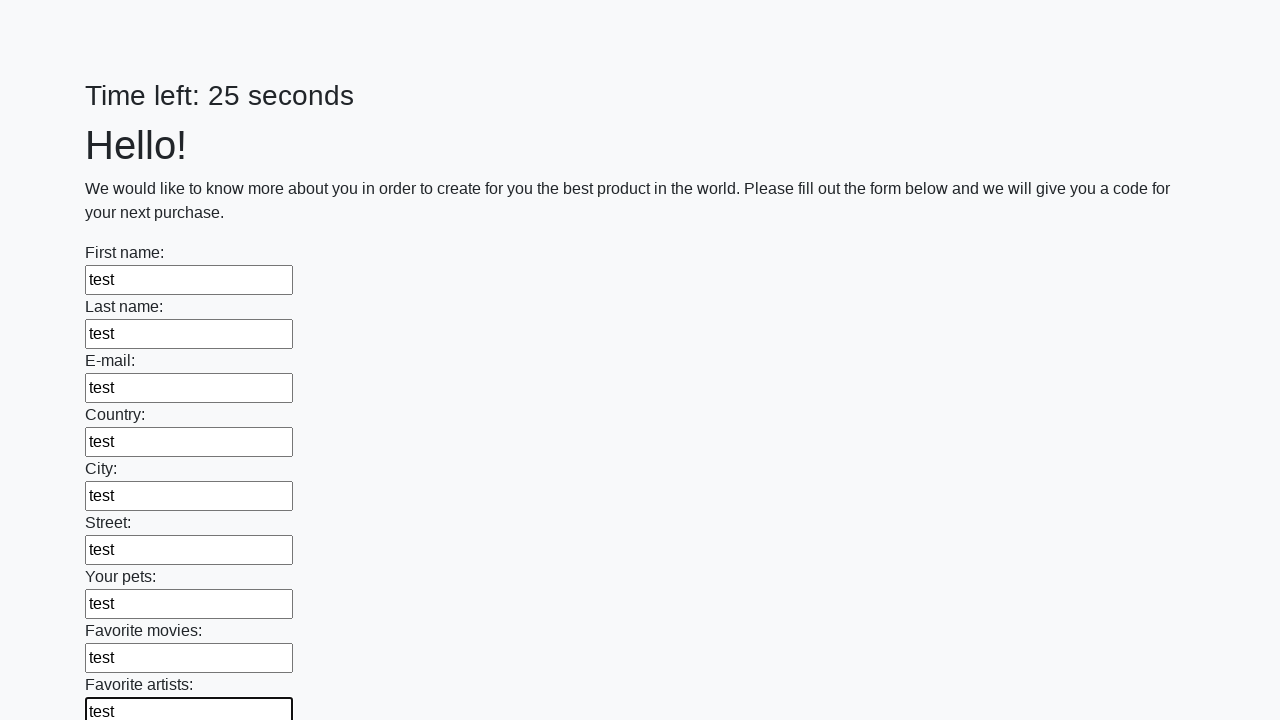

Filled an input field with 'test' on input >> nth=9
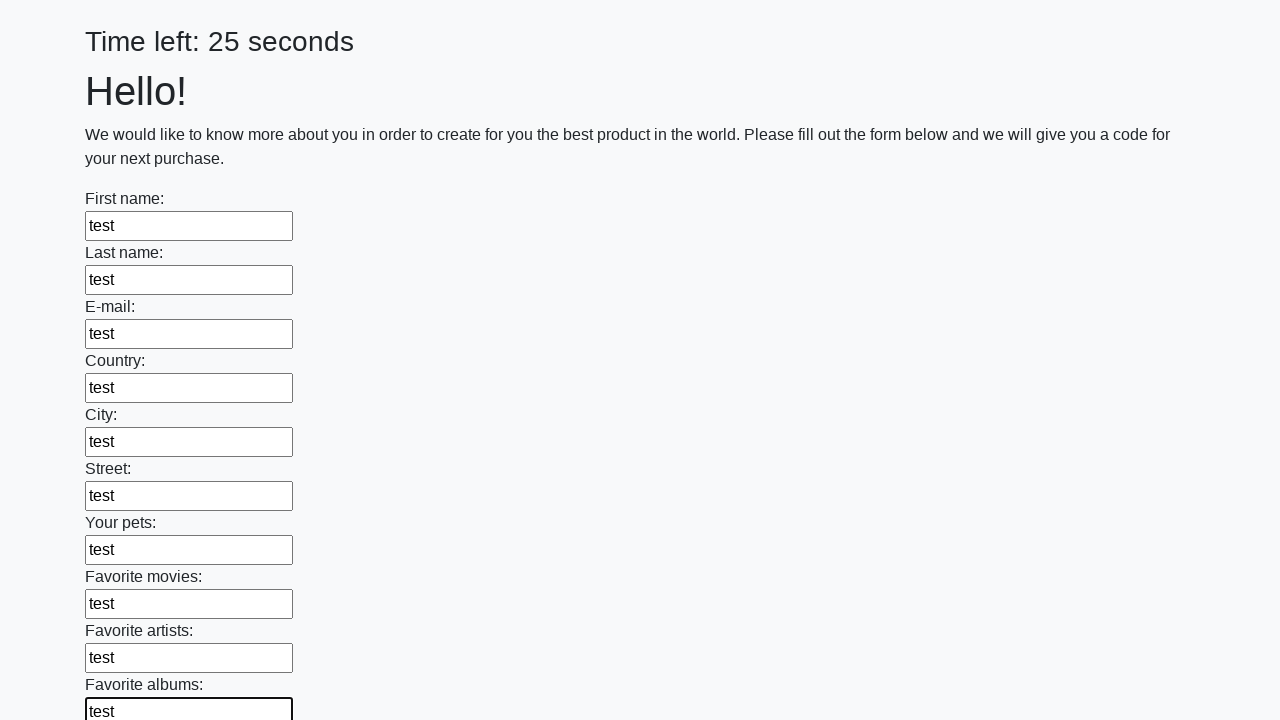

Filled an input field with 'test' on input >> nth=10
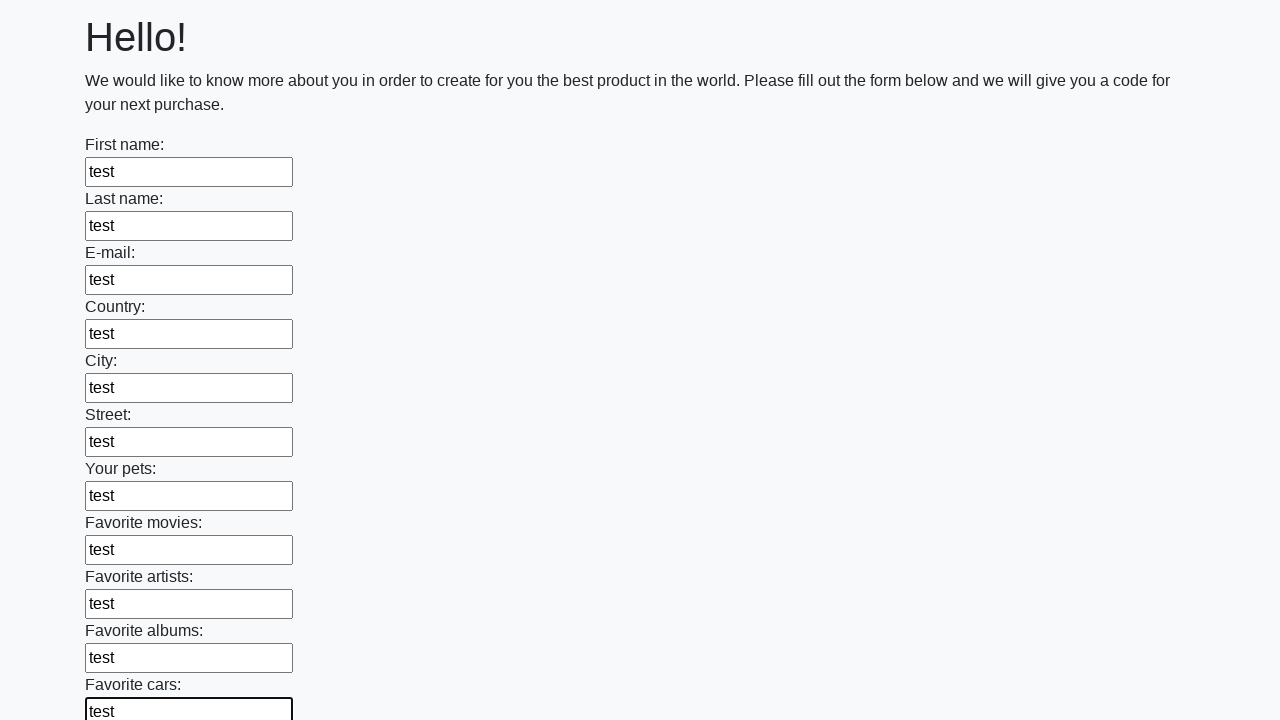

Filled an input field with 'test' on input >> nth=11
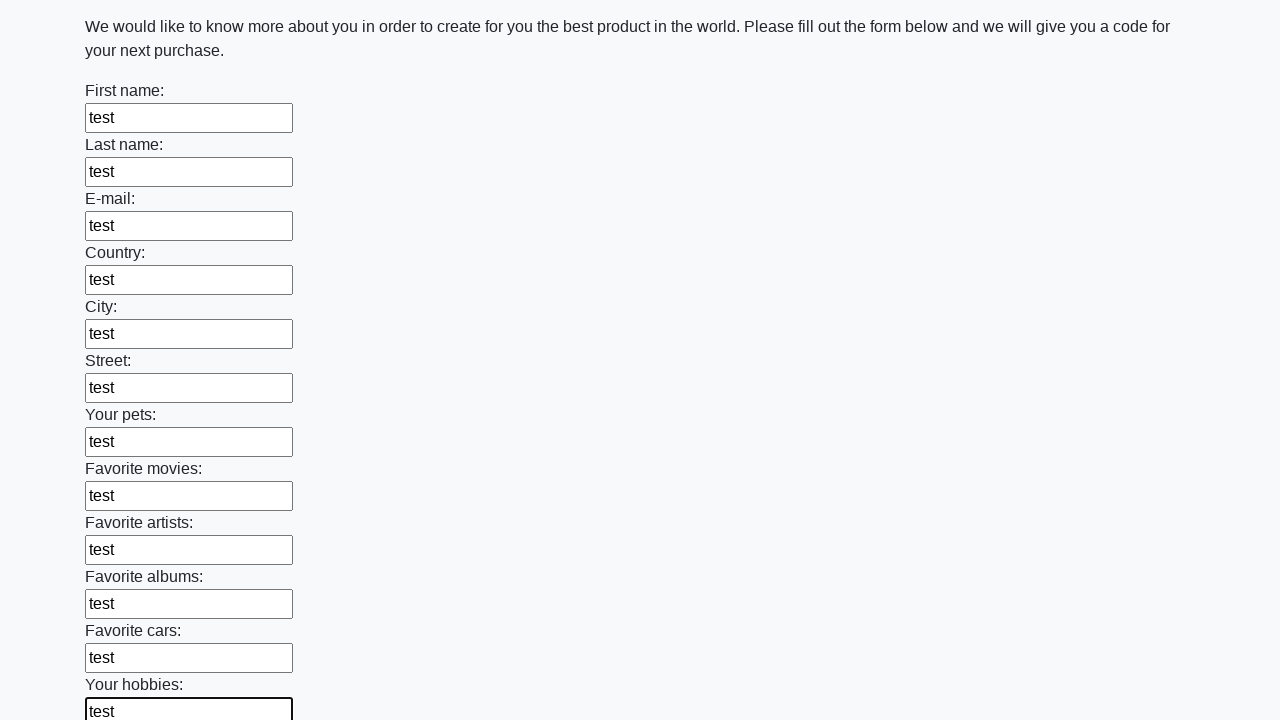

Filled an input field with 'test' on input >> nth=12
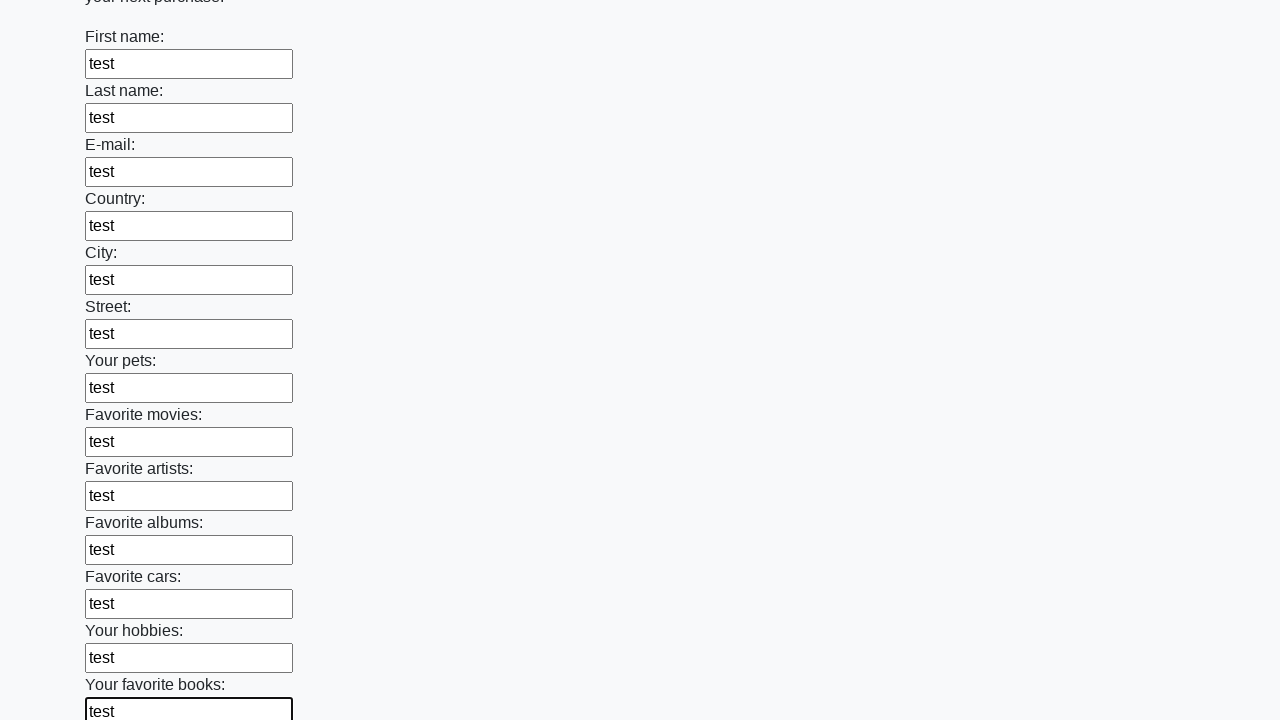

Filled an input field with 'test' on input >> nth=13
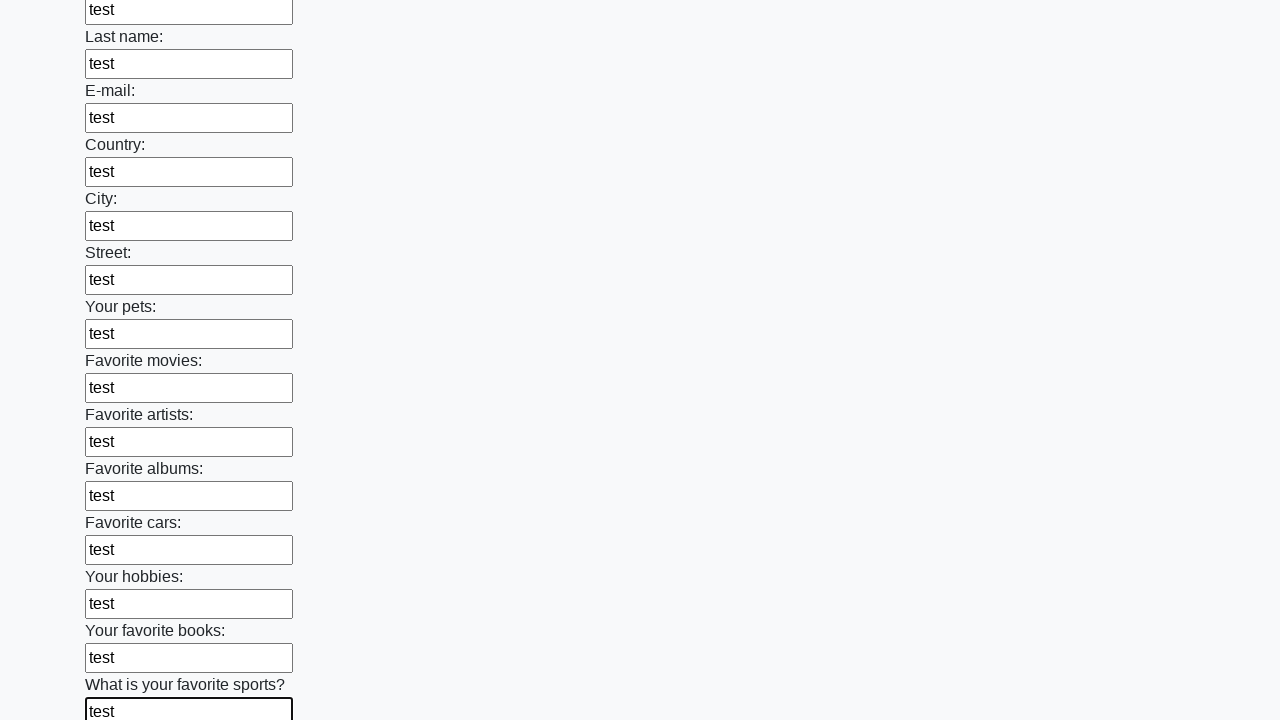

Filled an input field with 'test' on input >> nth=14
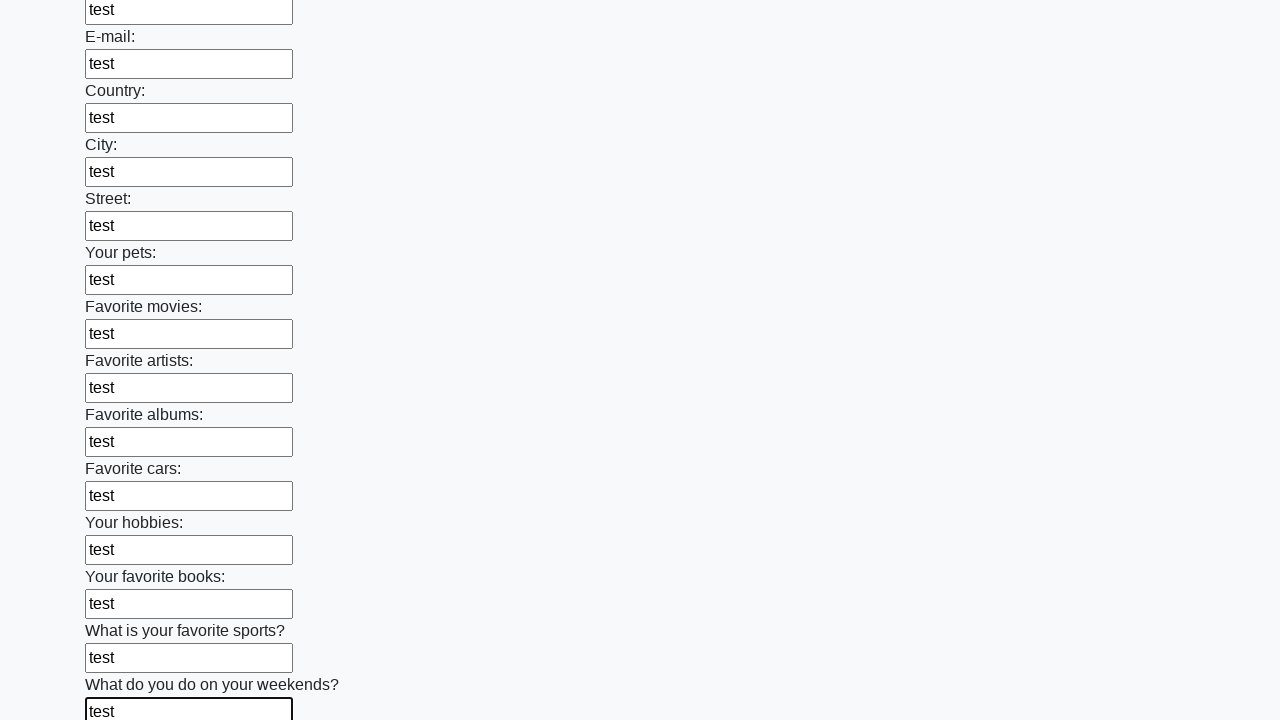

Filled an input field with 'test' on input >> nth=15
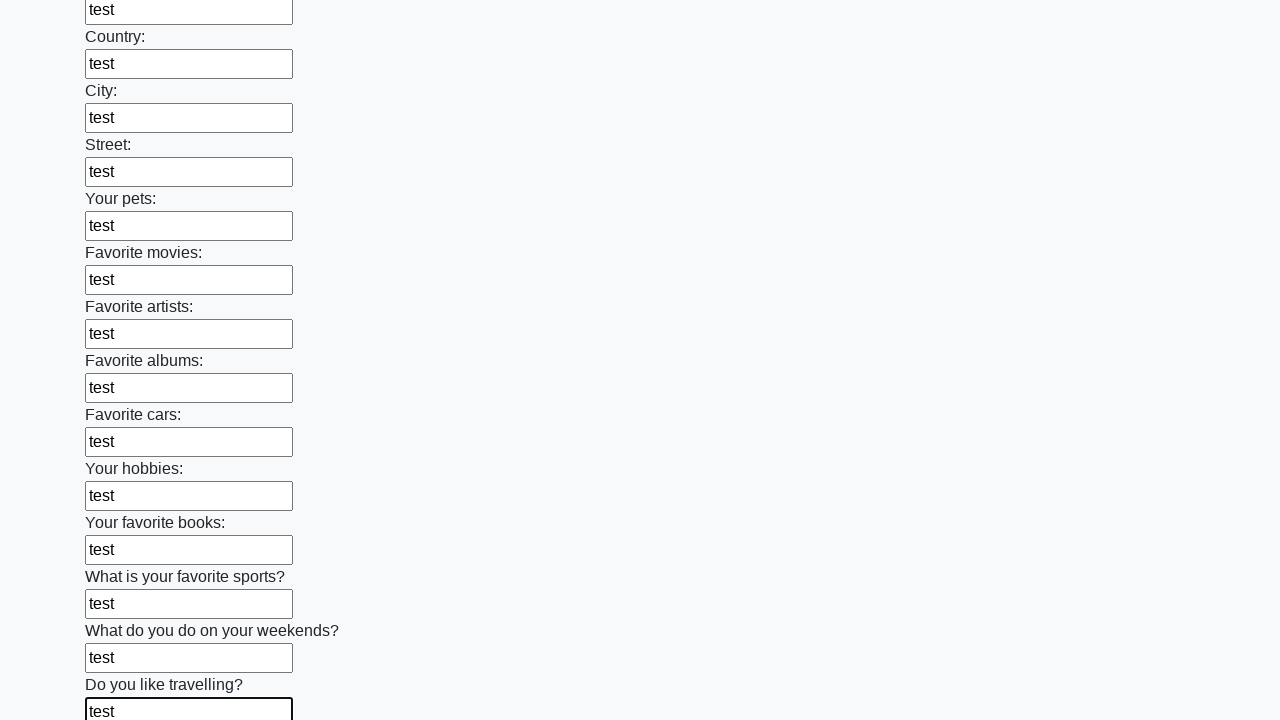

Filled an input field with 'test' on input >> nth=16
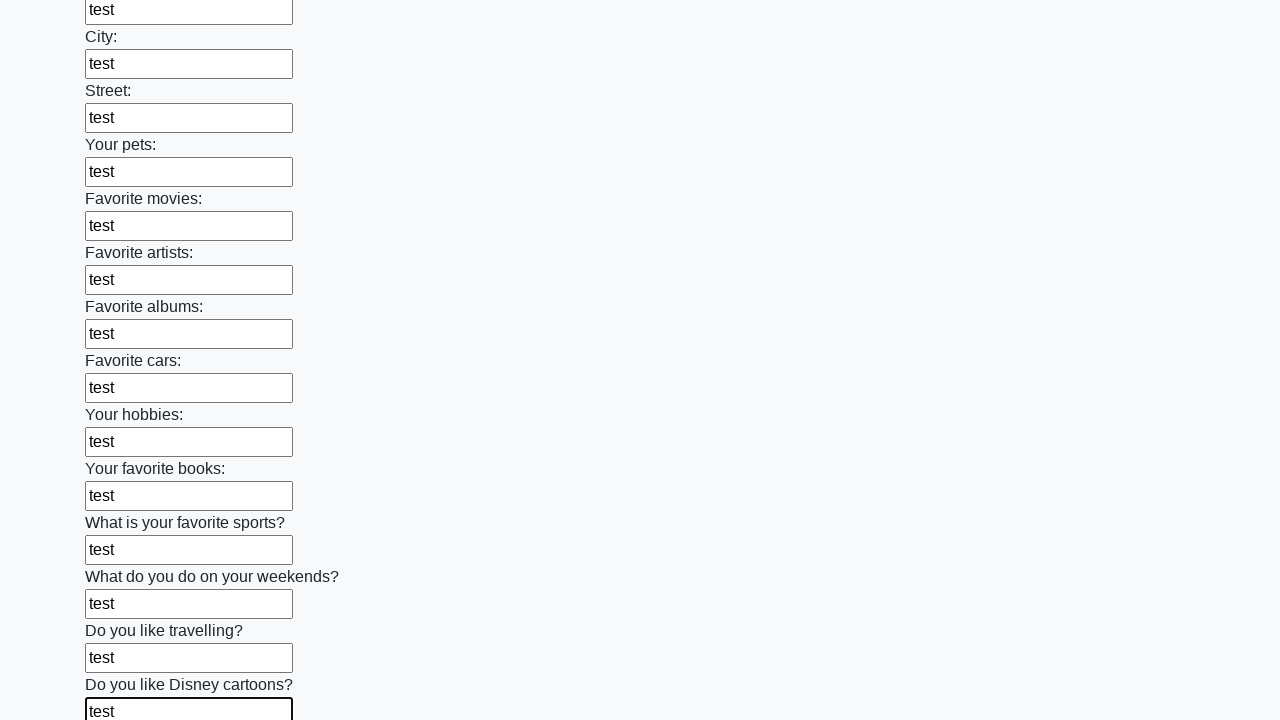

Filled an input field with 'test' on input >> nth=17
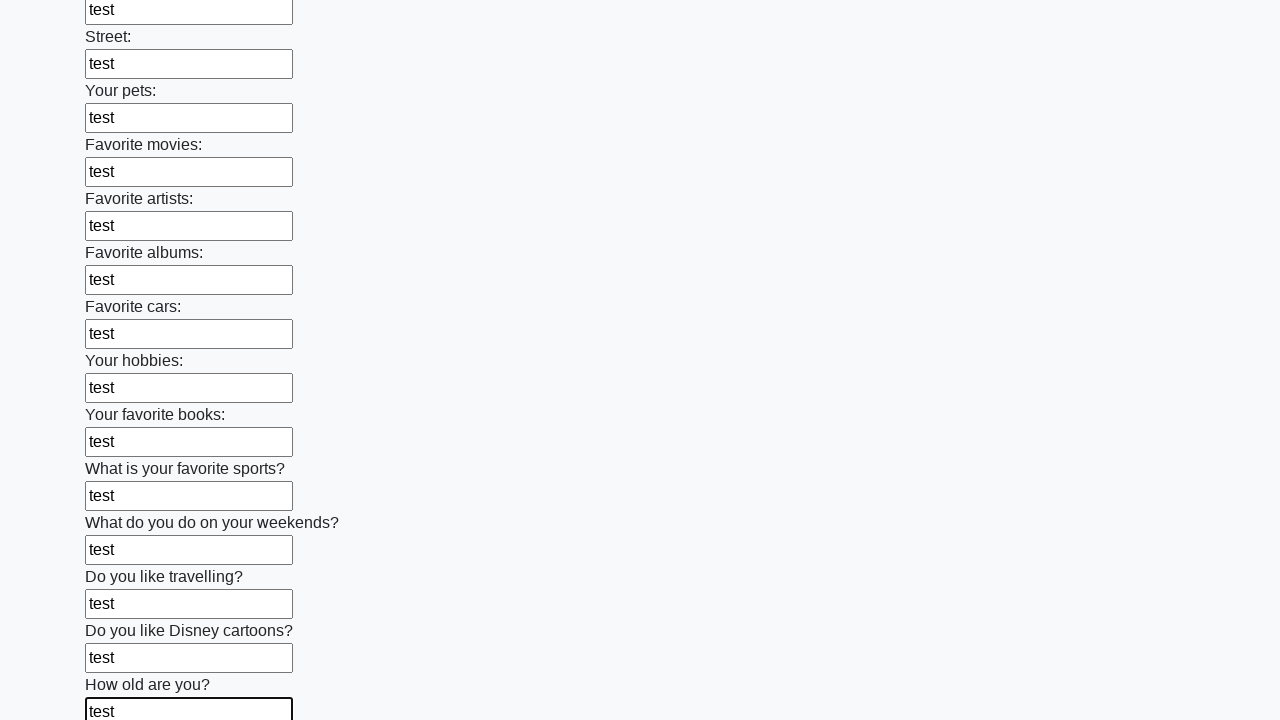

Filled an input field with 'test' on input >> nth=18
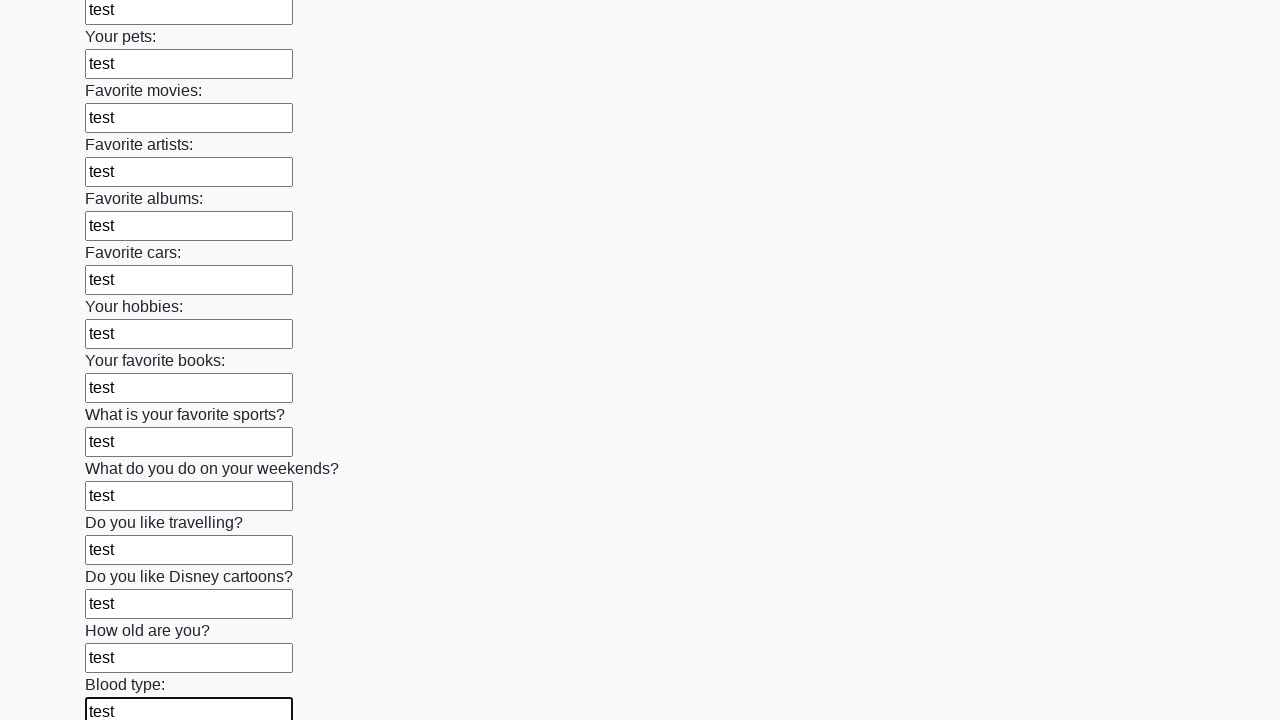

Filled an input field with 'test' on input >> nth=19
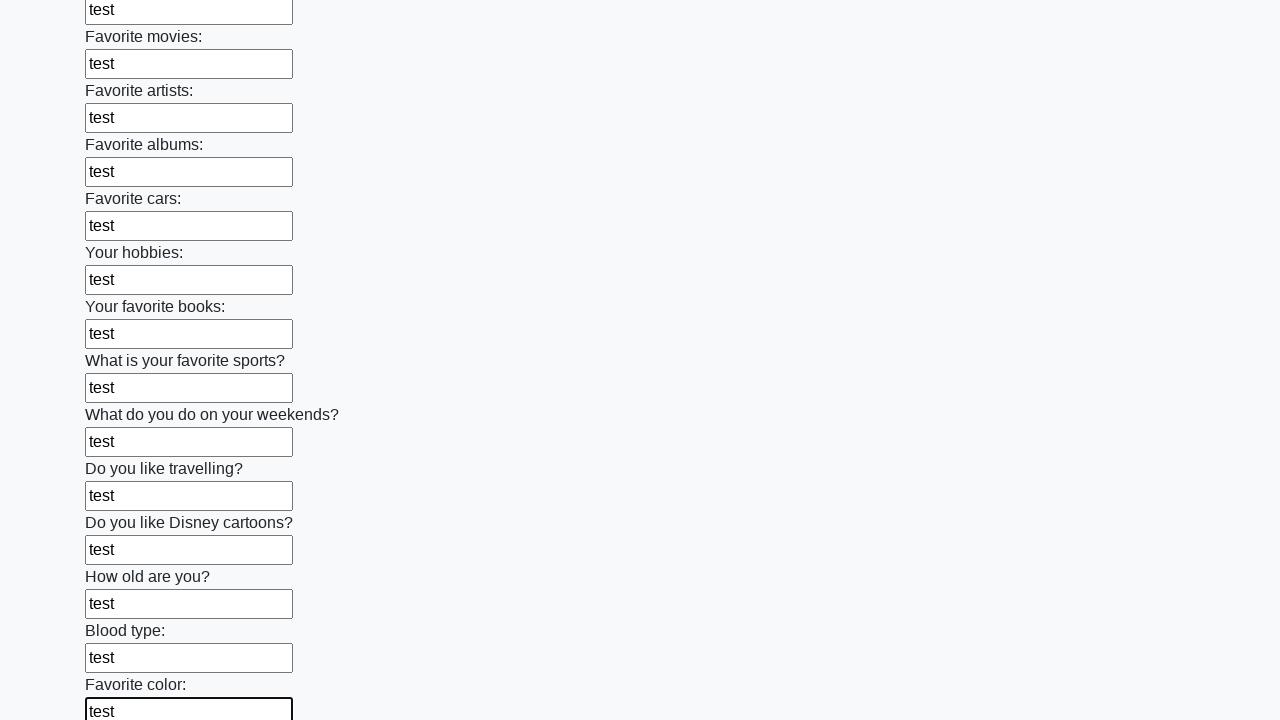

Filled an input field with 'test' on input >> nth=20
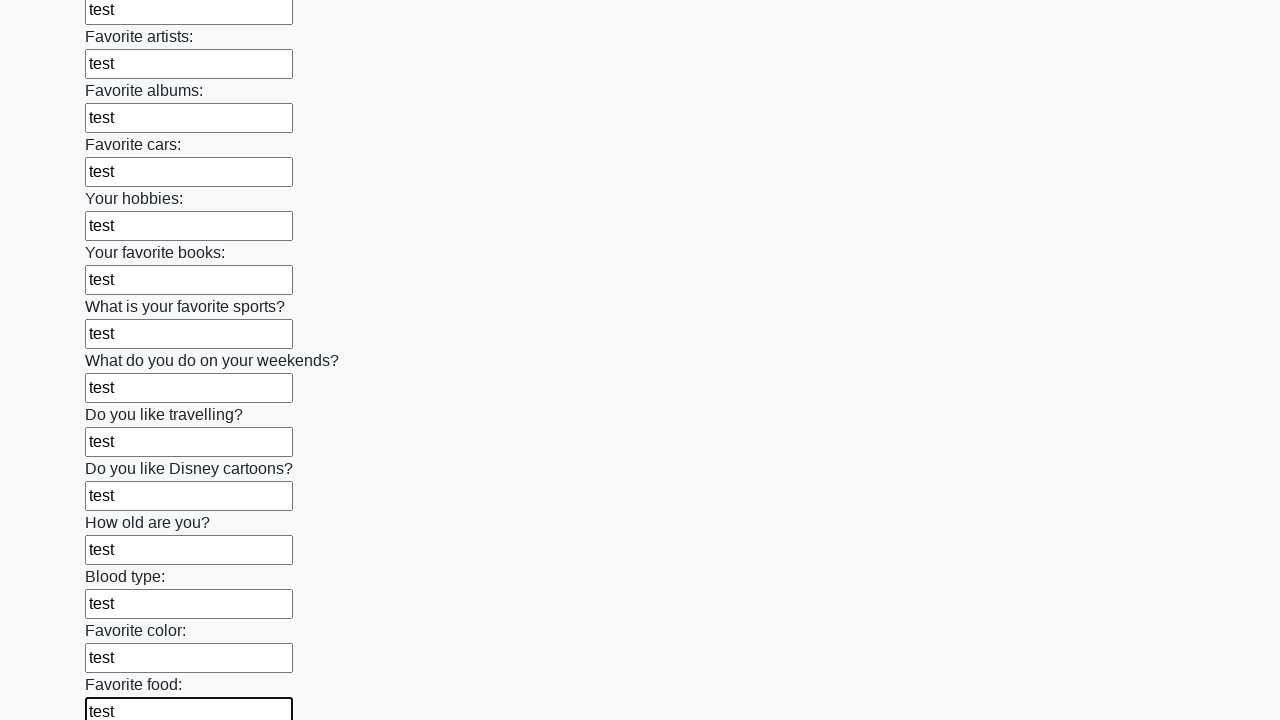

Filled an input field with 'test' on input >> nth=21
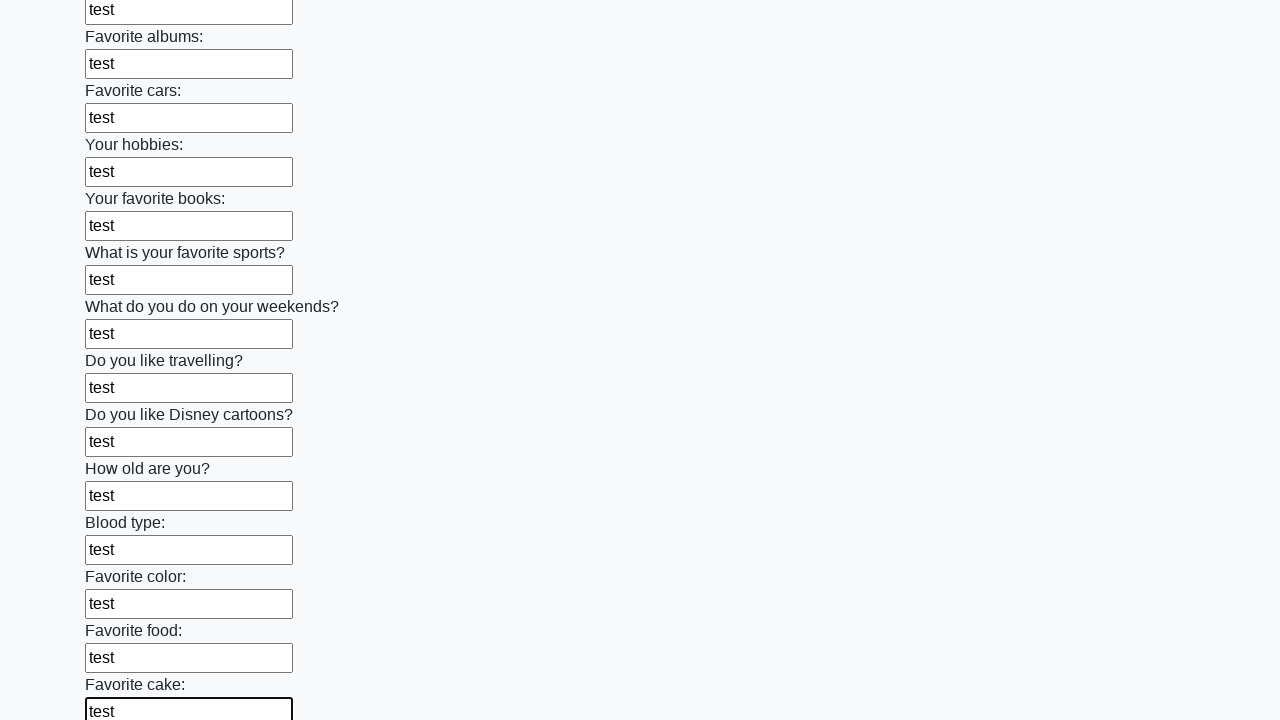

Filled an input field with 'test' on input >> nth=22
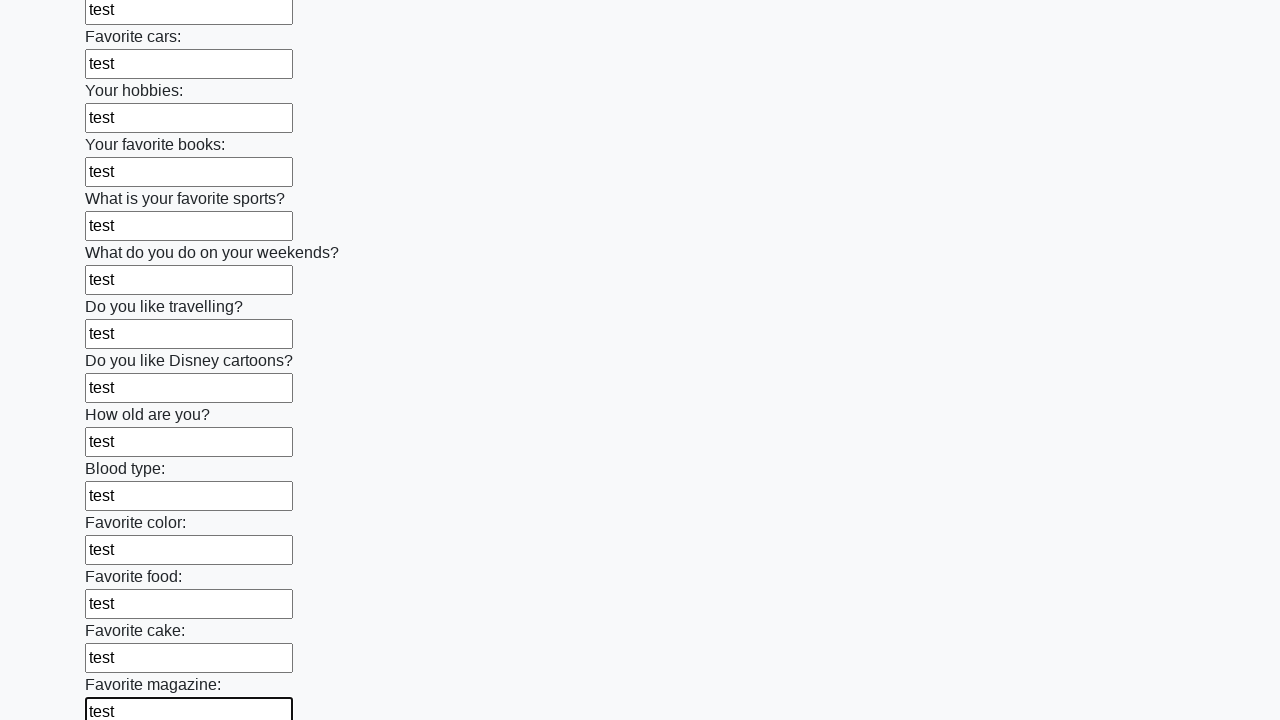

Filled an input field with 'test' on input >> nth=23
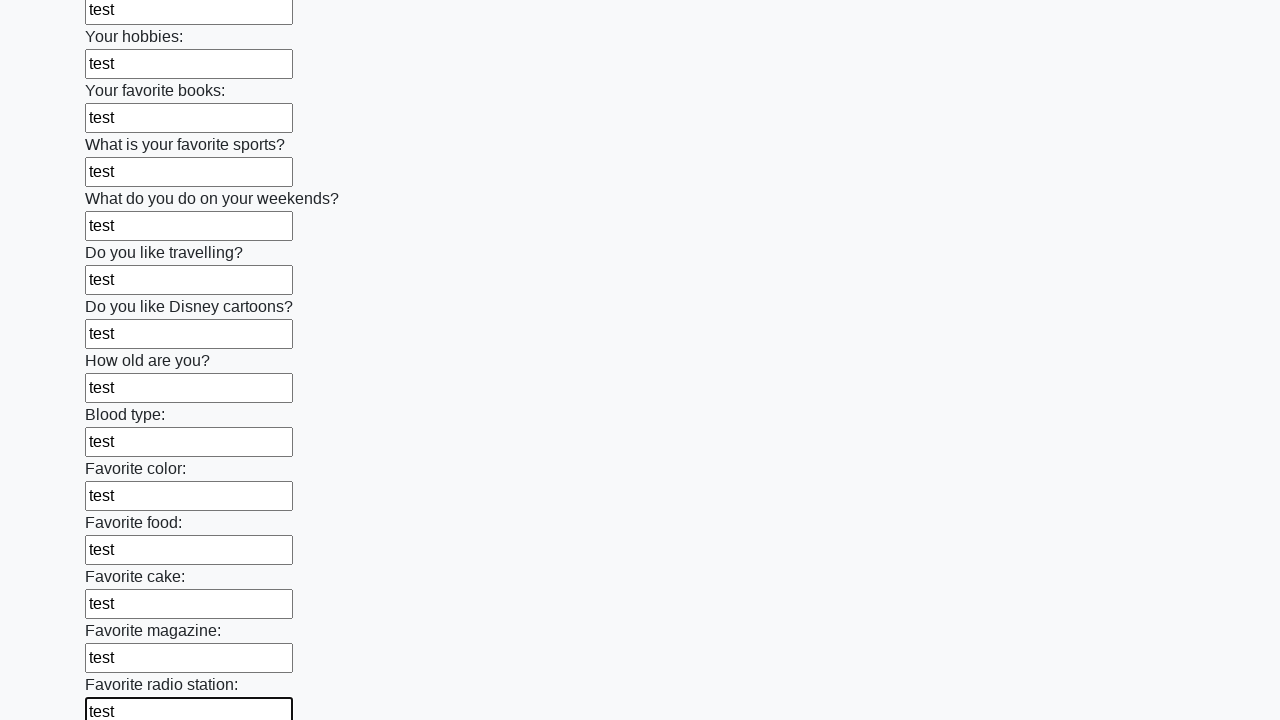

Filled an input field with 'test' on input >> nth=24
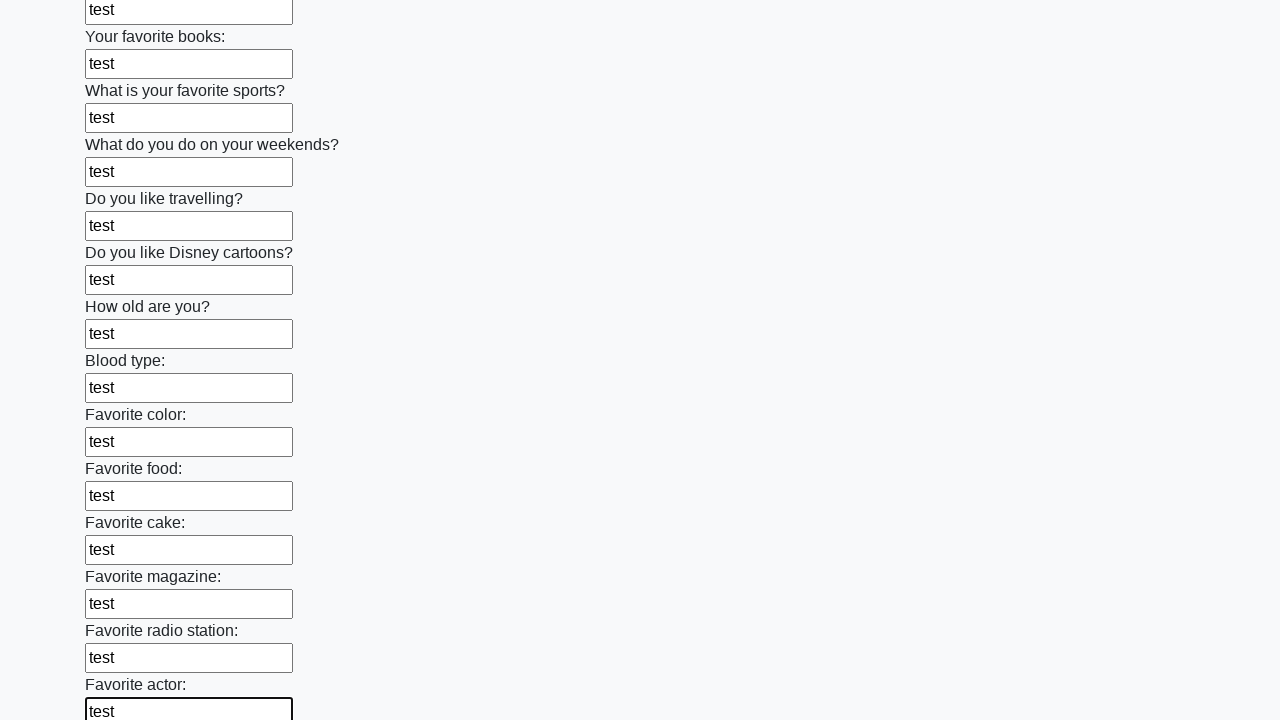

Filled an input field with 'test' on input >> nth=25
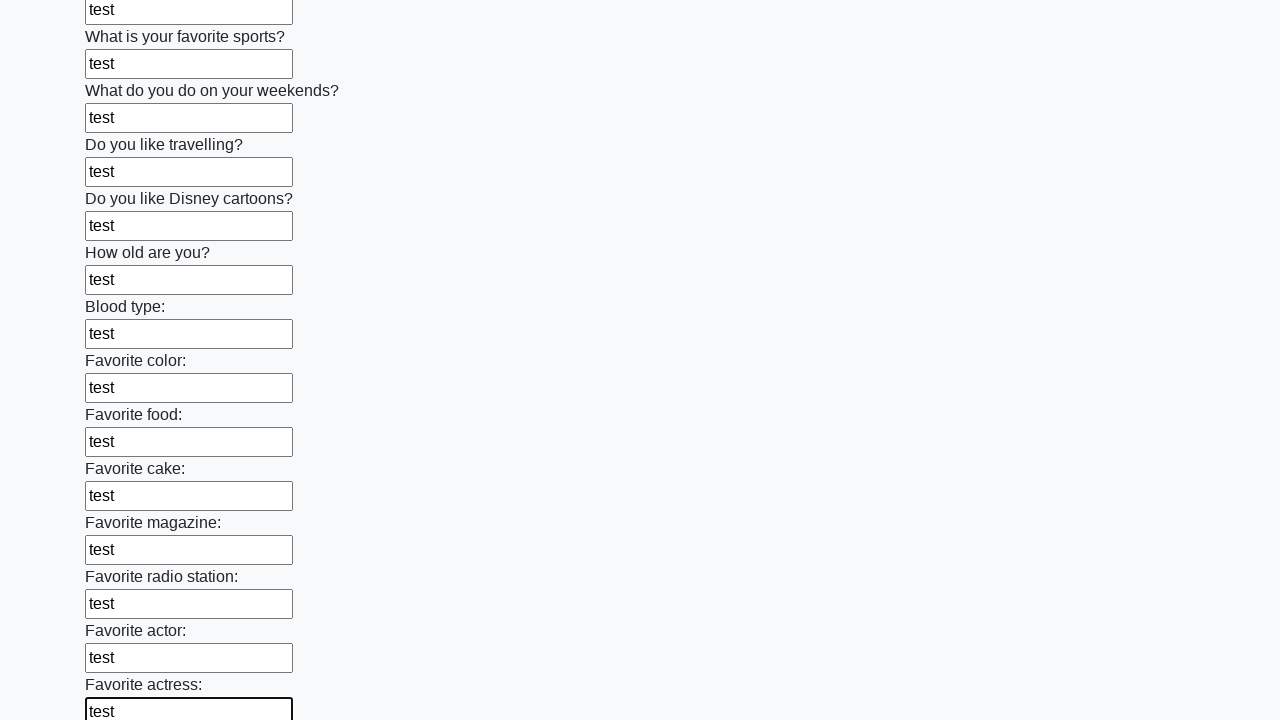

Filled an input field with 'test' on input >> nth=26
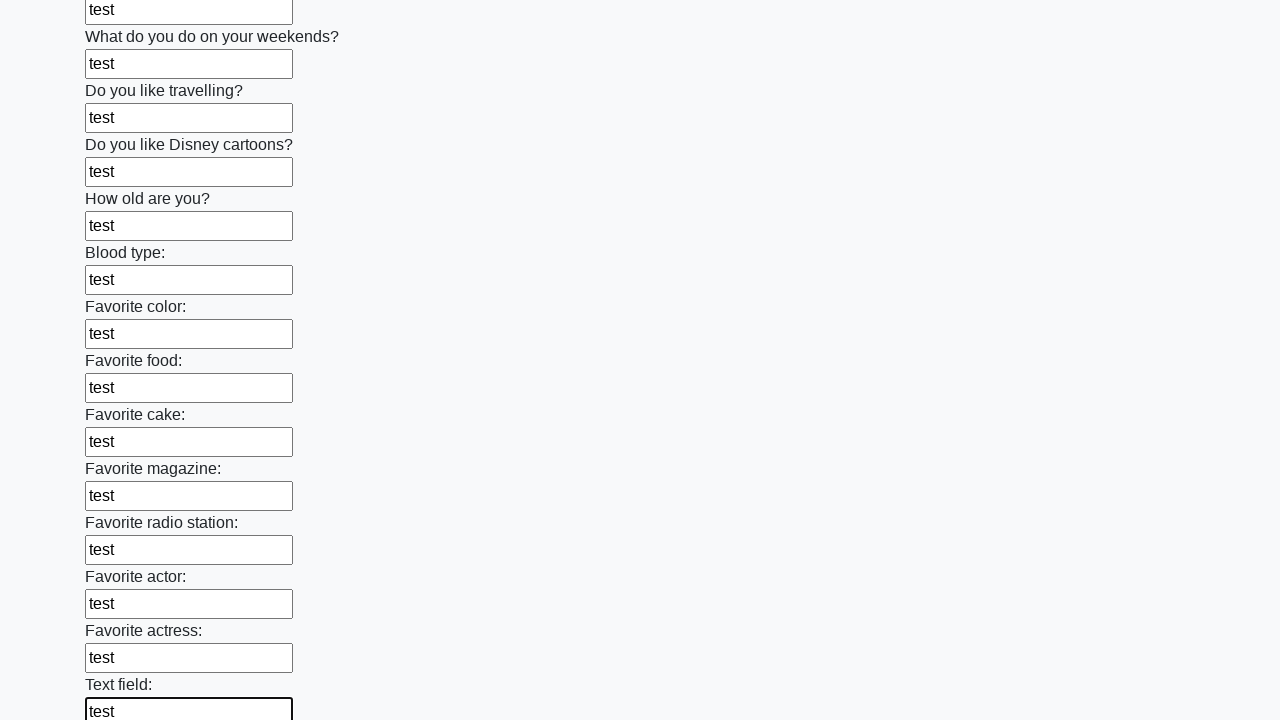

Filled an input field with 'test' on input >> nth=27
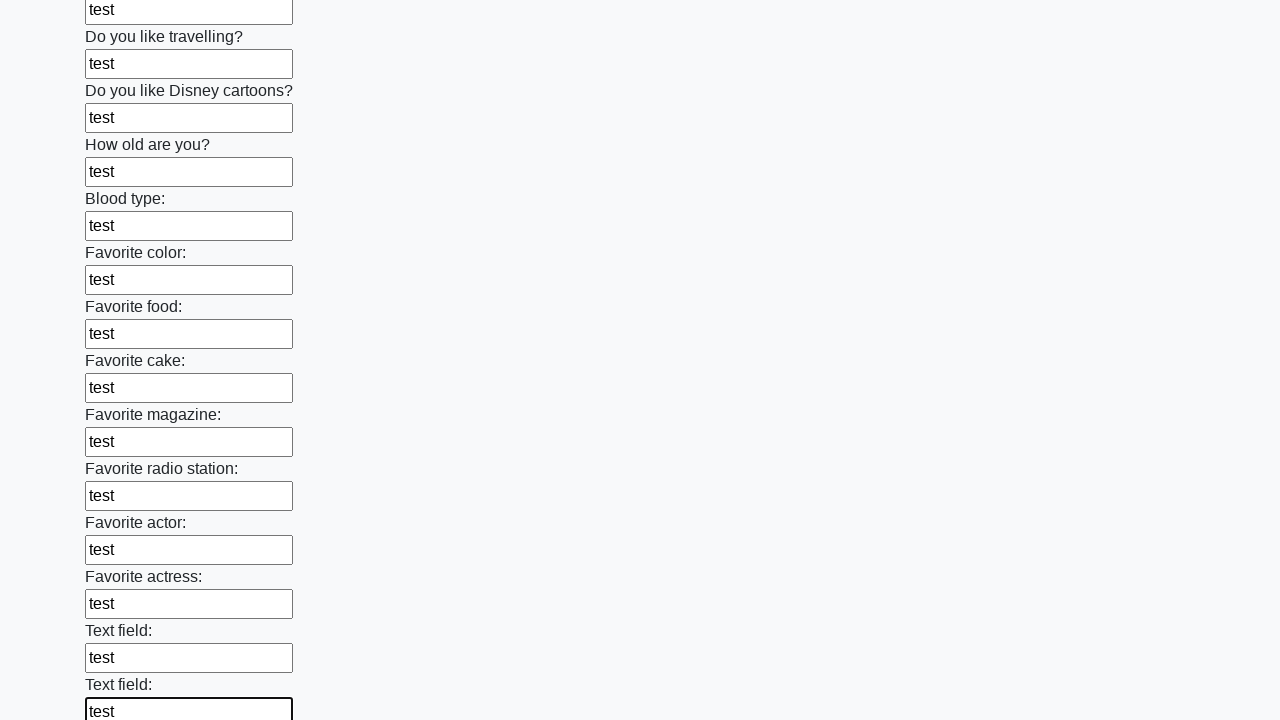

Filled an input field with 'test' on input >> nth=28
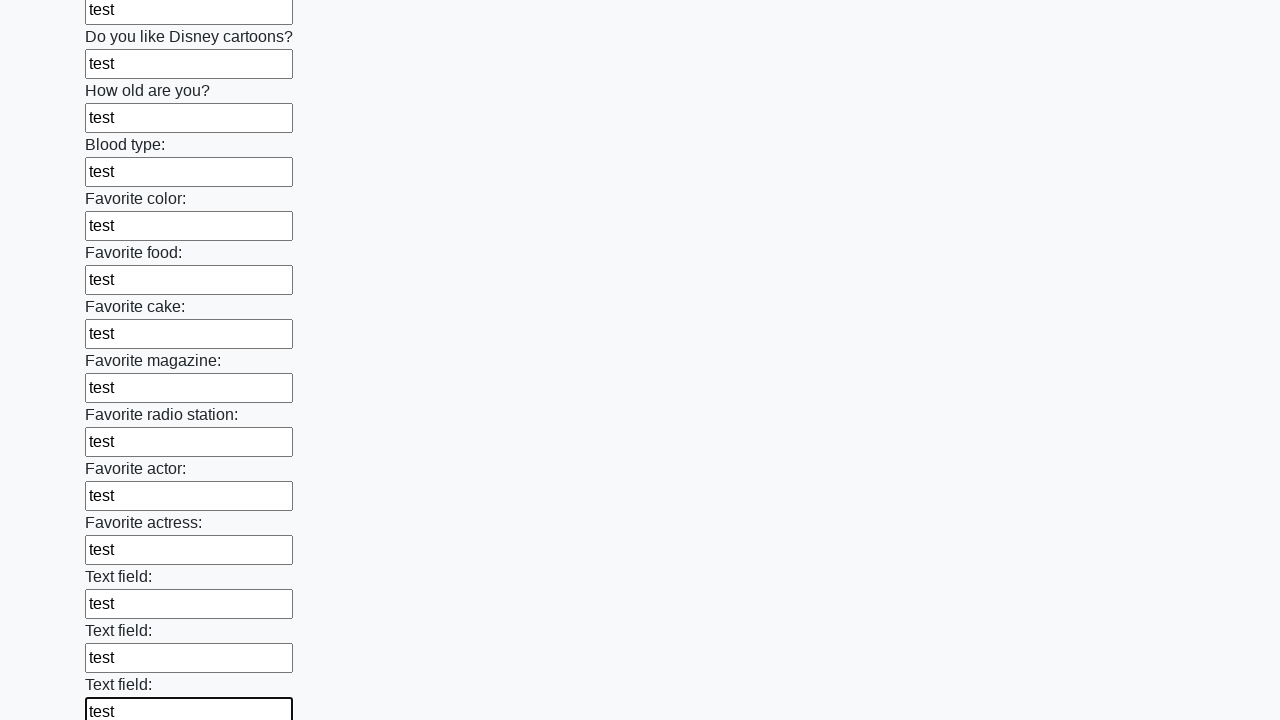

Filled an input field with 'test' on input >> nth=29
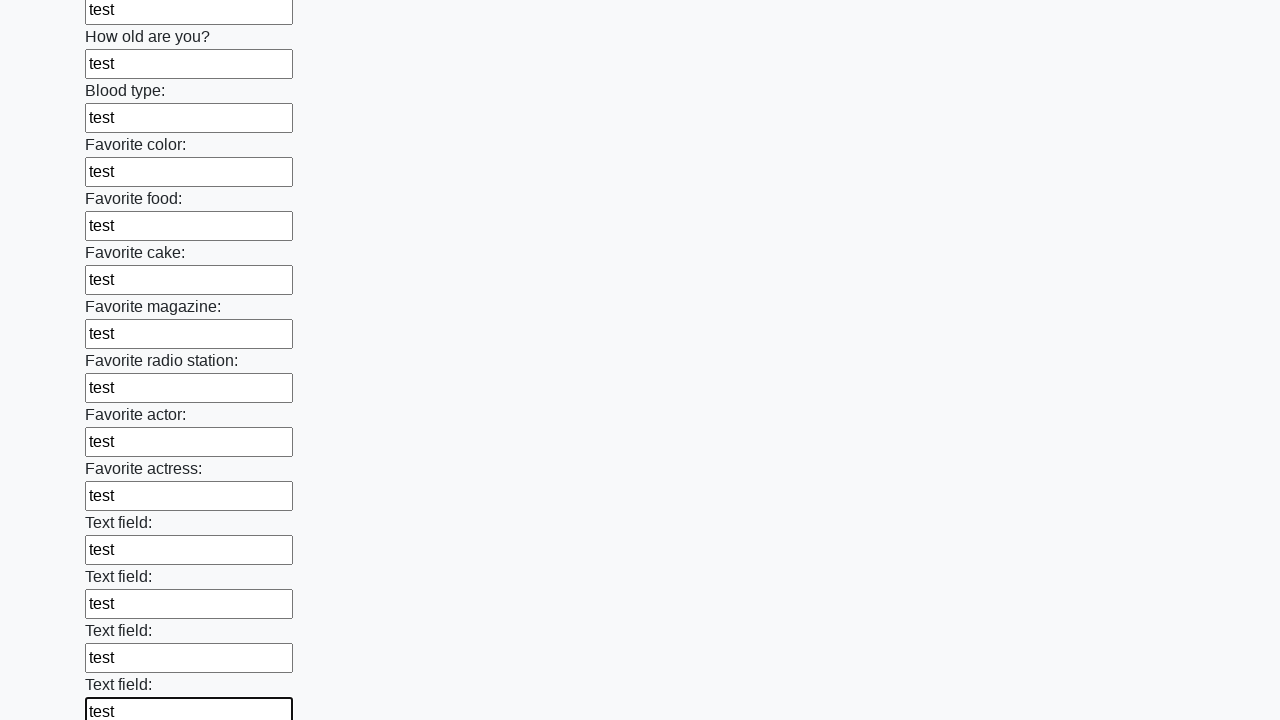

Filled an input field with 'test' on input >> nth=30
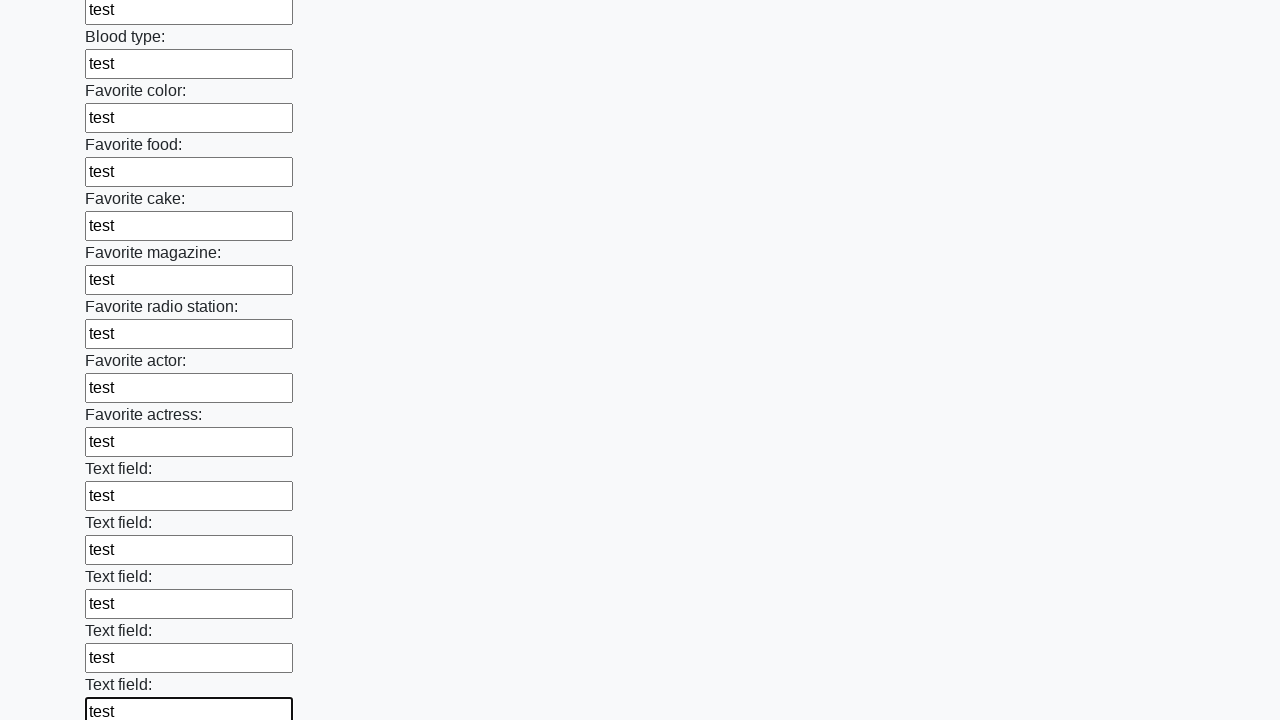

Filled an input field with 'test' on input >> nth=31
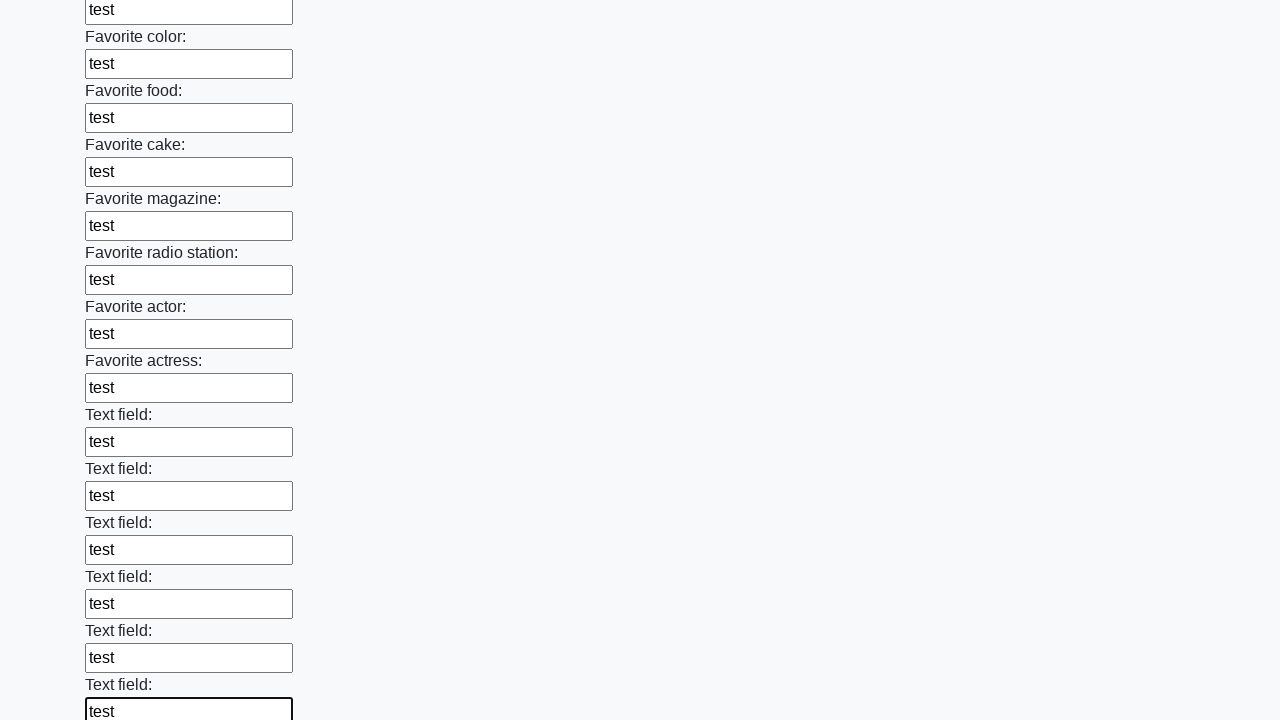

Filled an input field with 'test' on input >> nth=32
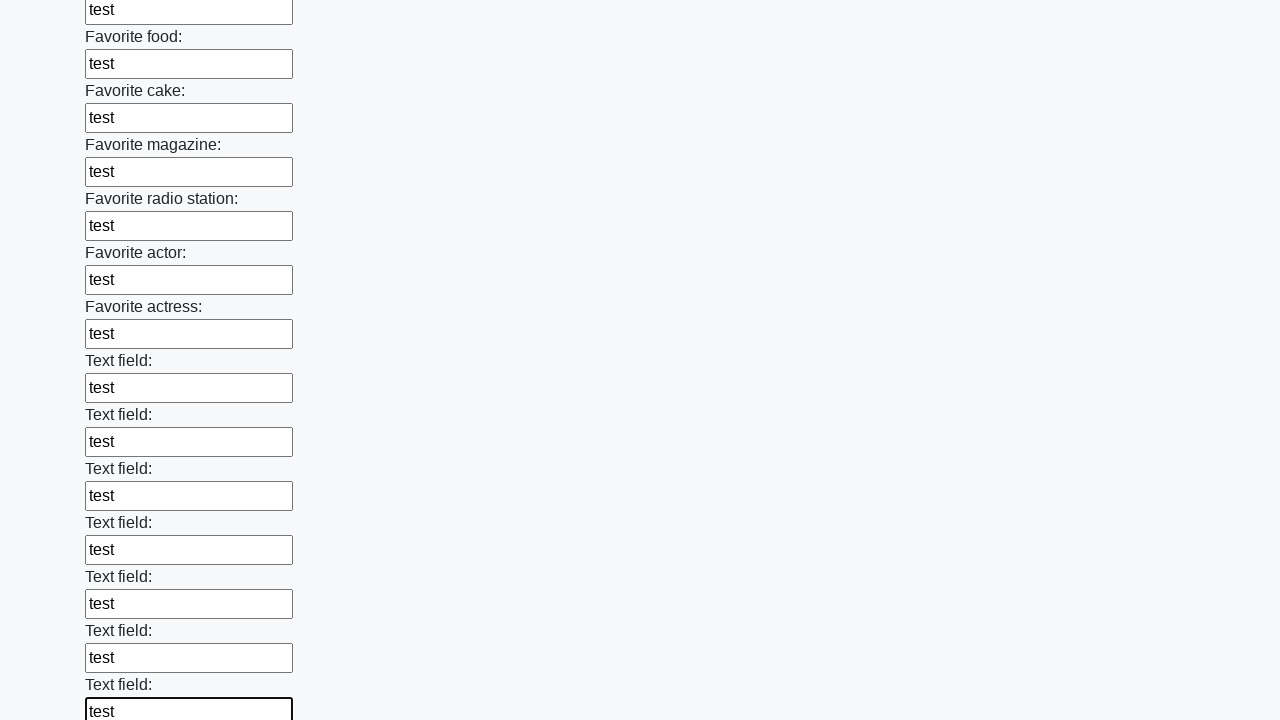

Filled an input field with 'test' on input >> nth=33
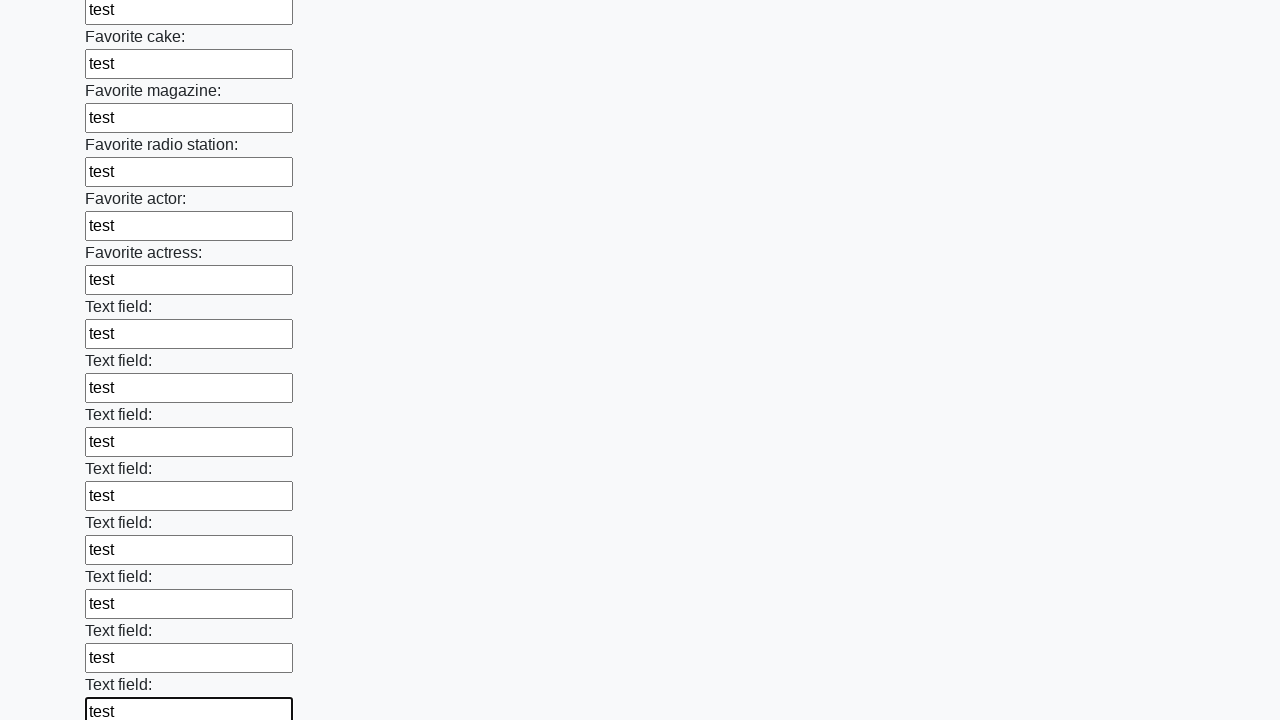

Filled an input field with 'test' on input >> nth=34
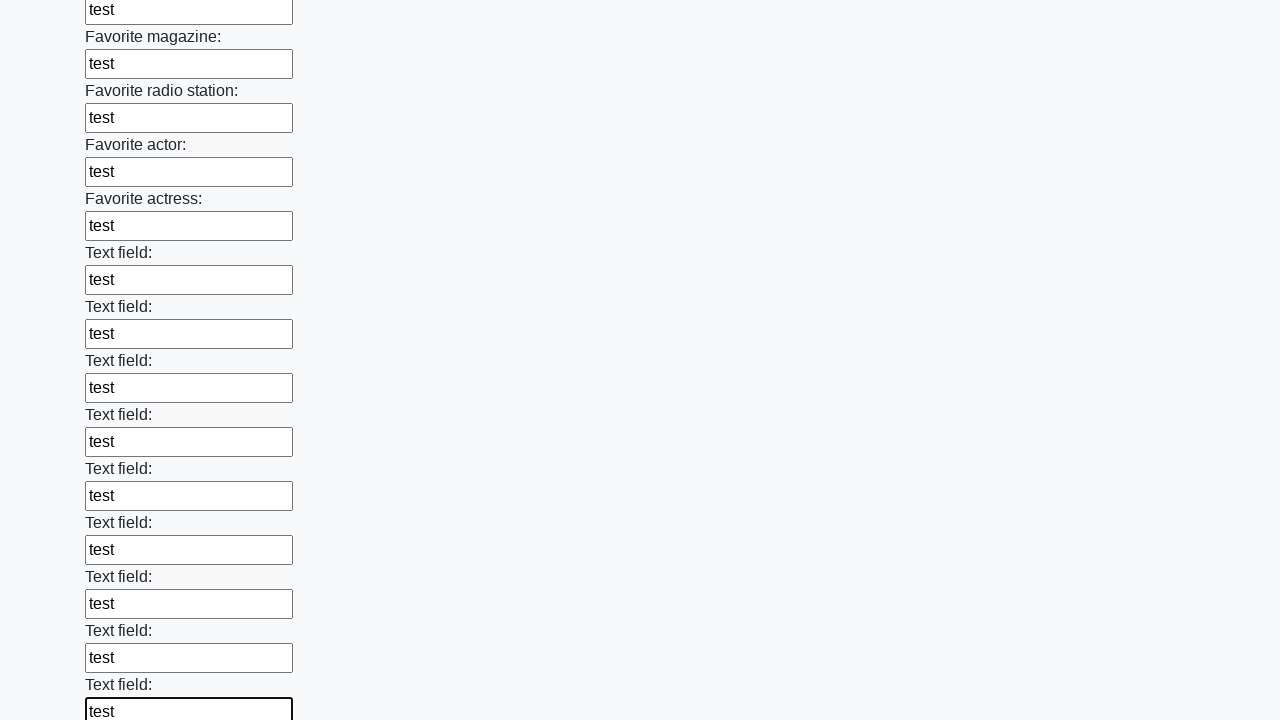

Filled an input field with 'test' on input >> nth=35
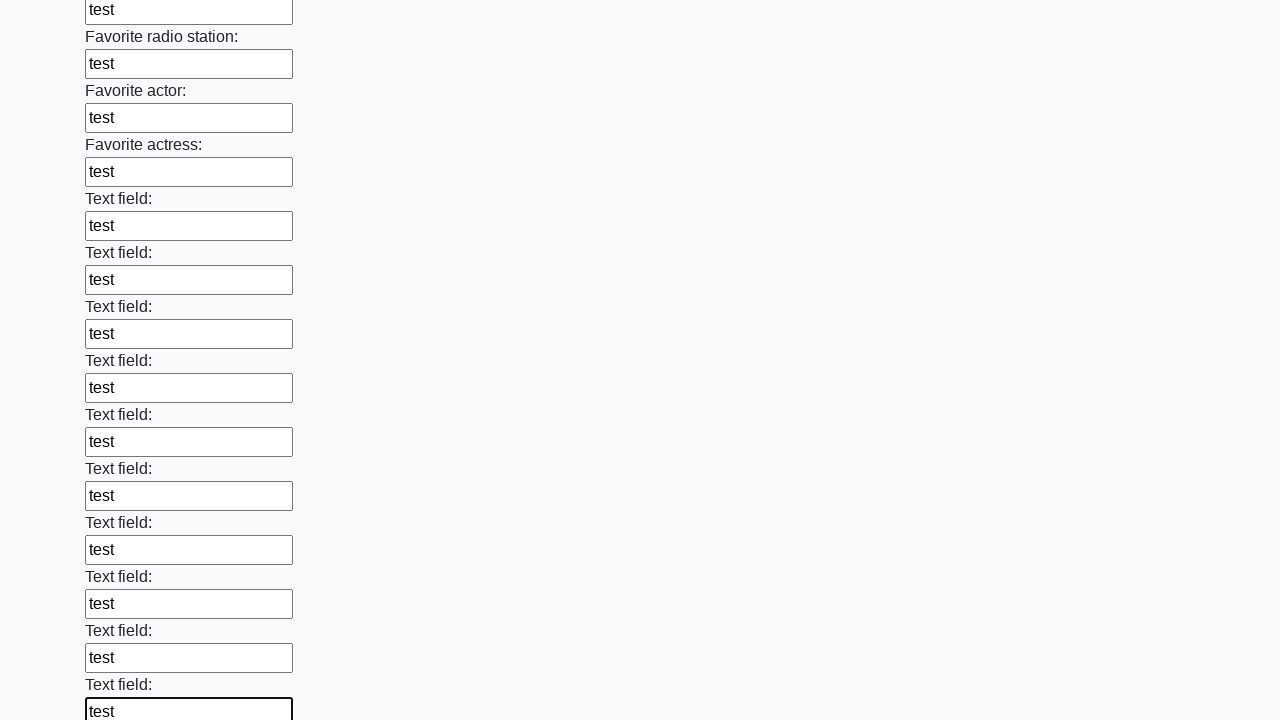

Filled an input field with 'test' on input >> nth=36
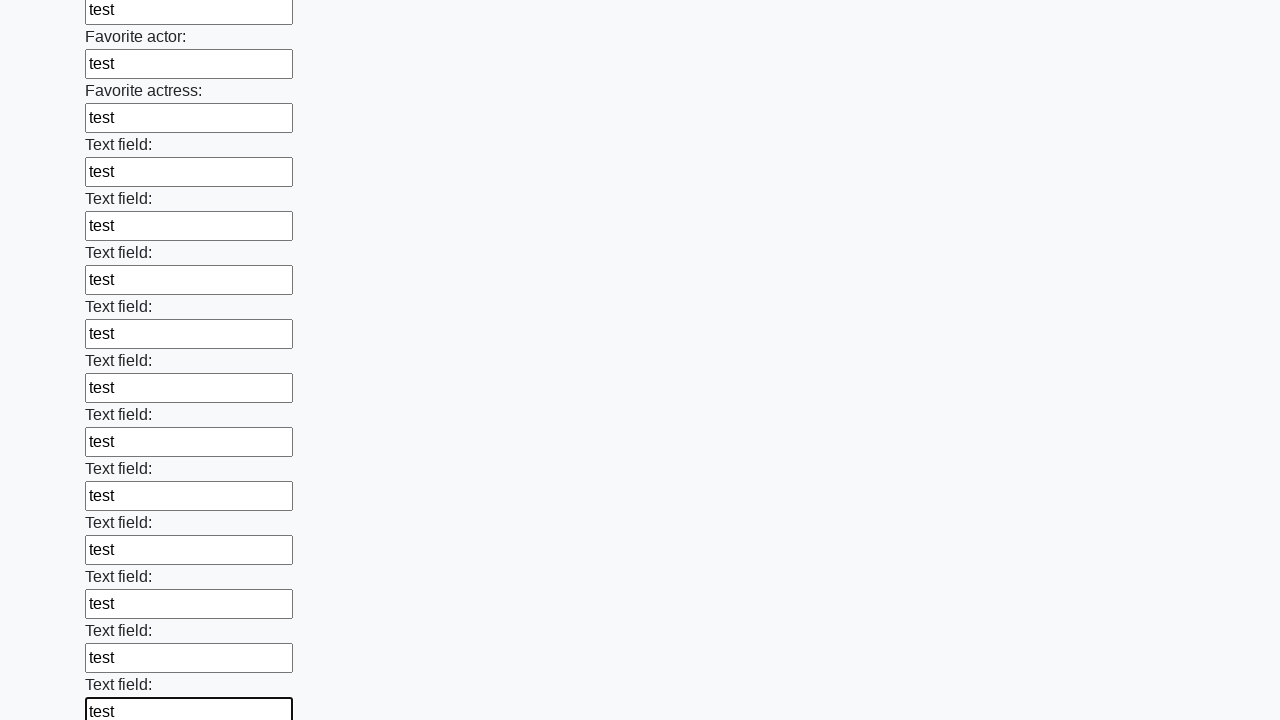

Filled an input field with 'test' on input >> nth=37
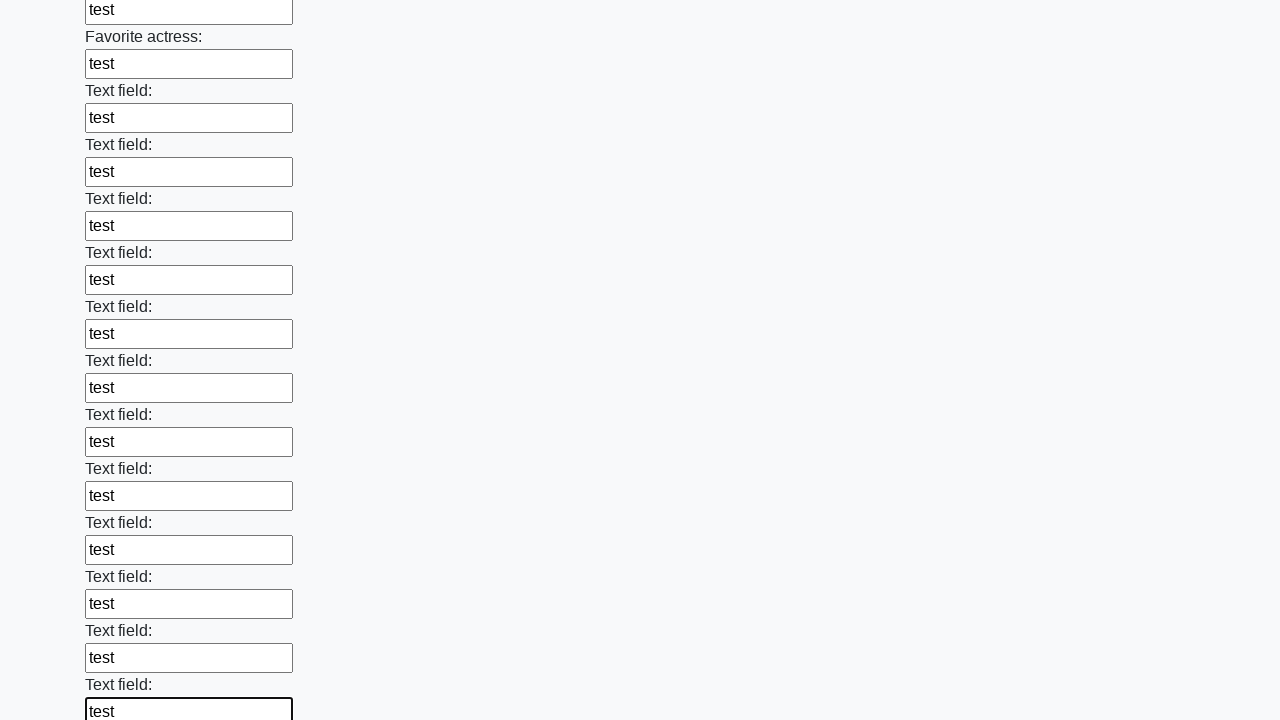

Filled an input field with 'test' on input >> nth=38
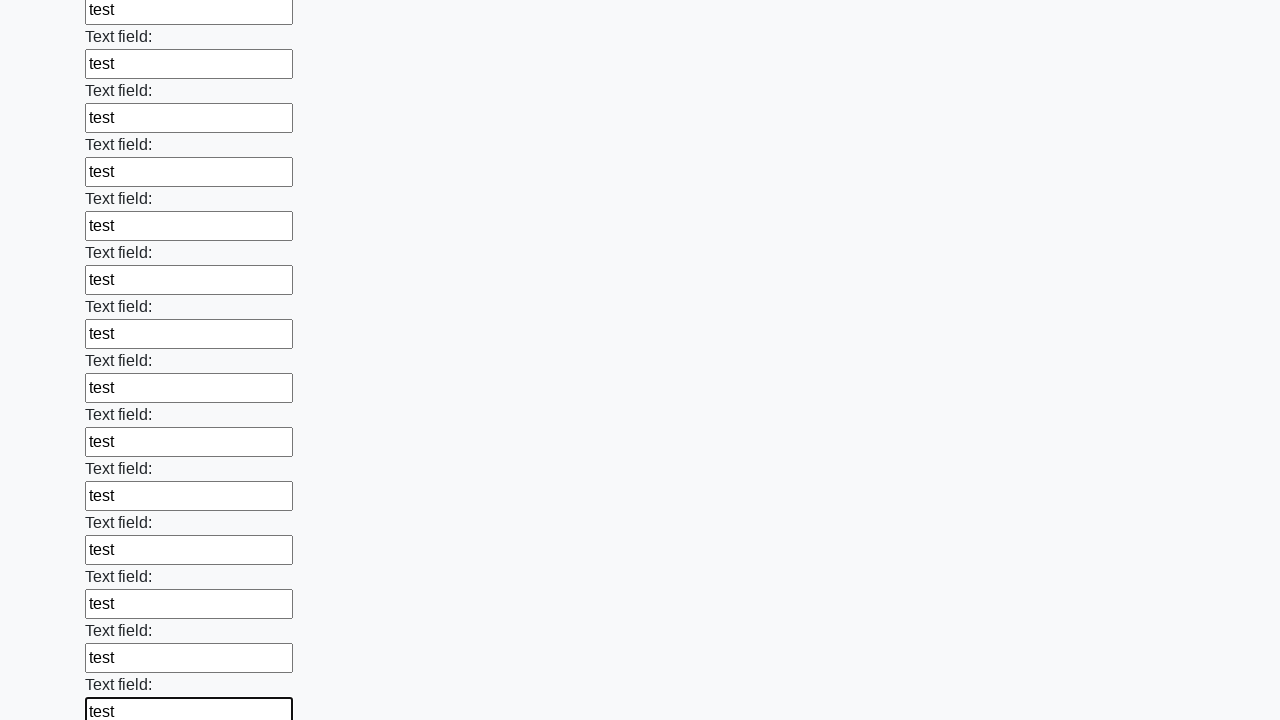

Filled an input field with 'test' on input >> nth=39
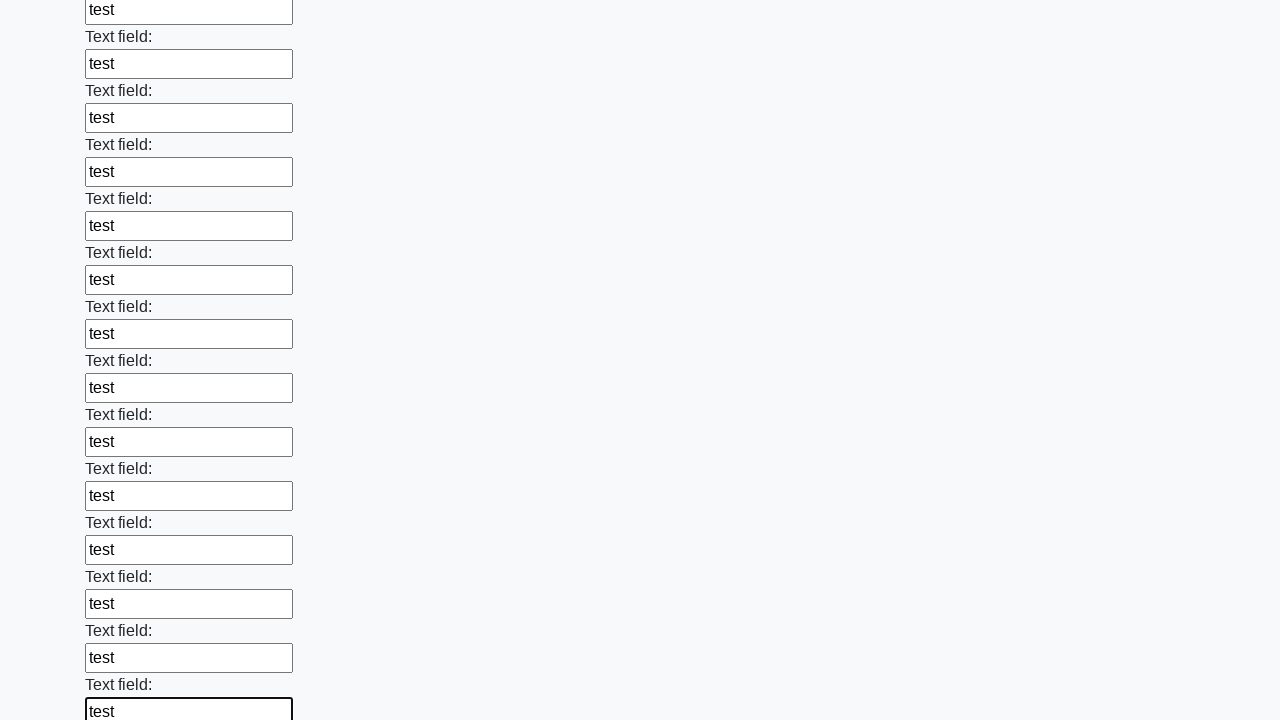

Filled an input field with 'test' on input >> nth=40
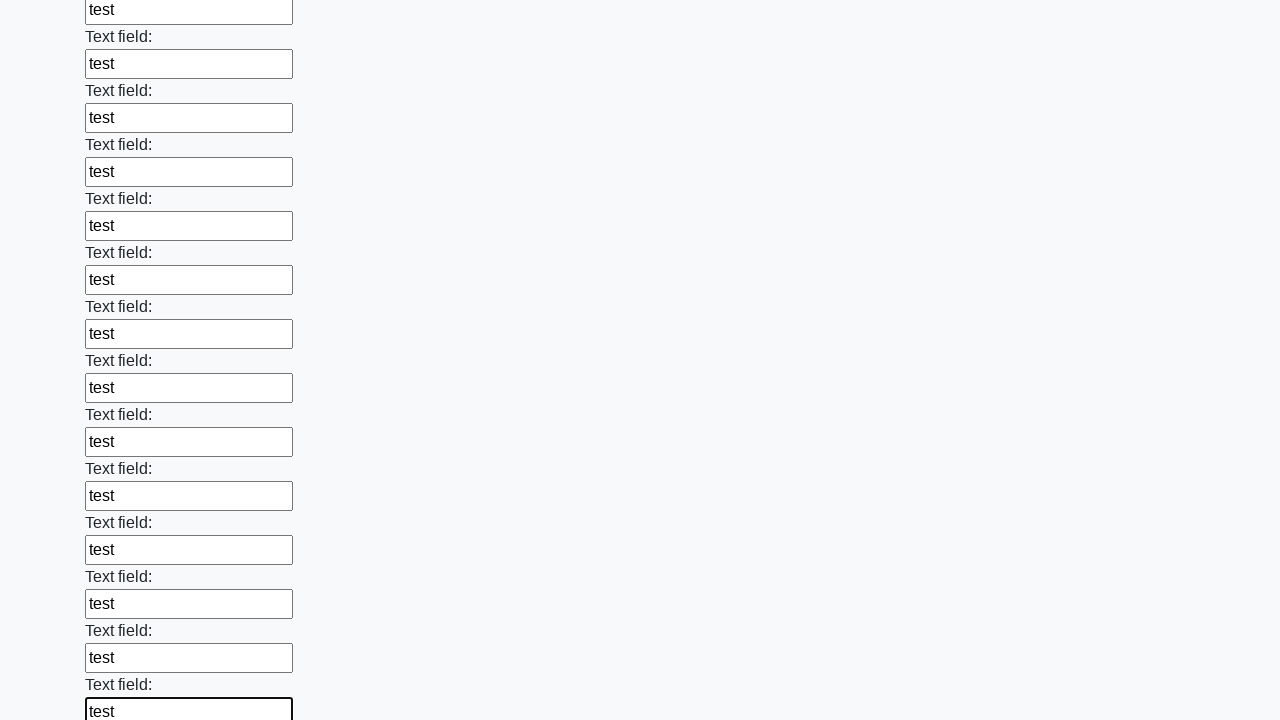

Filled an input field with 'test' on input >> nth=41
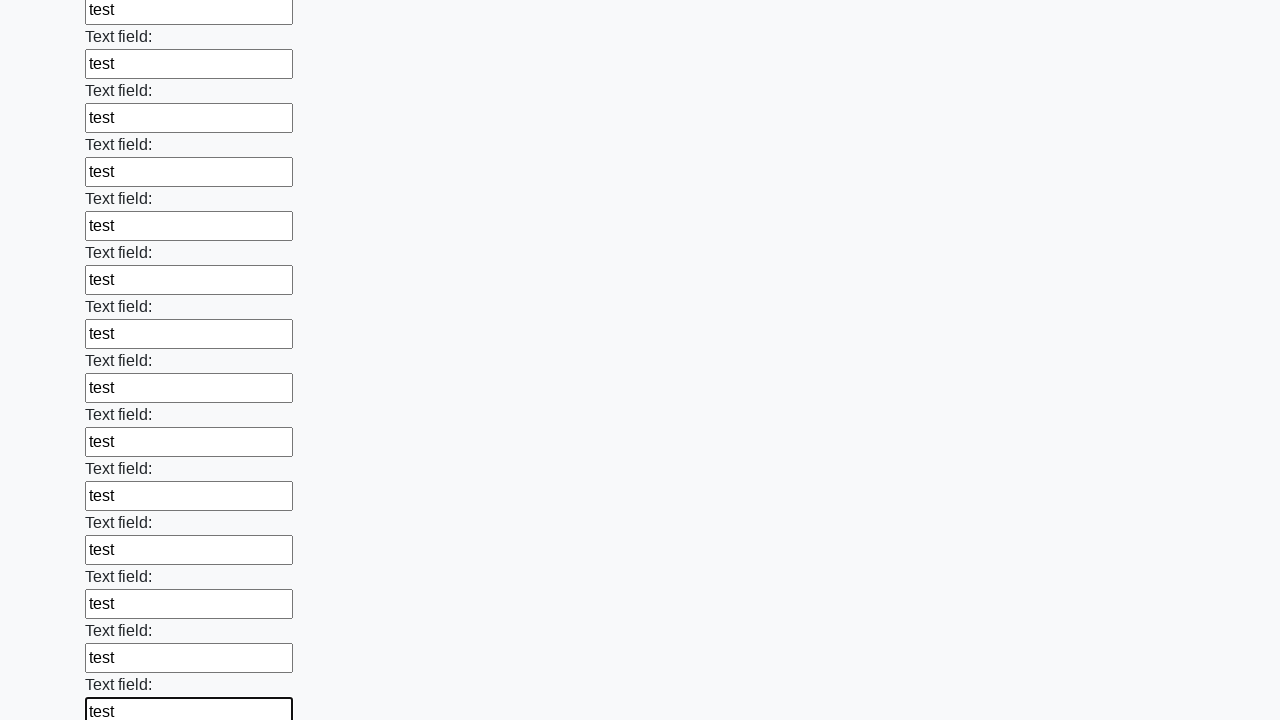

Filled an input field with 'test' on input >> nth=42
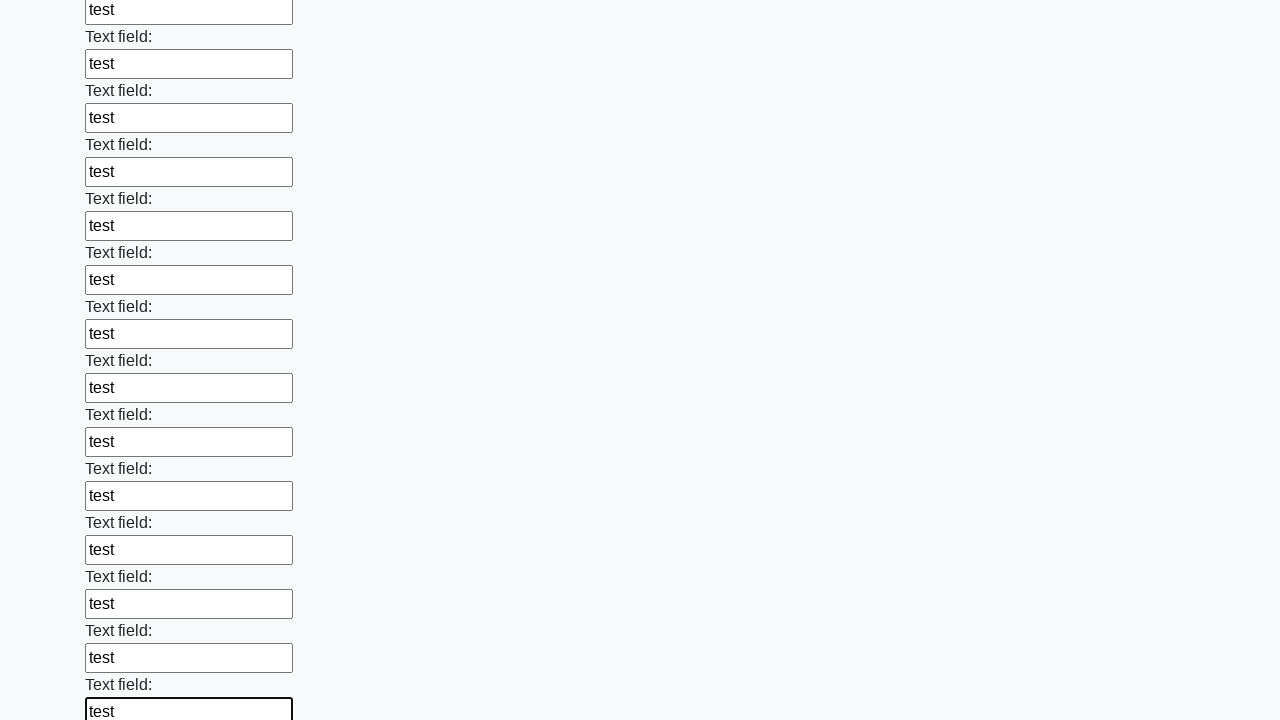

Filled an input field with 'test' on input >> nth=43
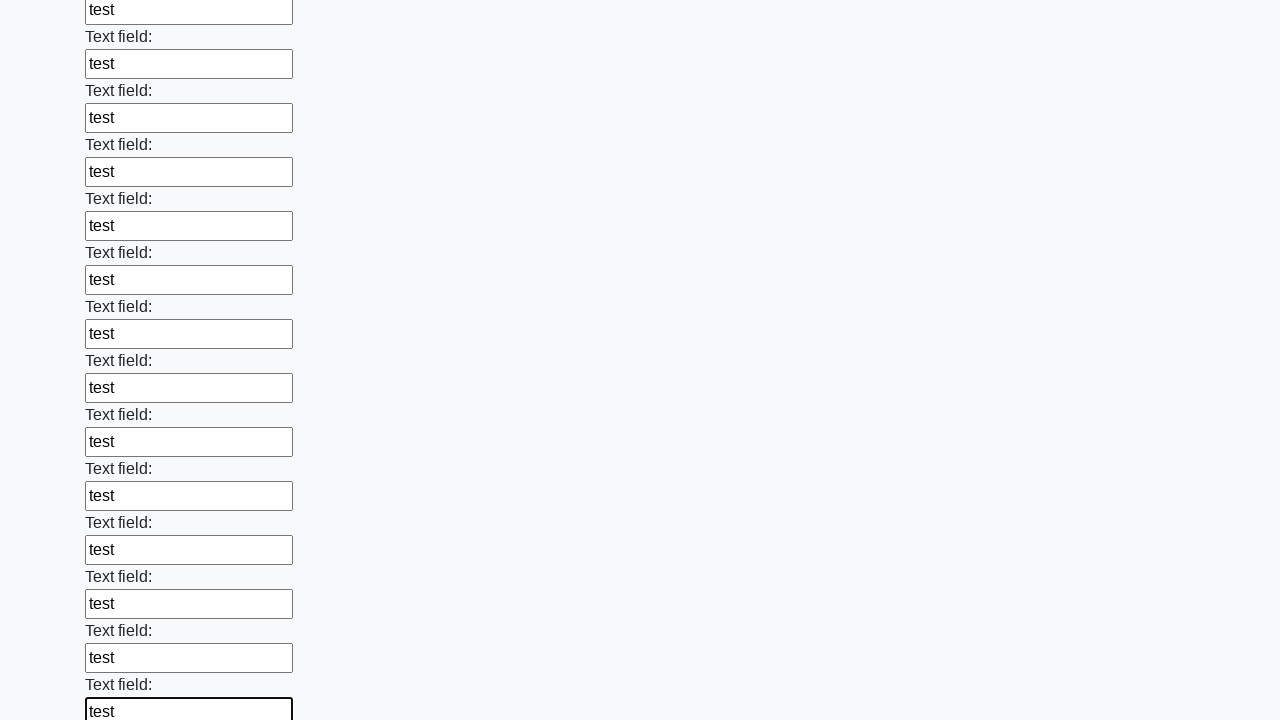

Filled an input field with 'test' on input >> nth=44
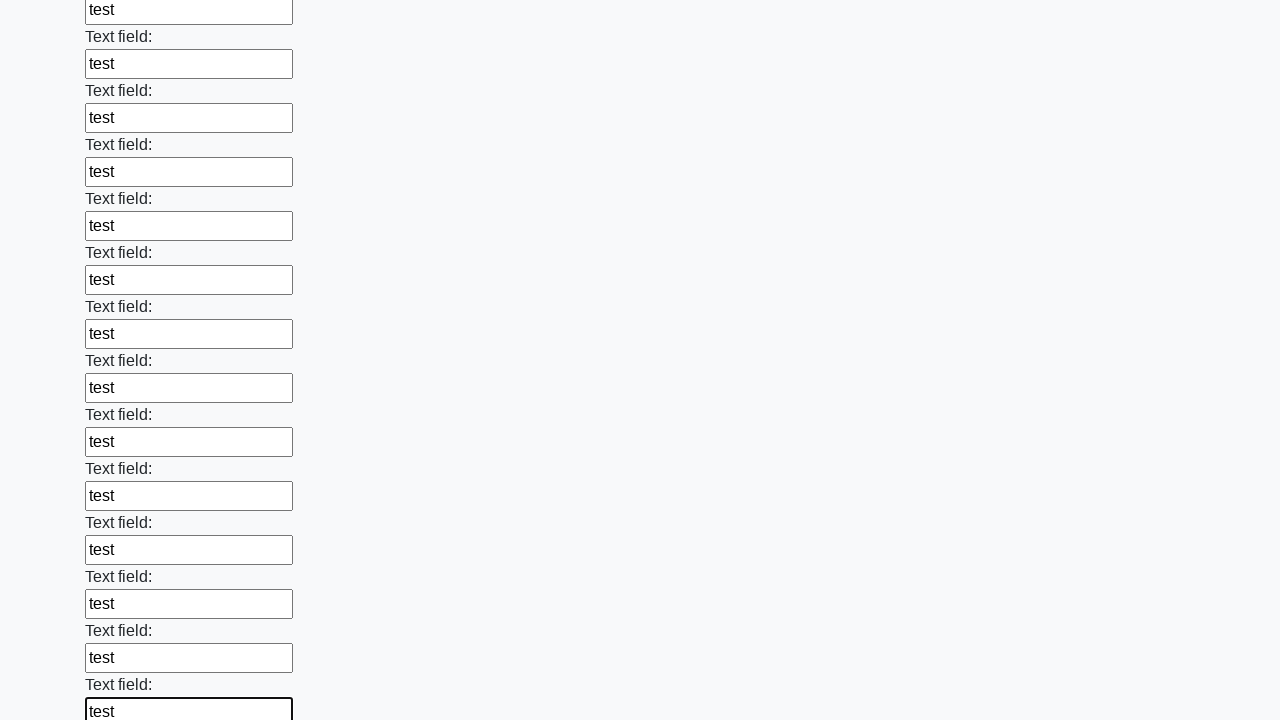

Filled an input field with 'test' on input >> nth=45
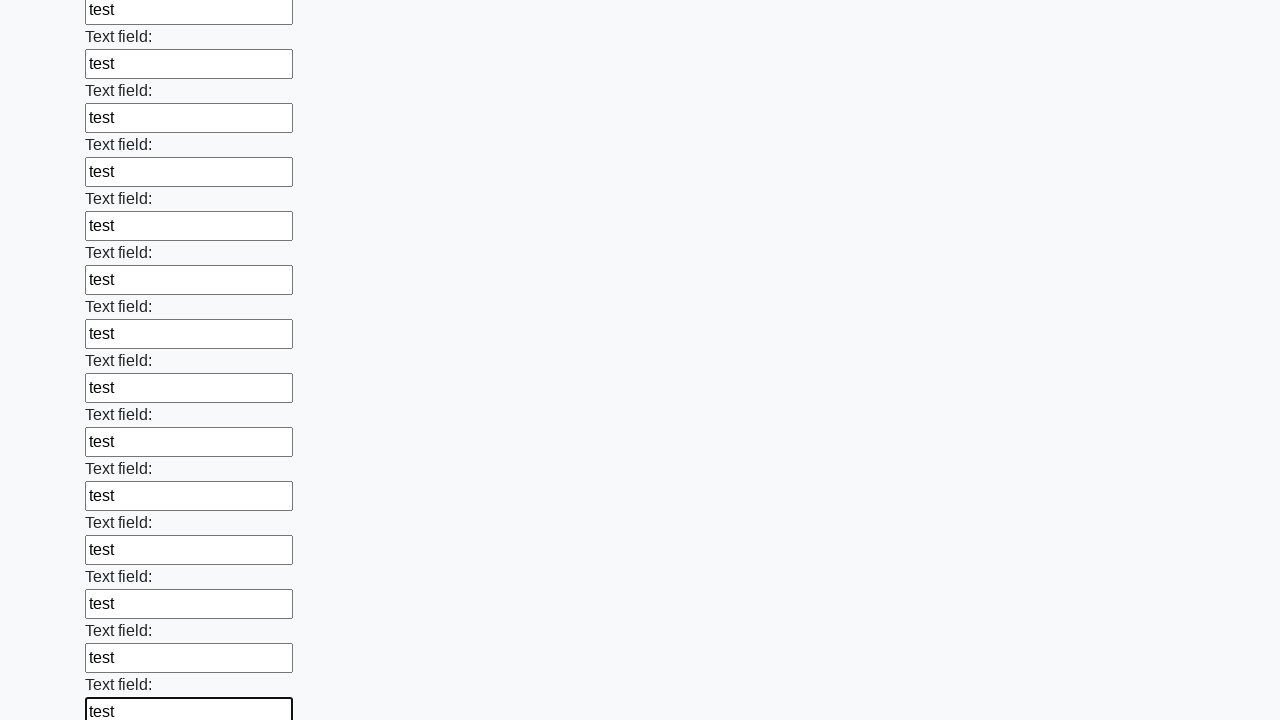

Filled an input field with 'test' on input >> nth=46
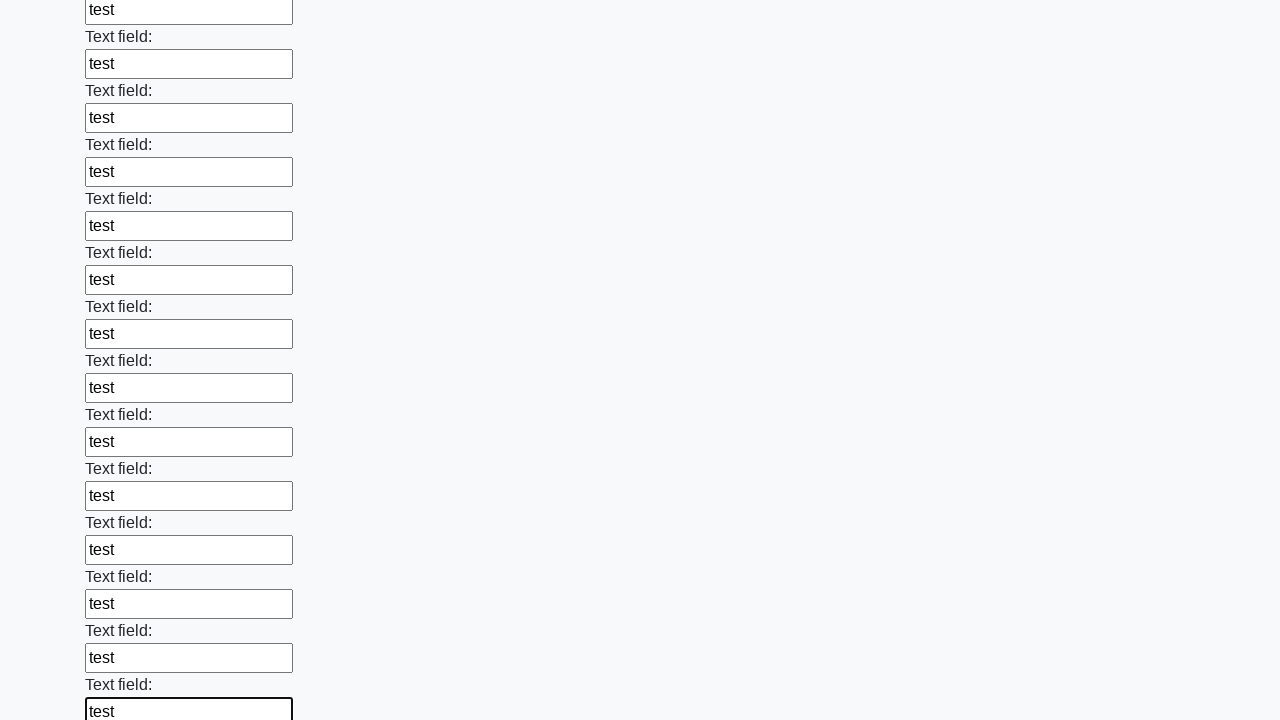

Filled an input field with 'test' on input >> nth=47
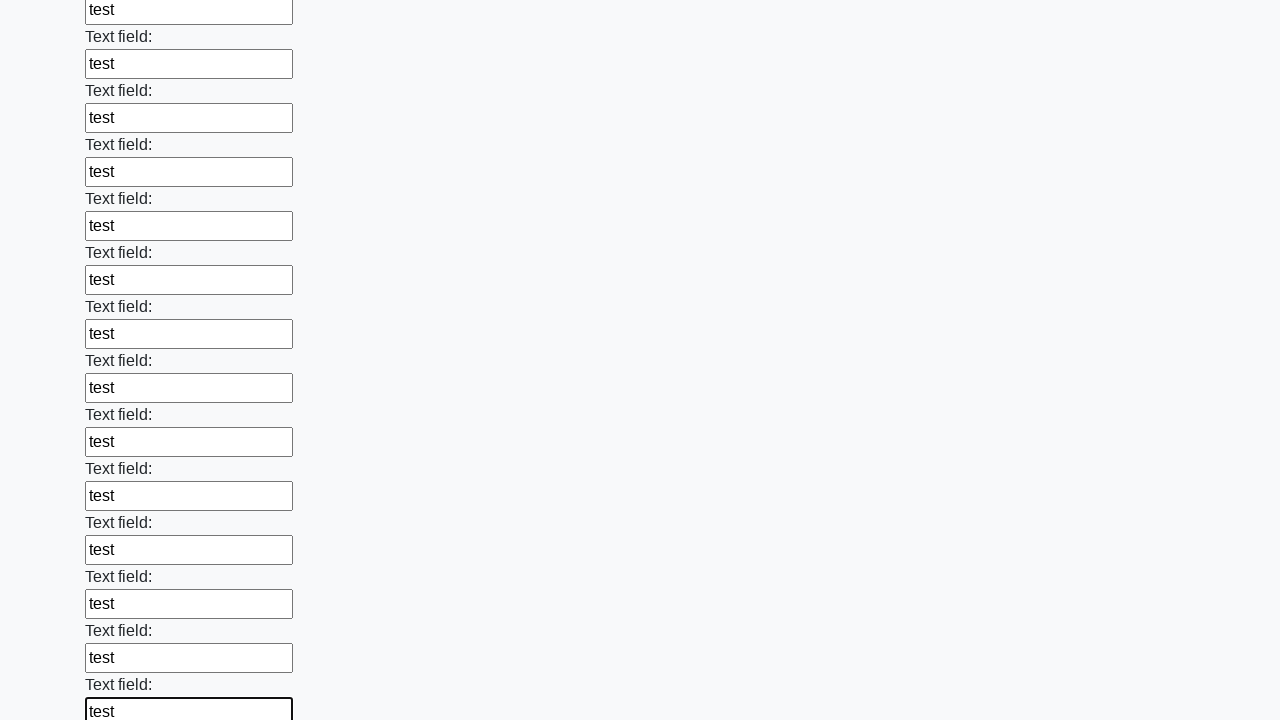

Filled an input field with 'test' on input >> nth=48
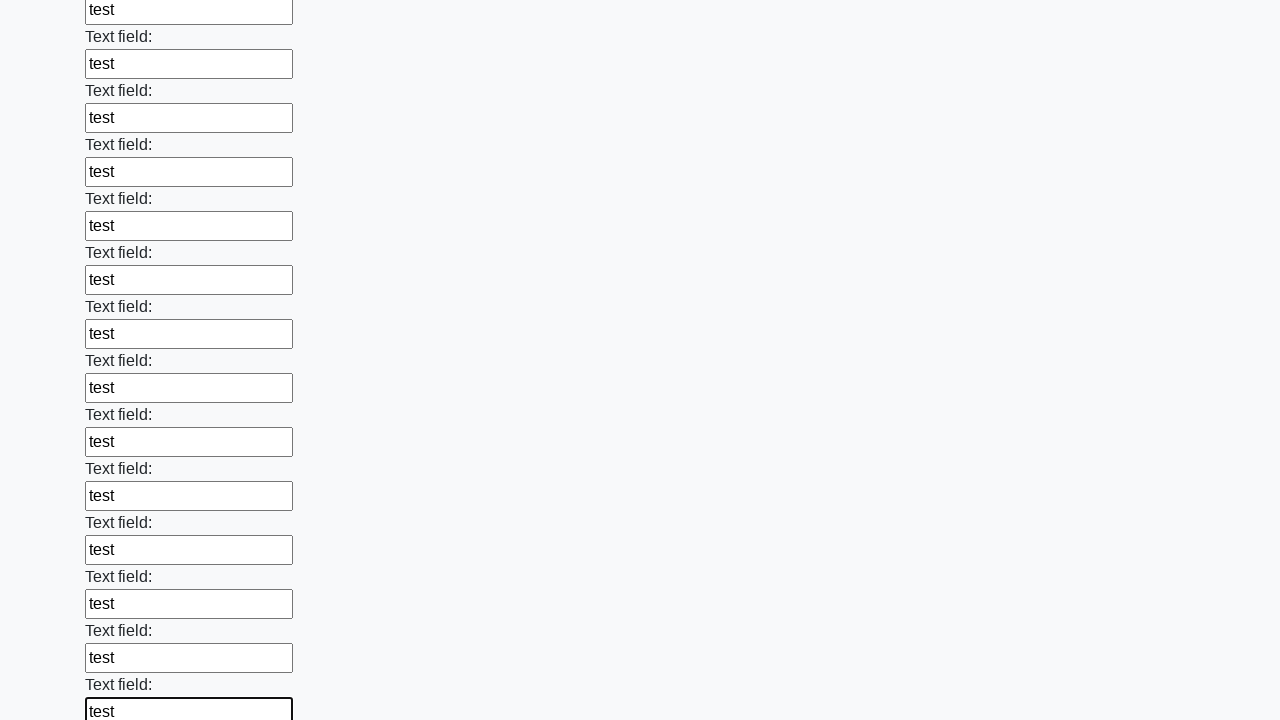

Filled an input field with 'test' on input >> nth=49
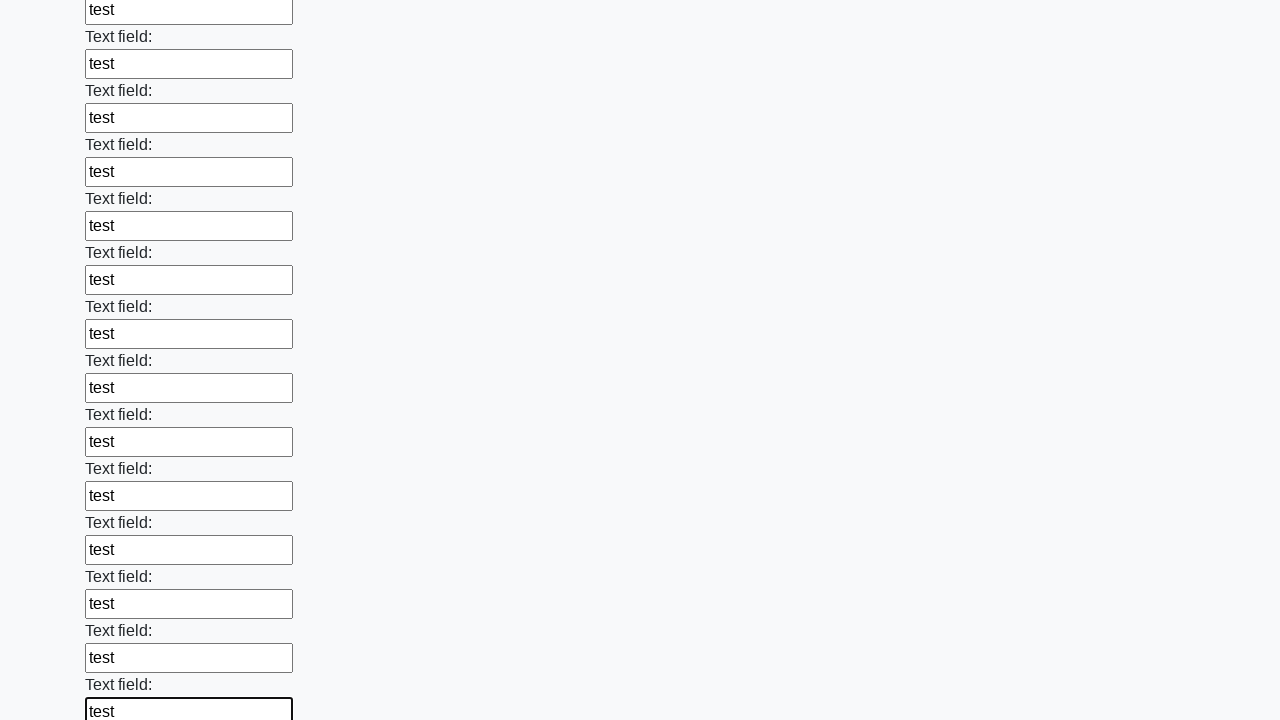

Filled an input field with 'test' on input >> nth=50
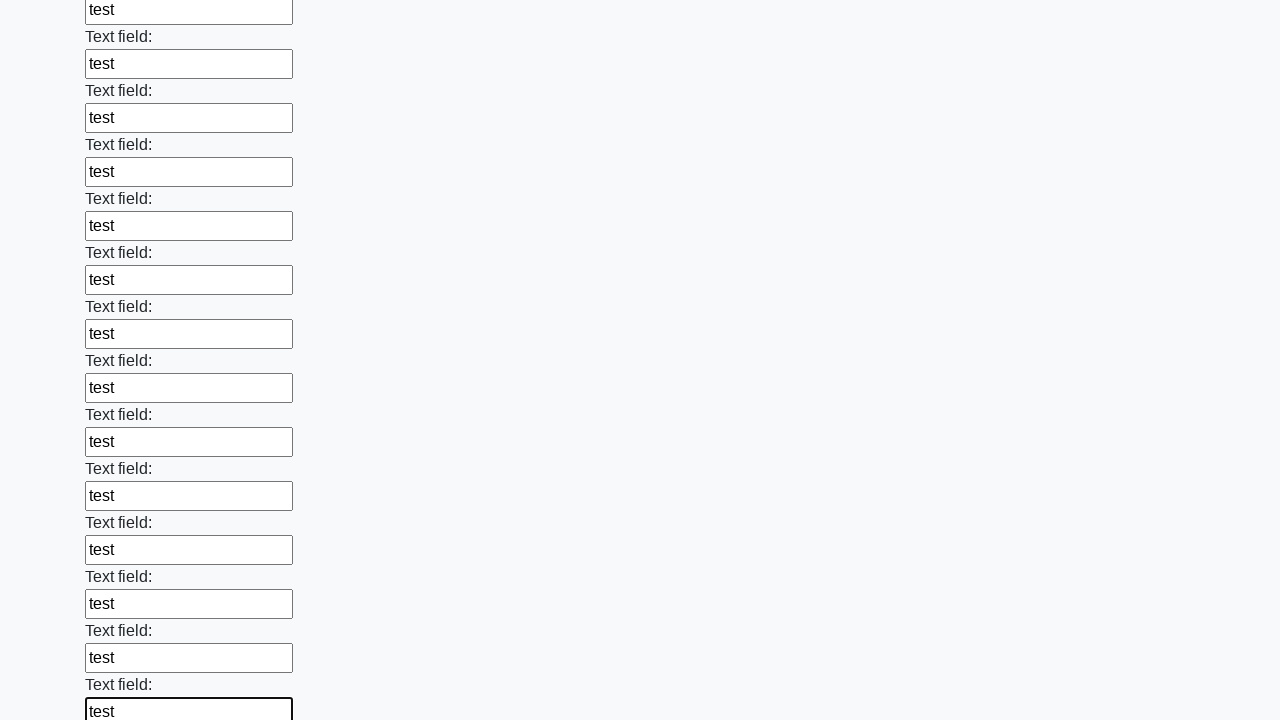

Filled an input field with 'test' on input >> nth=51
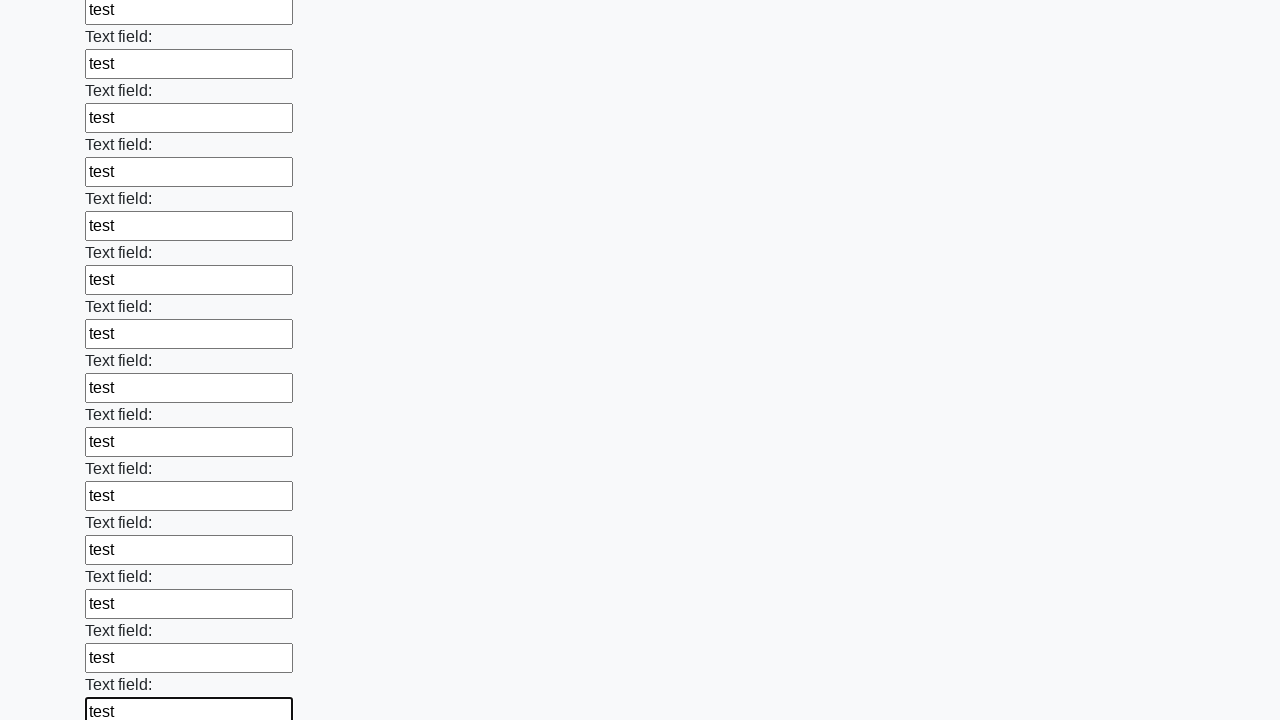

Filled an input field with 'test' on input >> nth=52
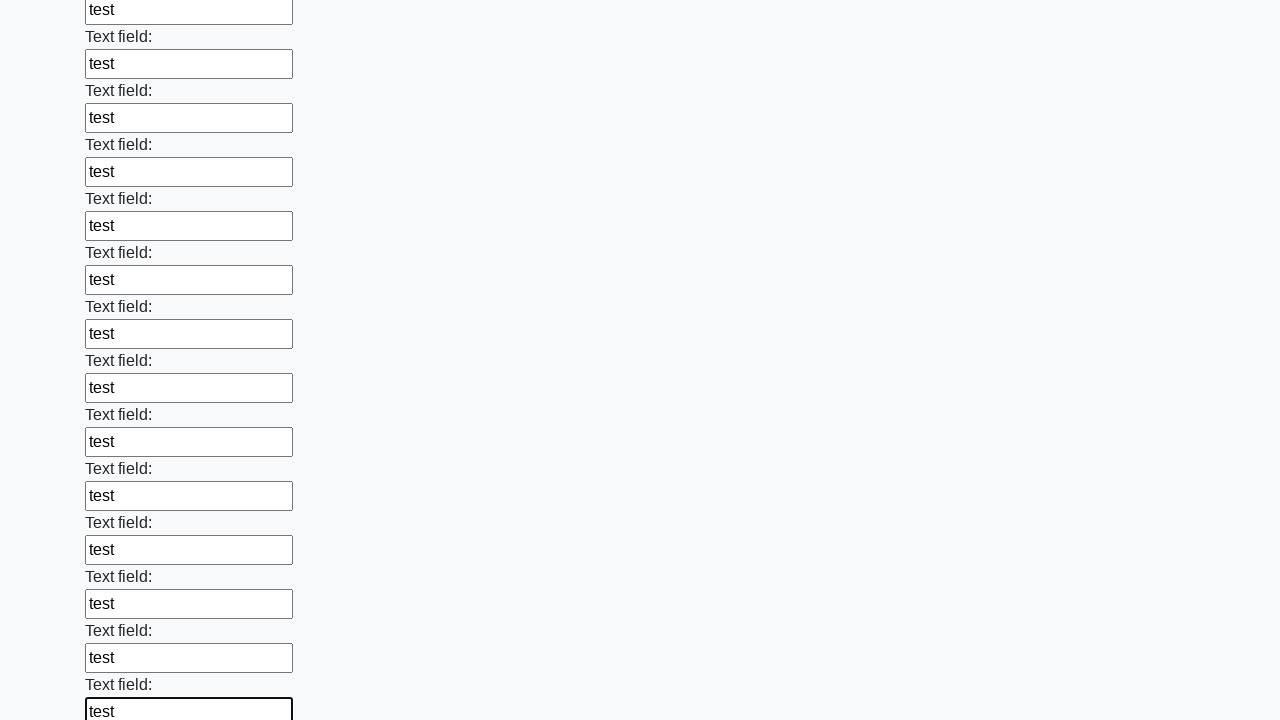

Filled an input field with 'test' on input >> nth=53
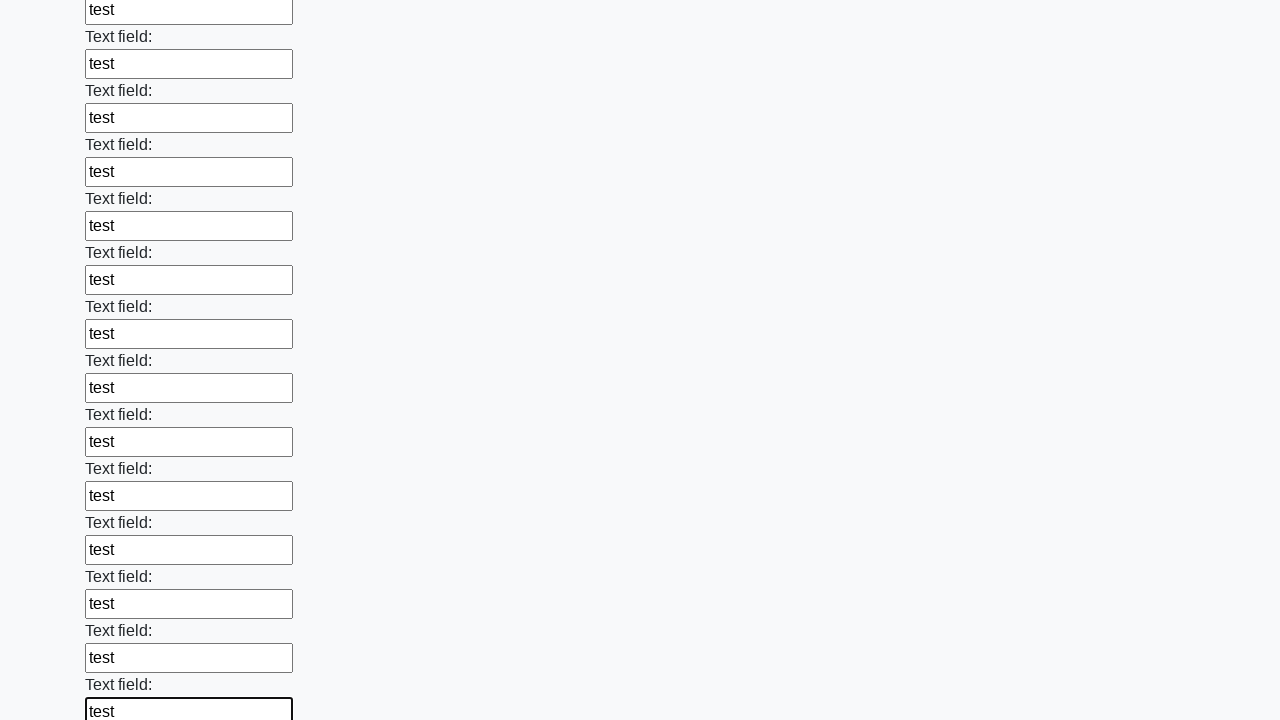

Filled an input field with 'test' on input >> nth=54
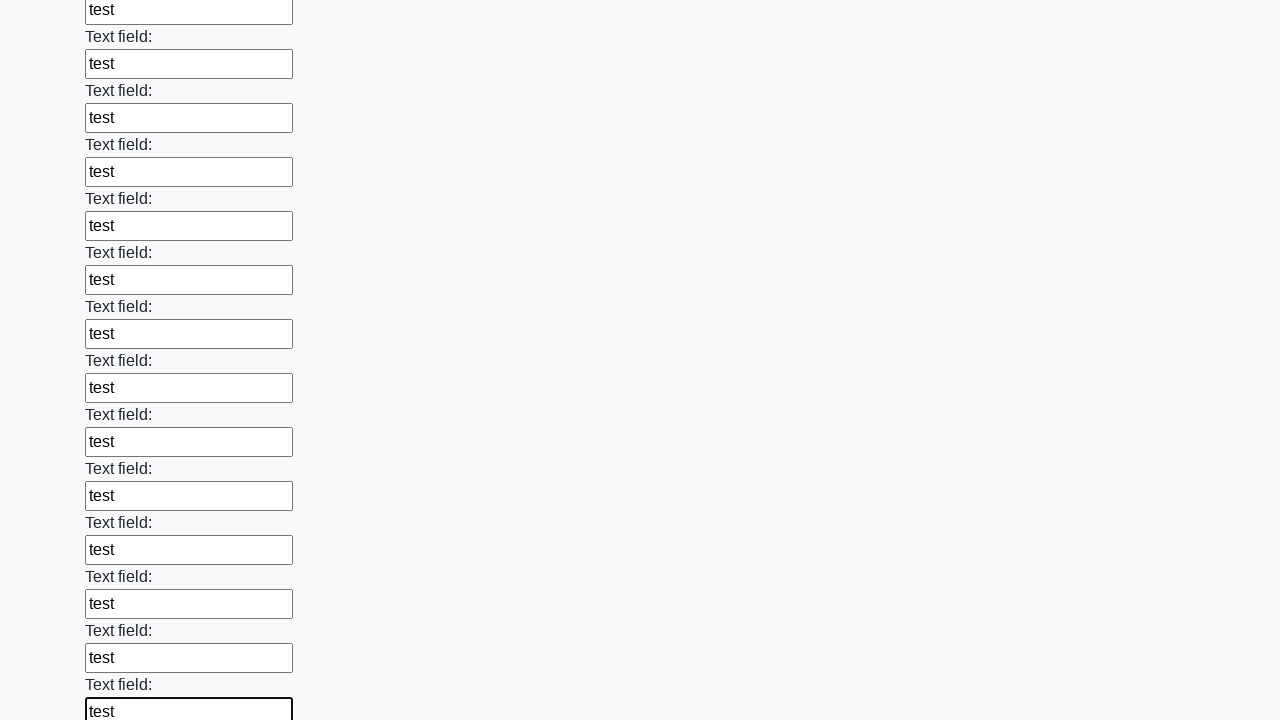

Filled an input field with 'test' on input >> nth=55
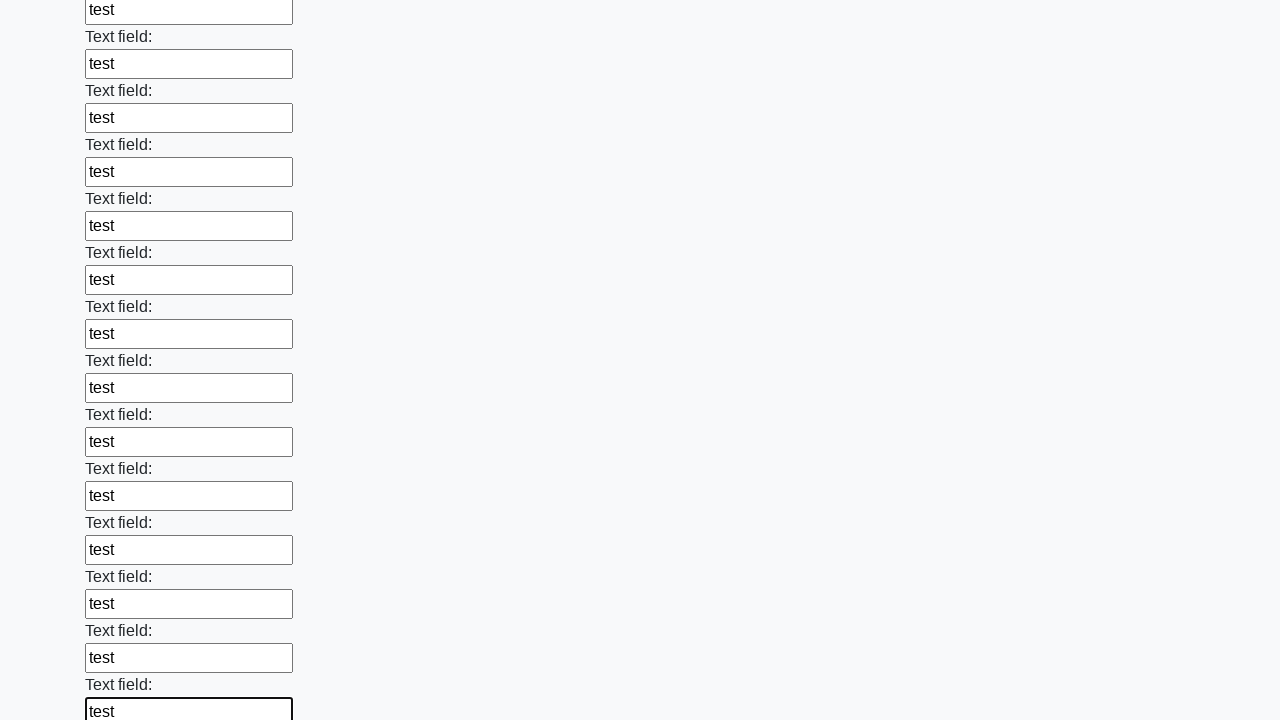

Filled an input field with 'test' on input >> nth=56
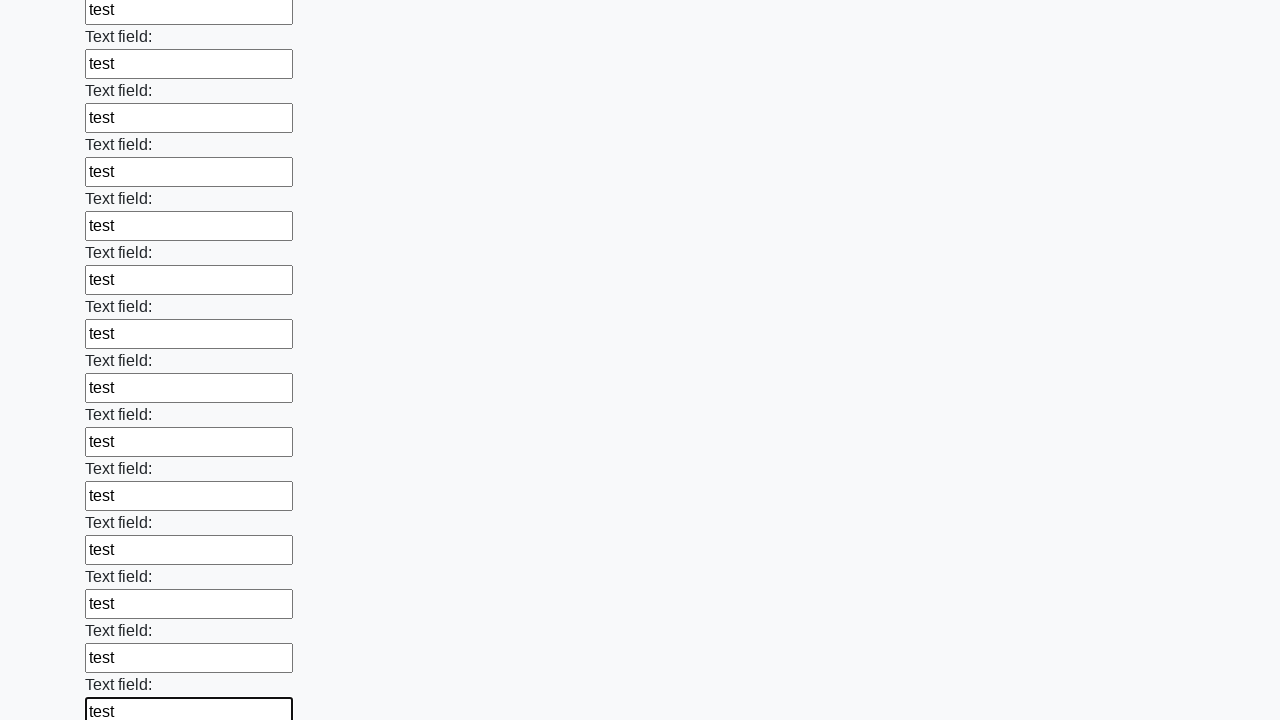

Filled an input field with 'test' on input >> nth=57
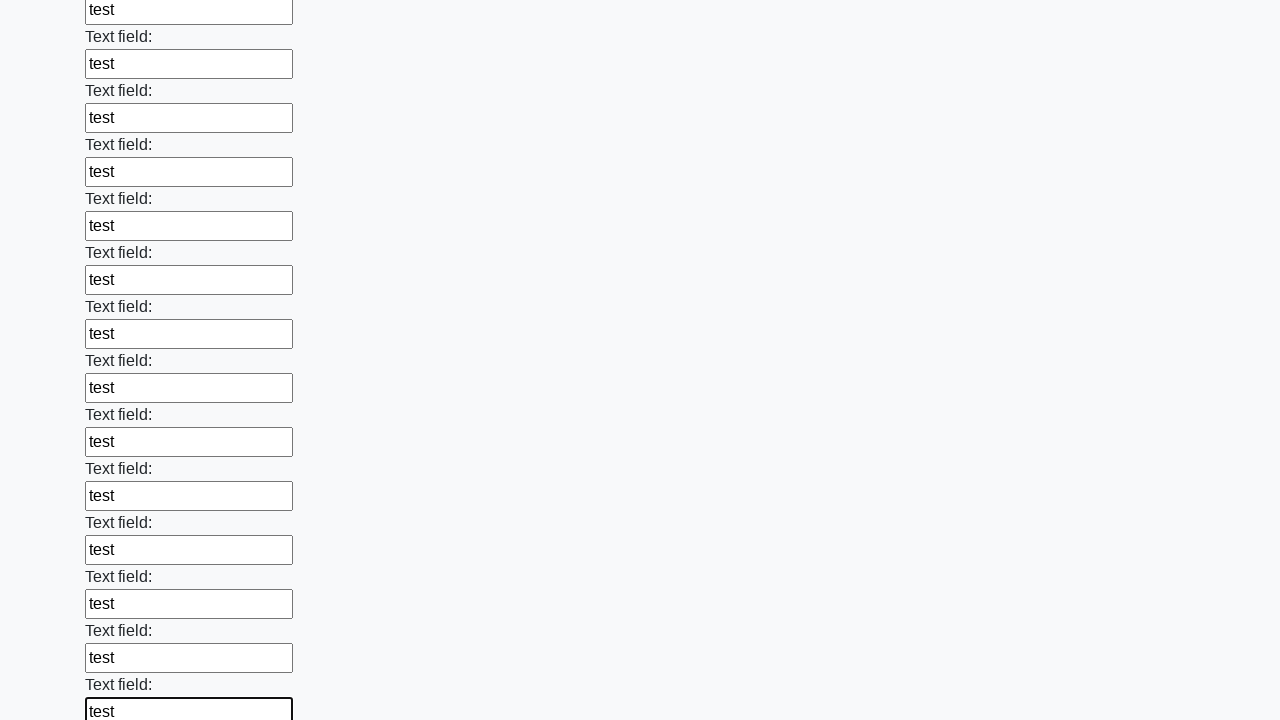

Filled an input field with 'test' on input >> nth=58
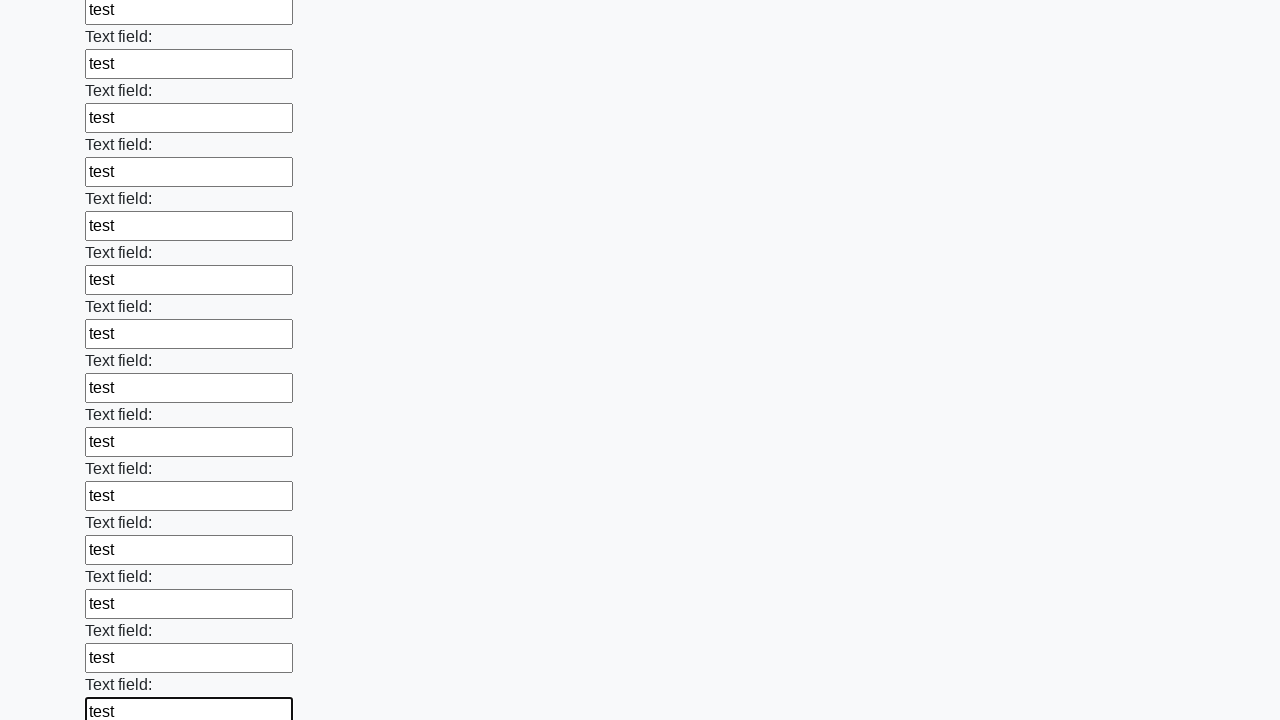

Filled an input field with 'test' on input >> nth=59
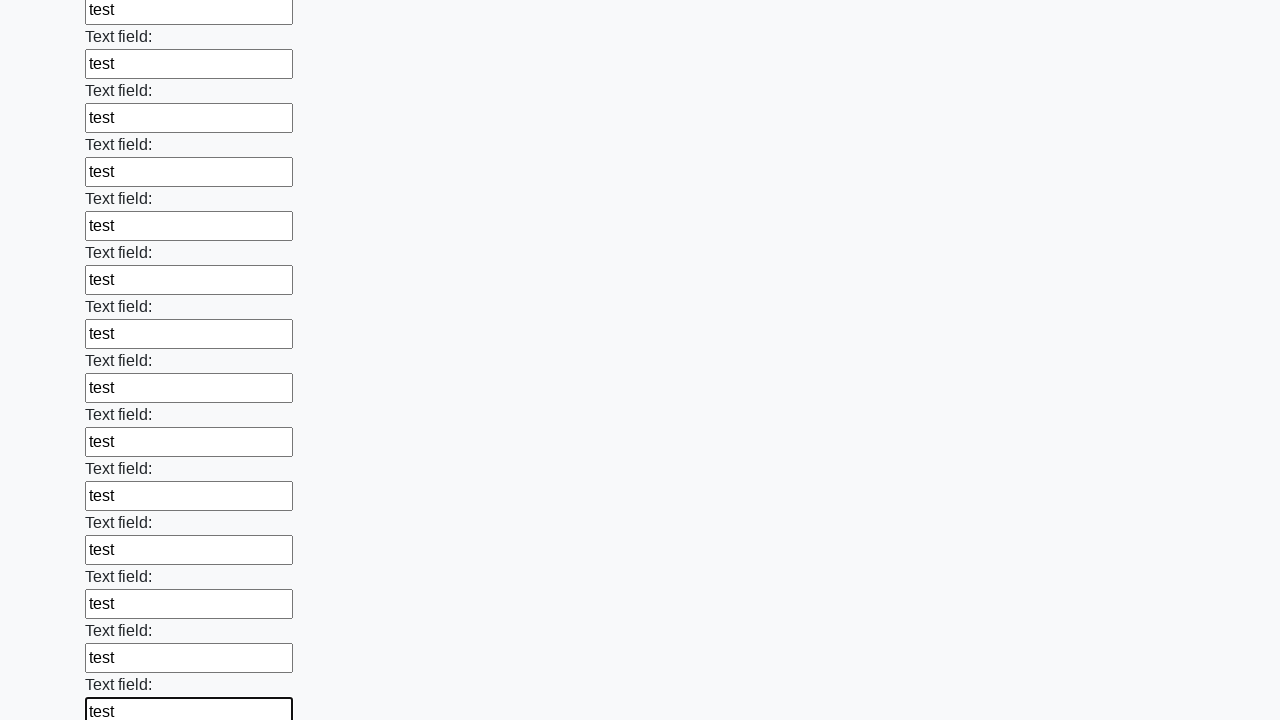

Filled an input field with 'test' on input >> nth=60
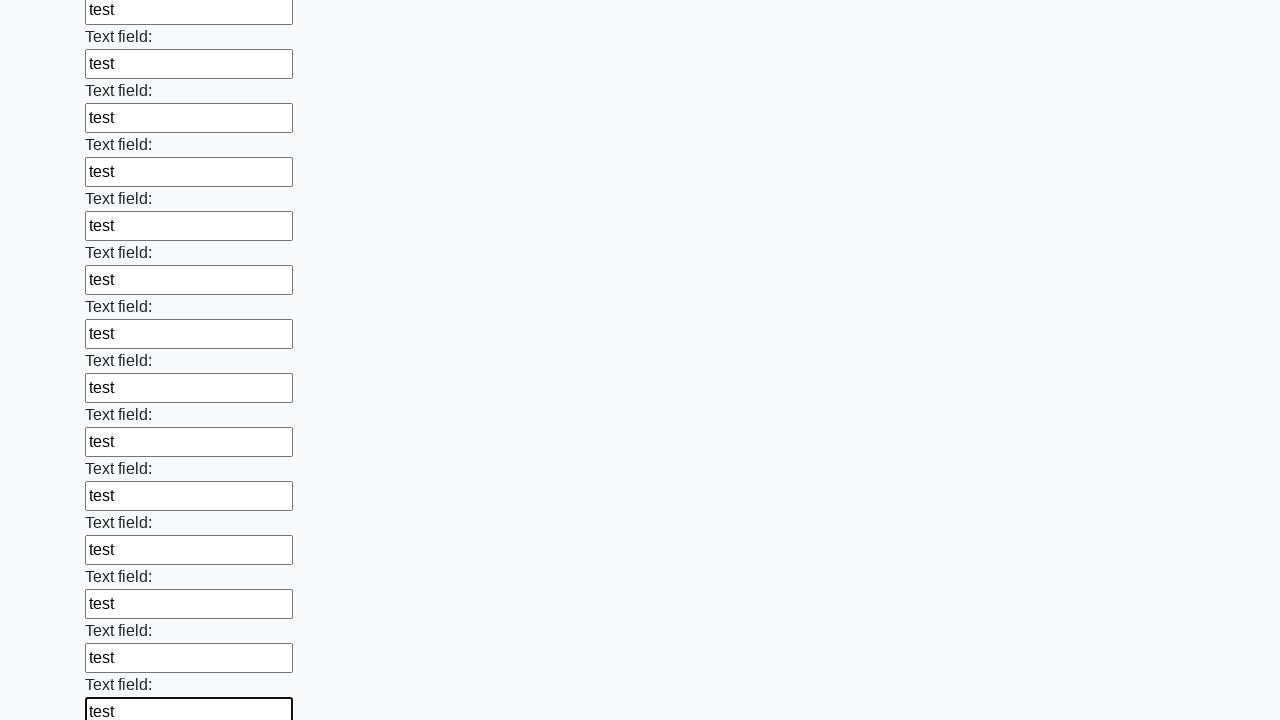

Filled an input field with 'test' on input >> nth=61
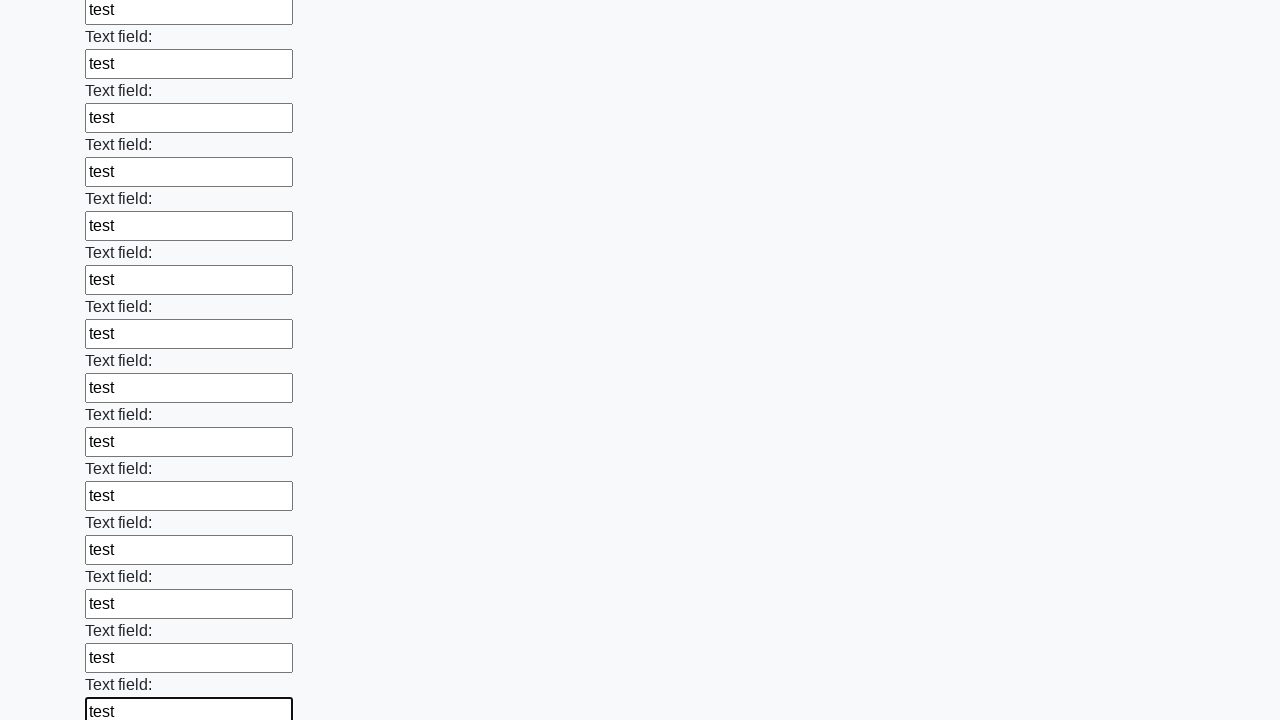

Filled an input field with 'test' on input >> nth=62
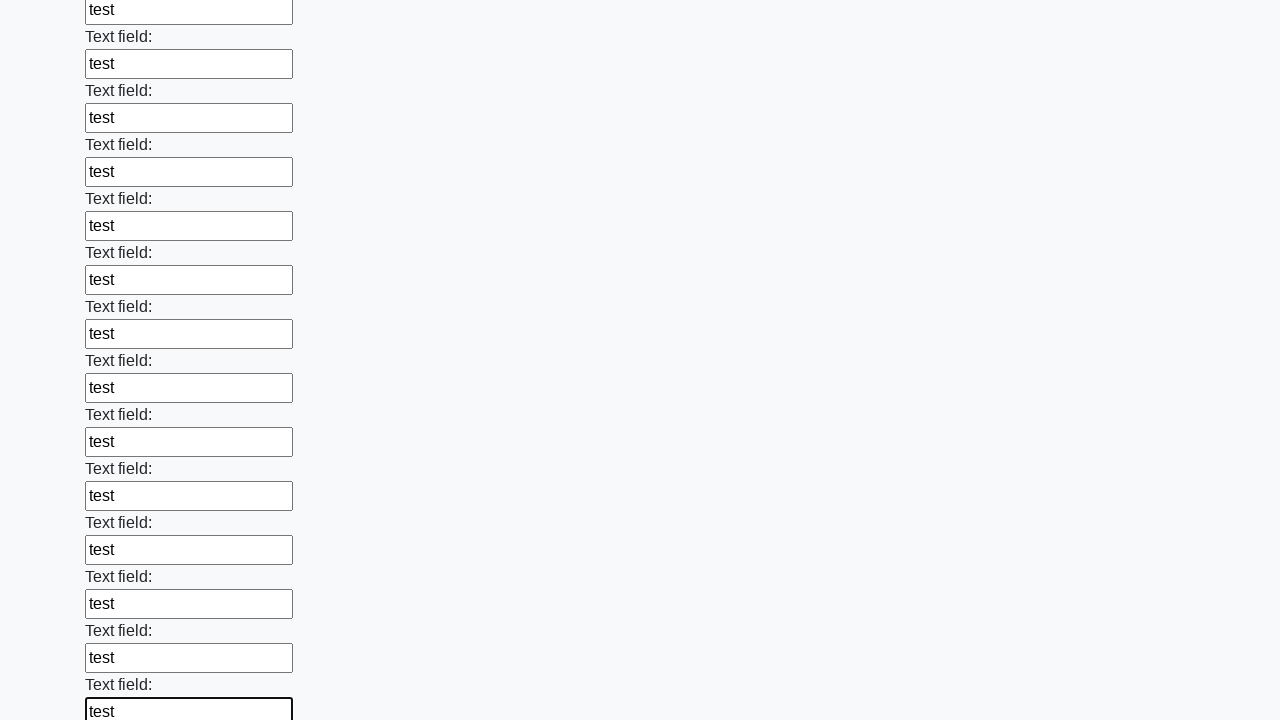

Filled an input field with 'test' on input >> nth=63
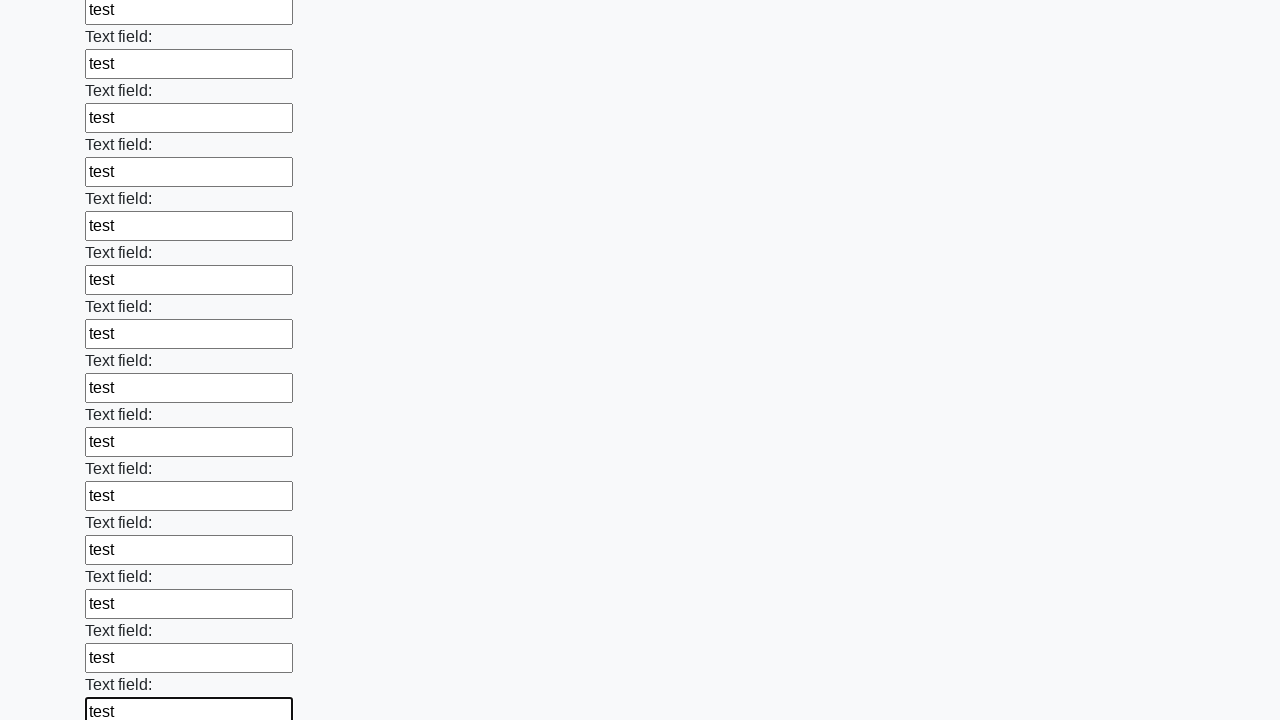

Filled an input field with 'test' on input >> nth=64
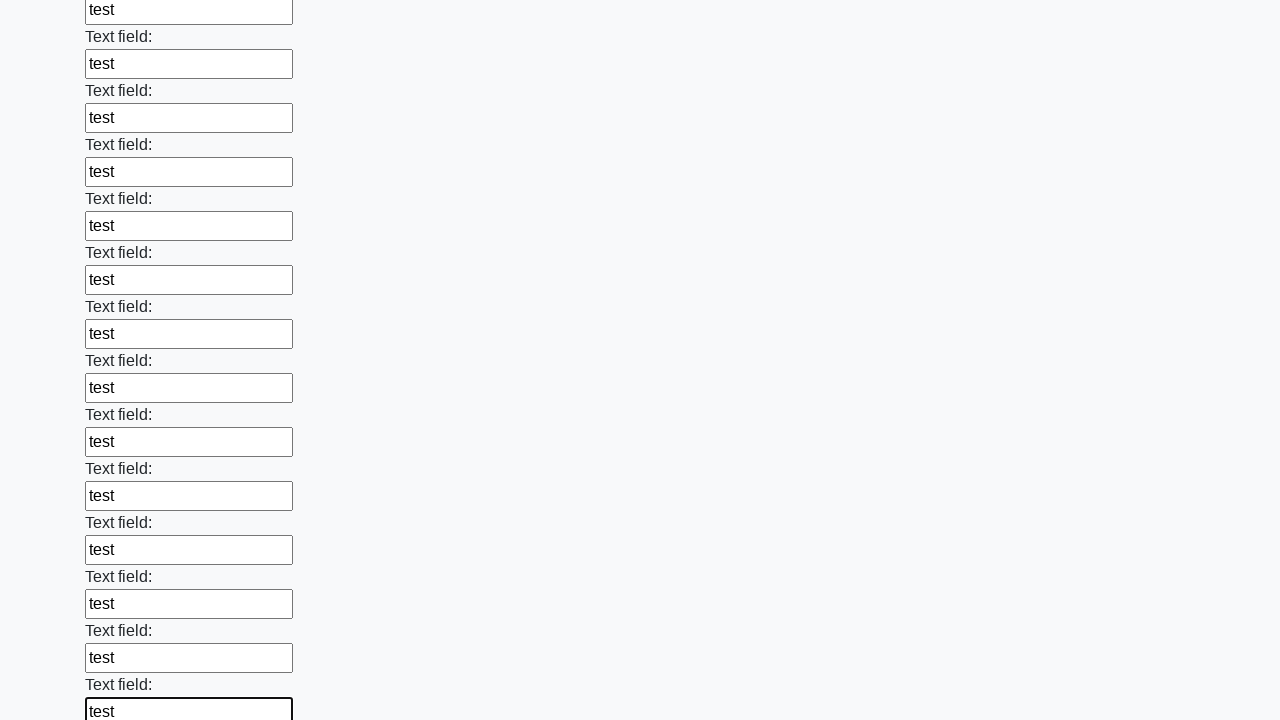

Filled an input field with 'test' on input >> nth=65
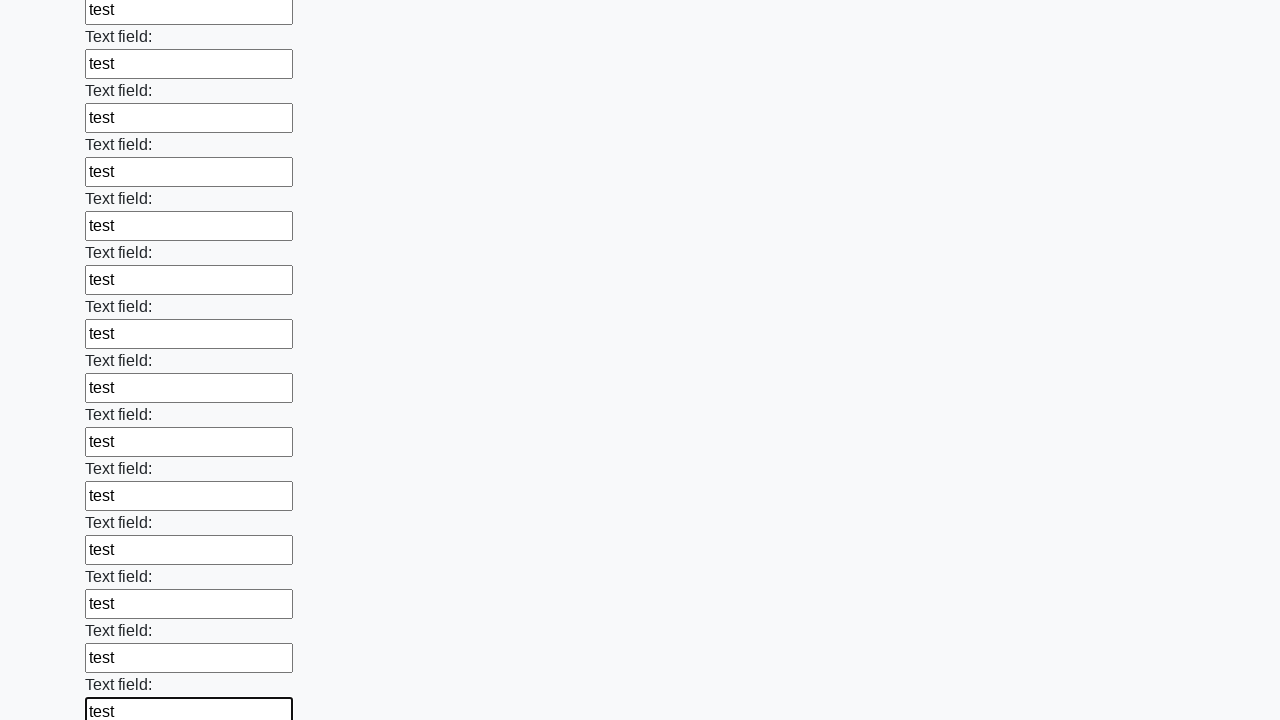

Filled an input field with 'test' on input >> nth=66
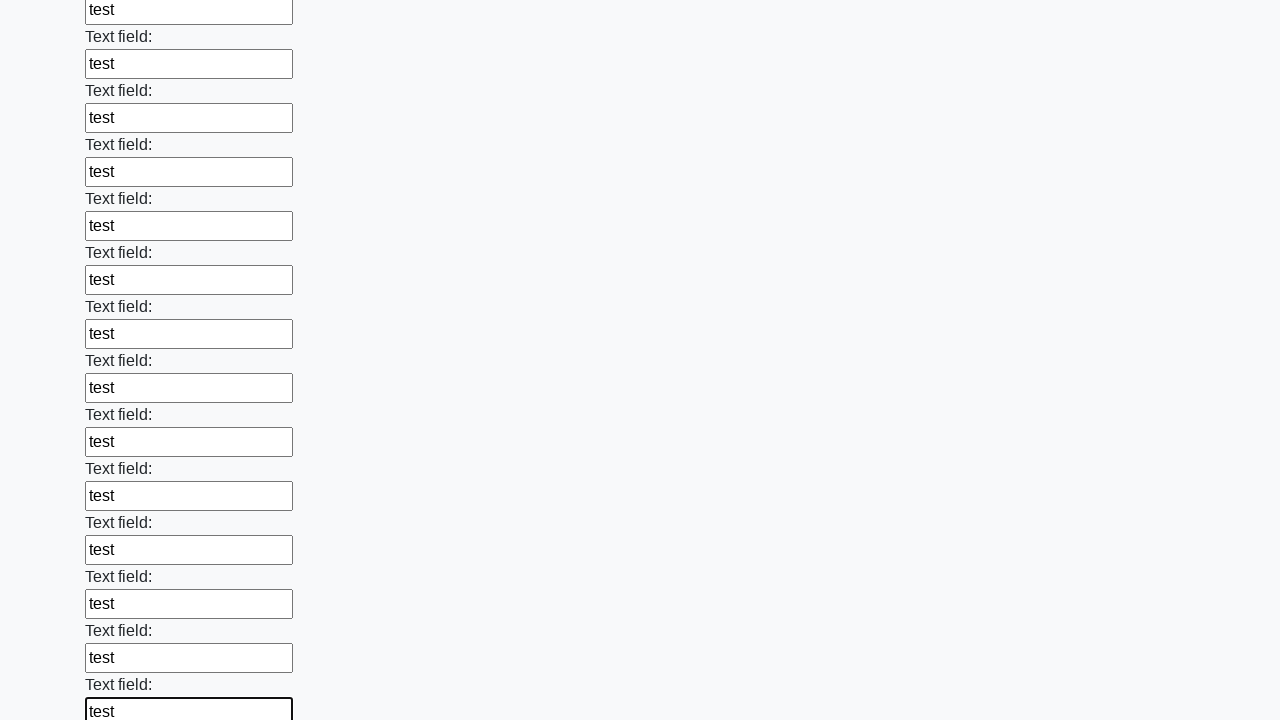

Filled an input field with 'test' on input >> nth=67
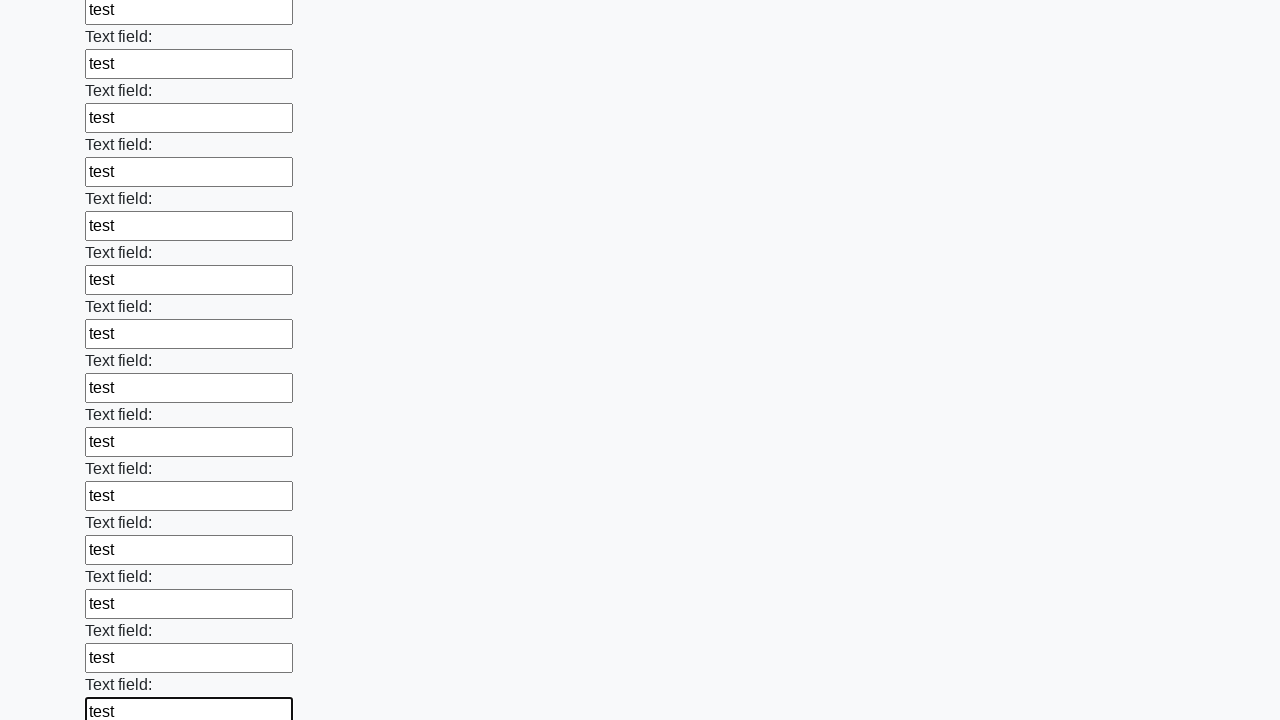

Filled an input field with 'test' on input >> nth=68
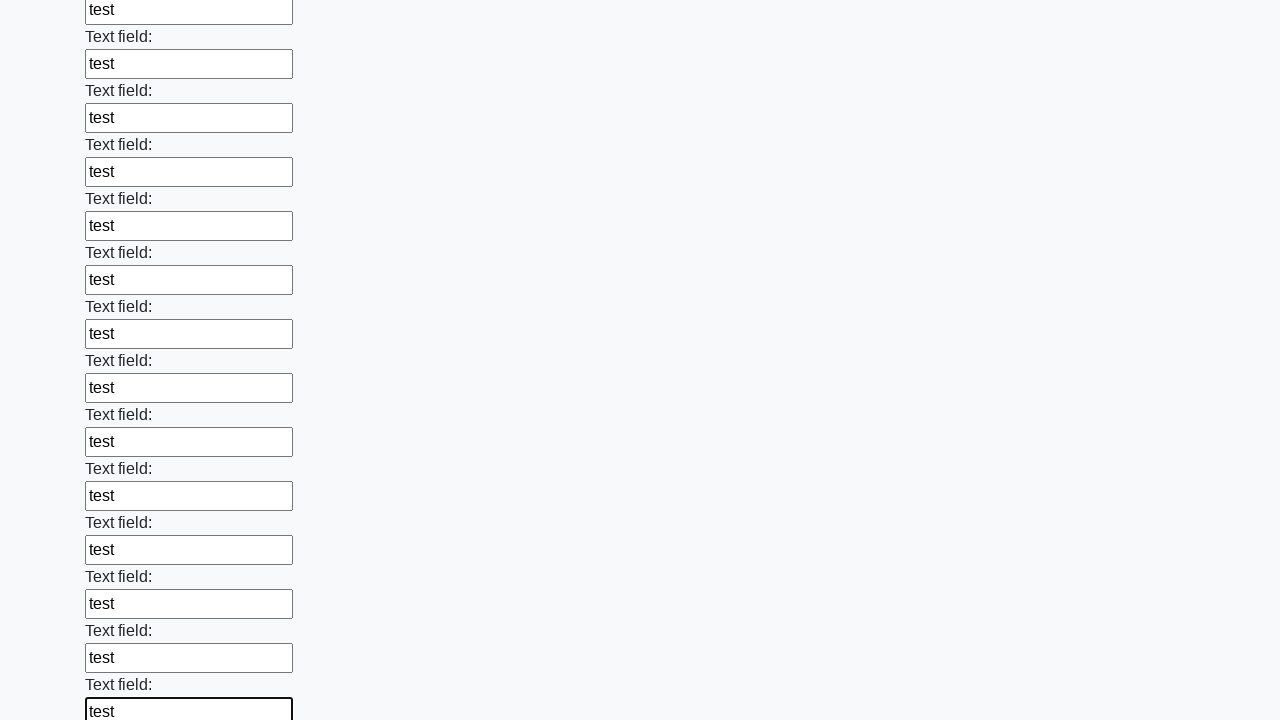

Filled an input field with 'test' on input >> nth=69
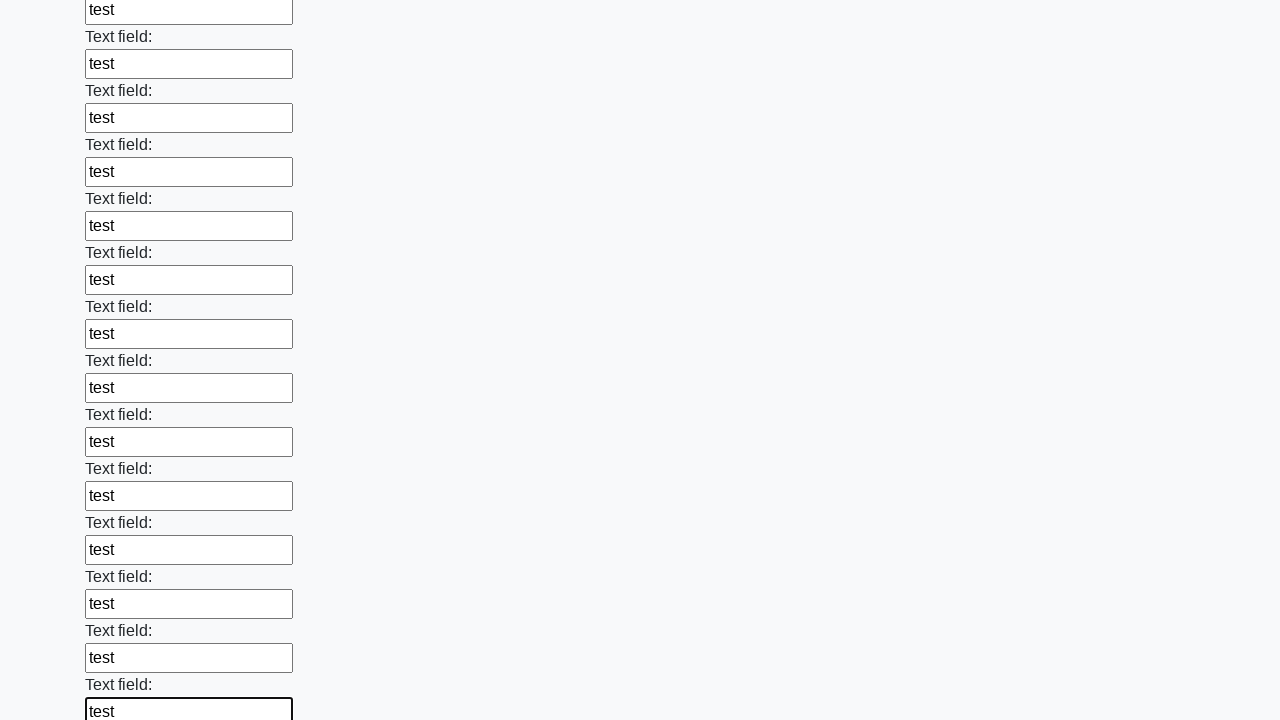

Filled an input field with 'test' on input >> nth=70
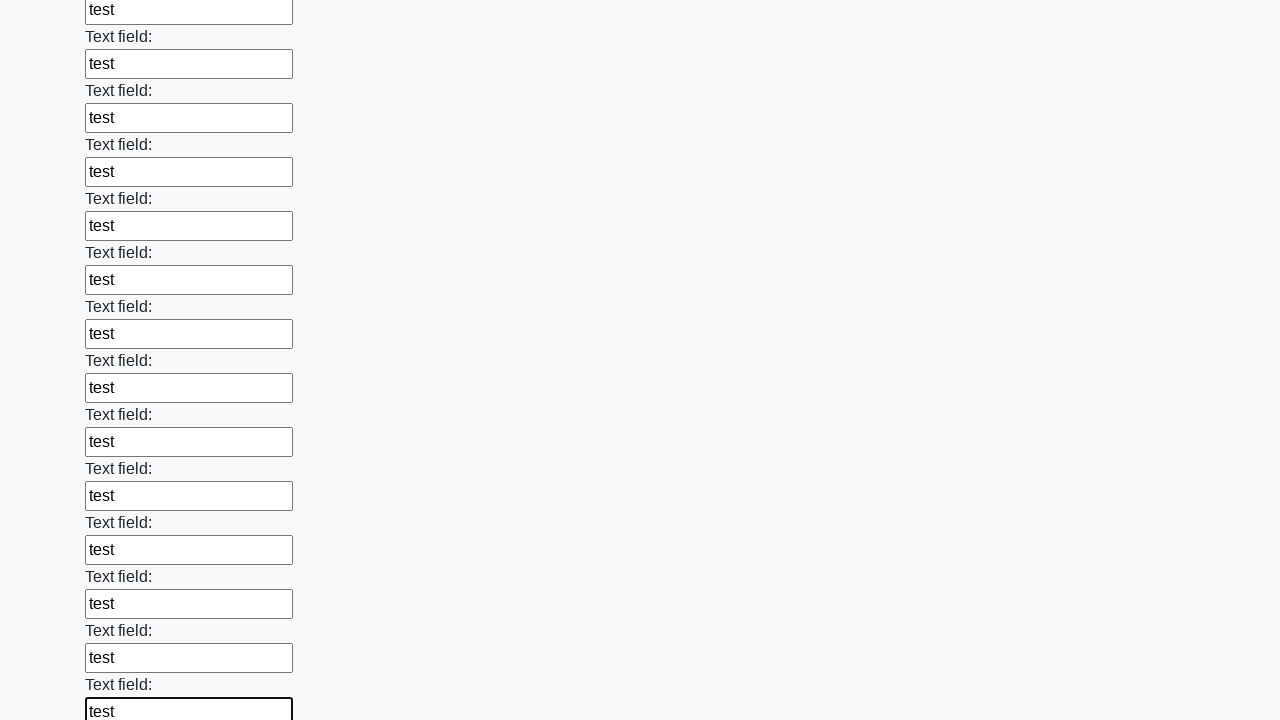

Filled an input field with 'test' on input >> nth=71
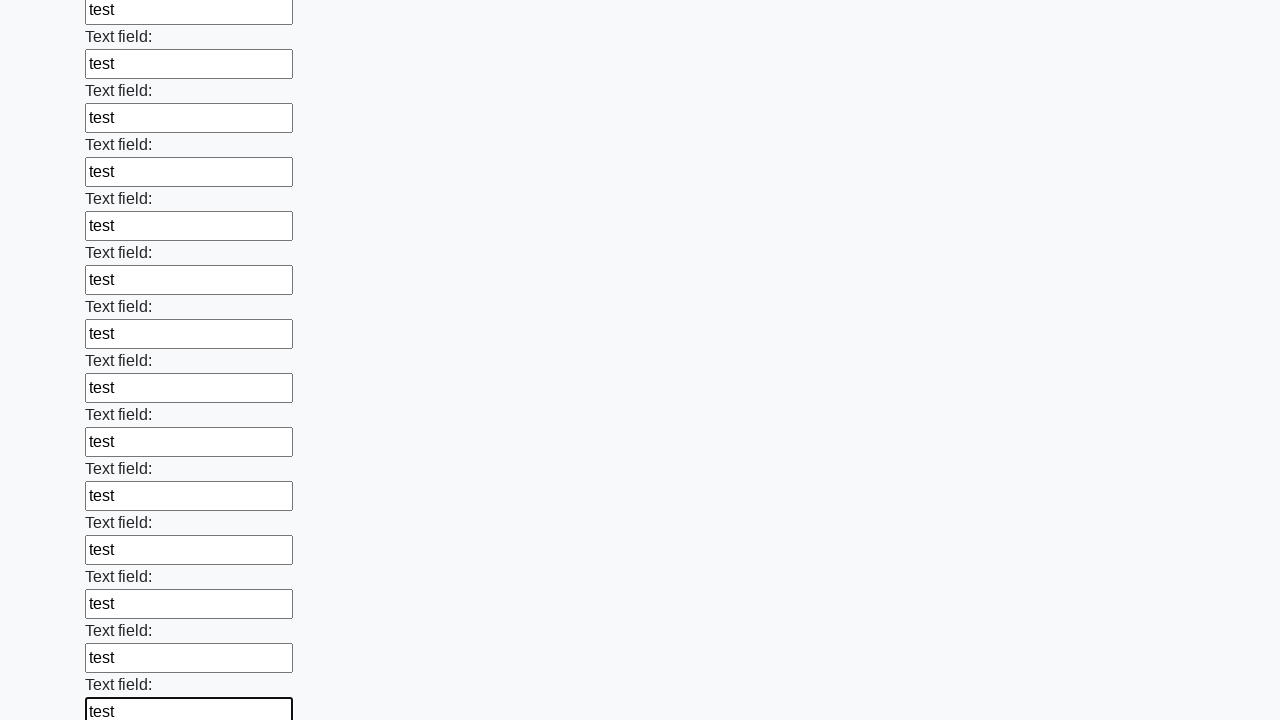

Filled an input field with 'test' on input >> nth=72
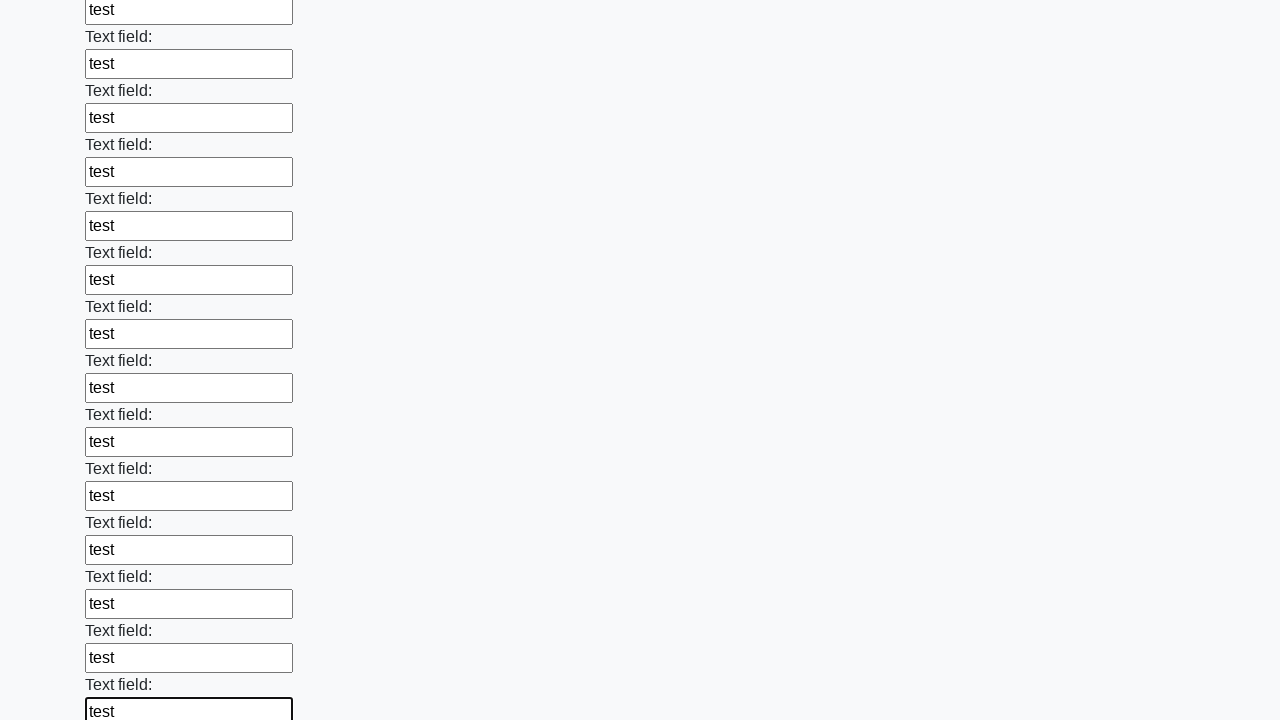

Filled an input field with 'test' on input >> nth=73
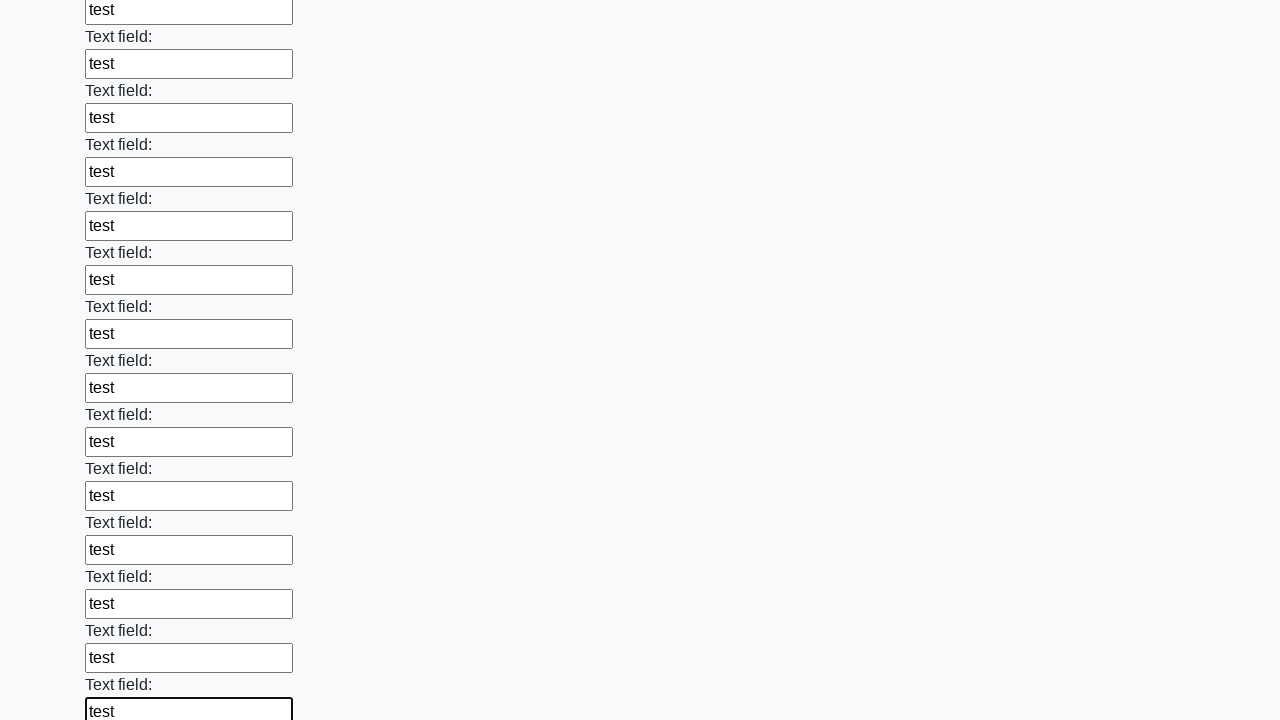

Filled an input field with 'test' on input >> nth=74
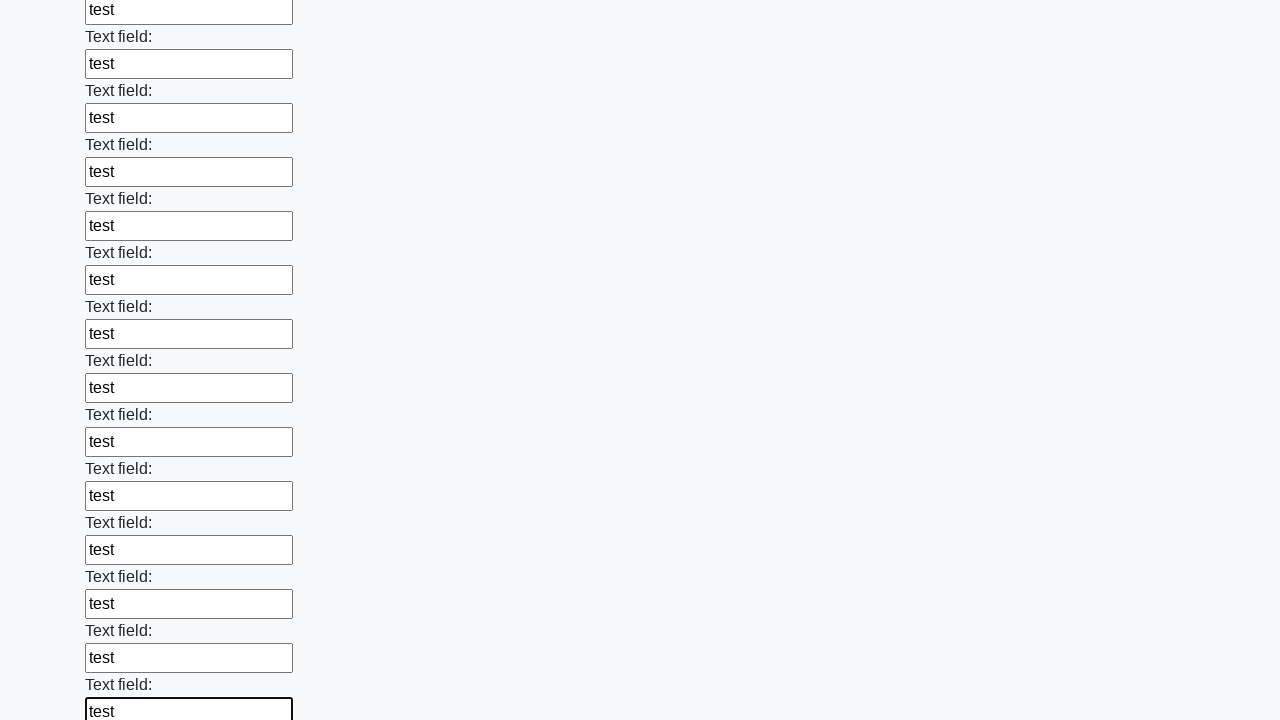

Filled an input field with 'test' on input >> nth=75
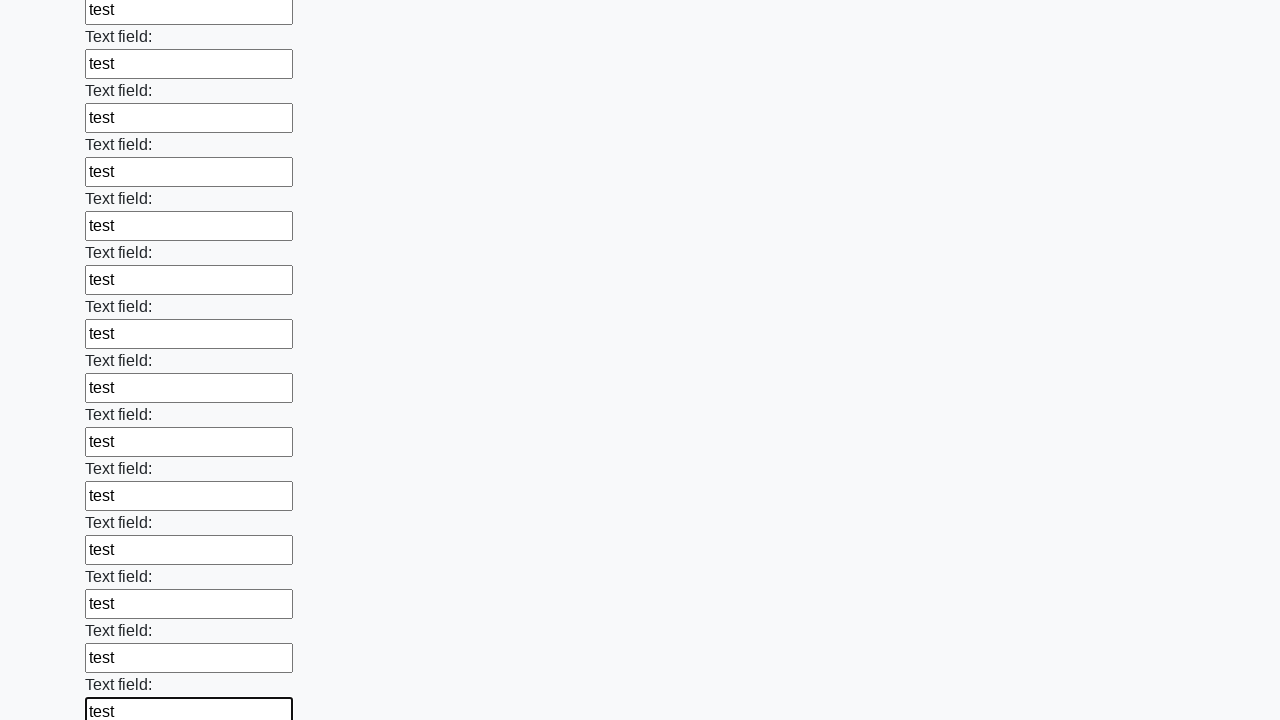

Filled an input field with 'test' on input >> nth=76
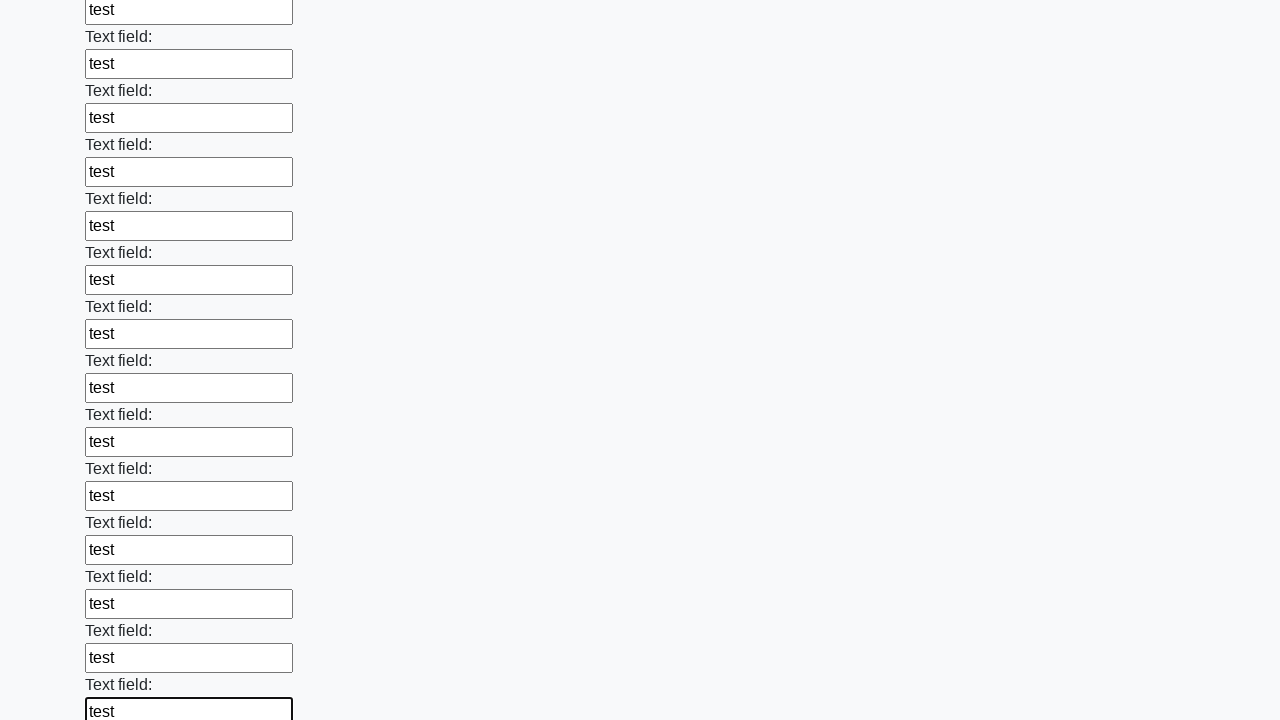

Filled an input field with 'test' on input >> nth=77
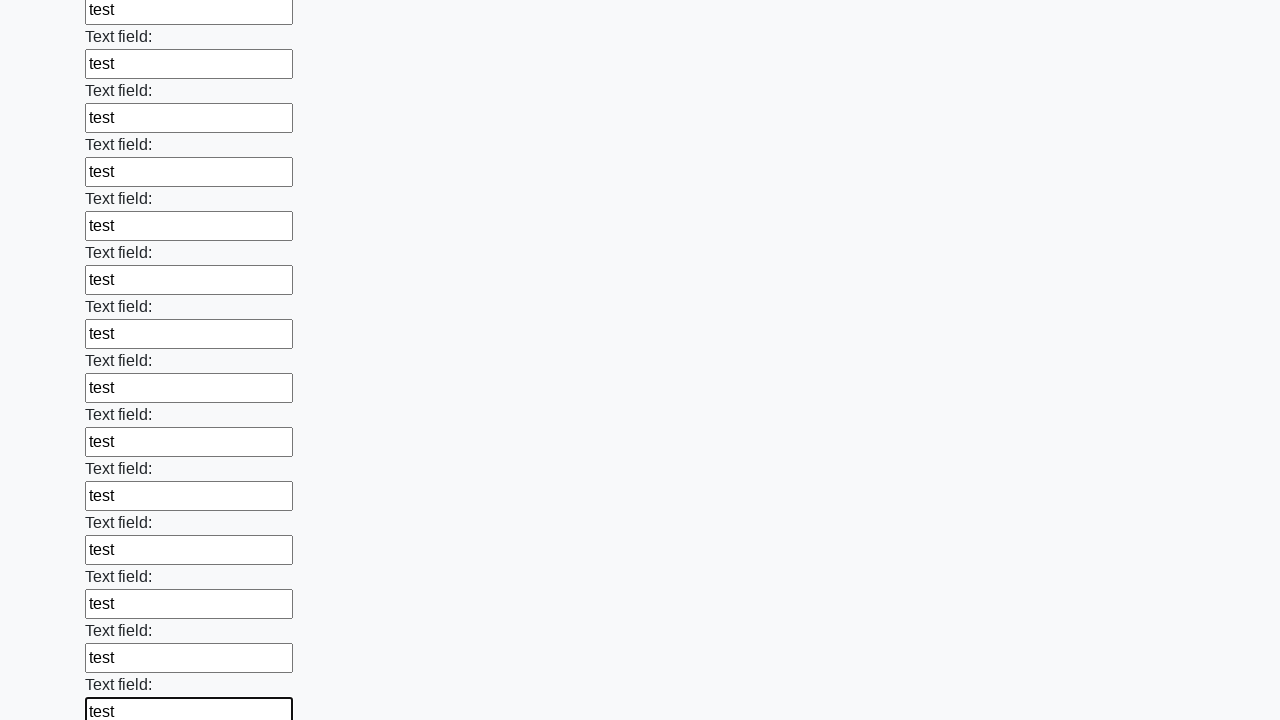

Filled an input field with 'test' on input >> nth=78
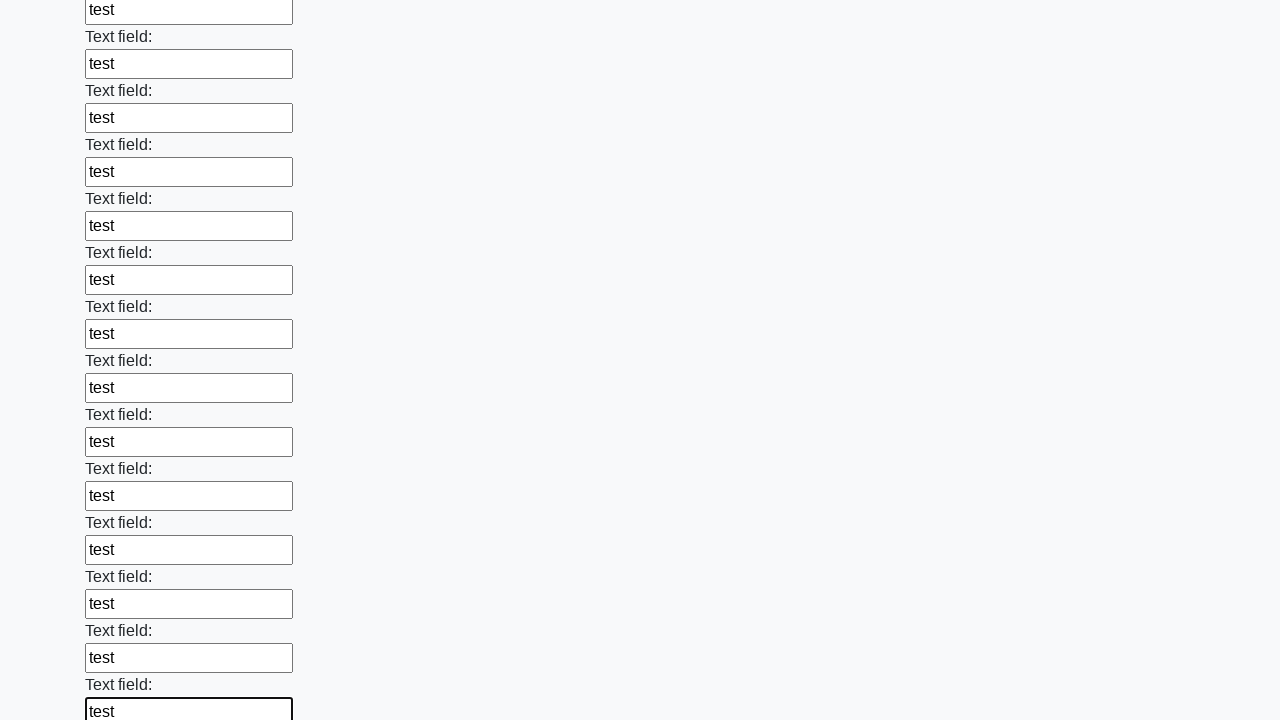

Filled an input field with 'test' on input >> nth=79
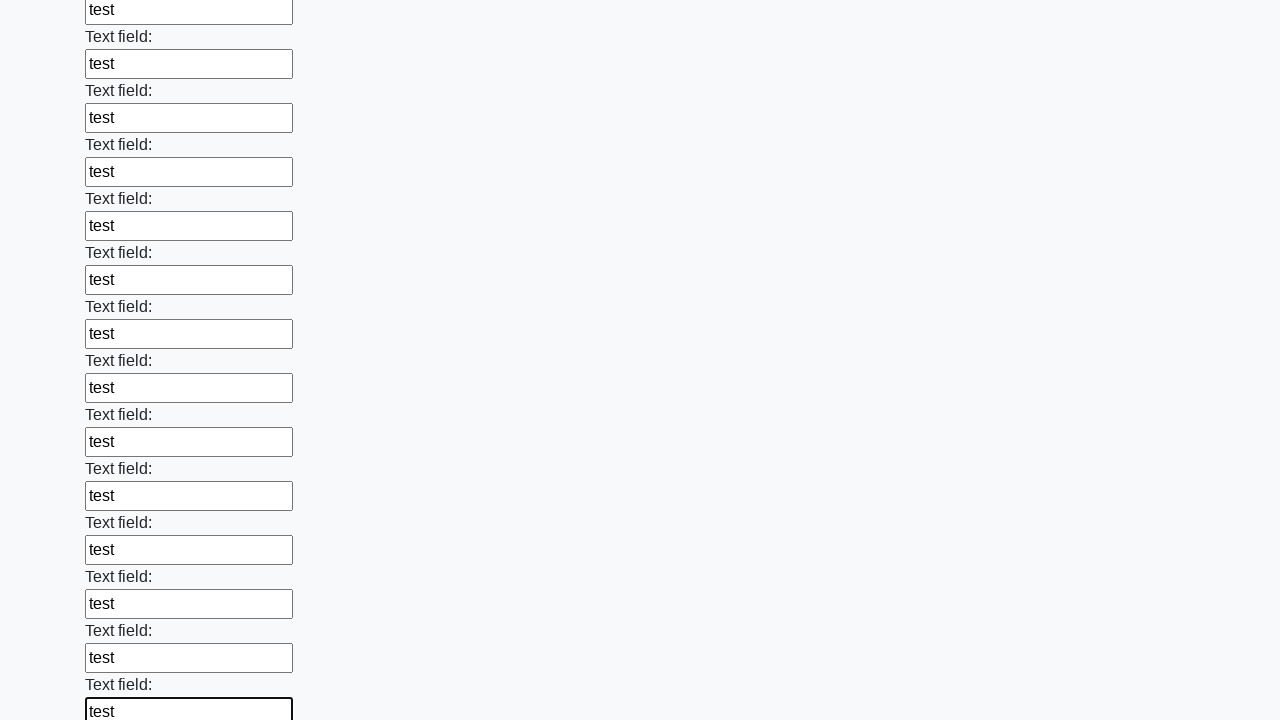

Filled an input field with 'test' on input >> nth=80
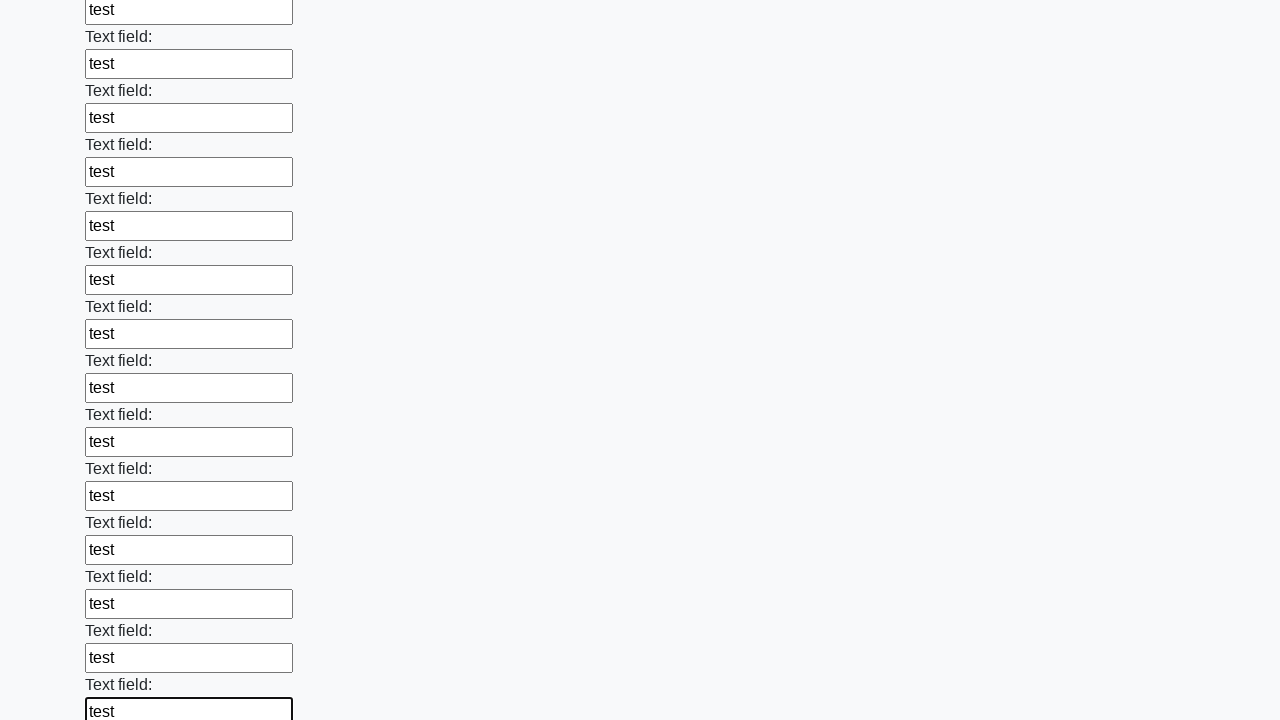

Filled an input field with 'test' on input >> nth=81
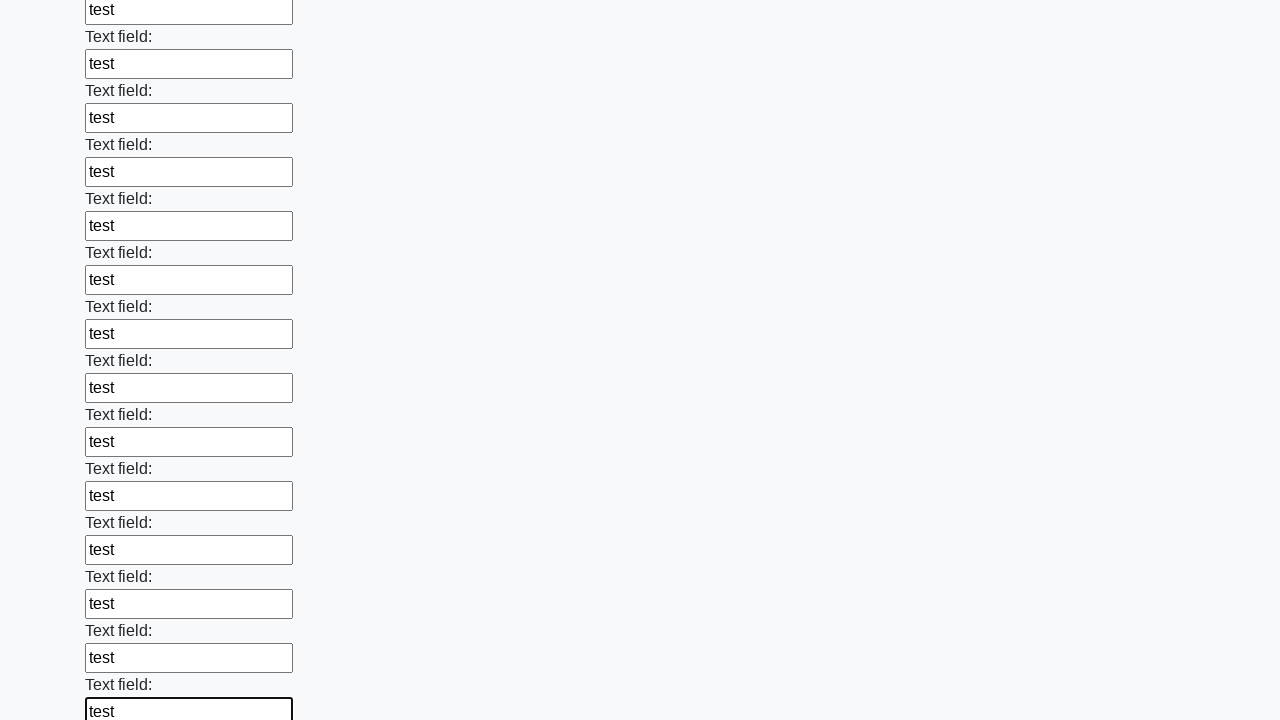

Filled an input field with 'test' on input >> nth=82
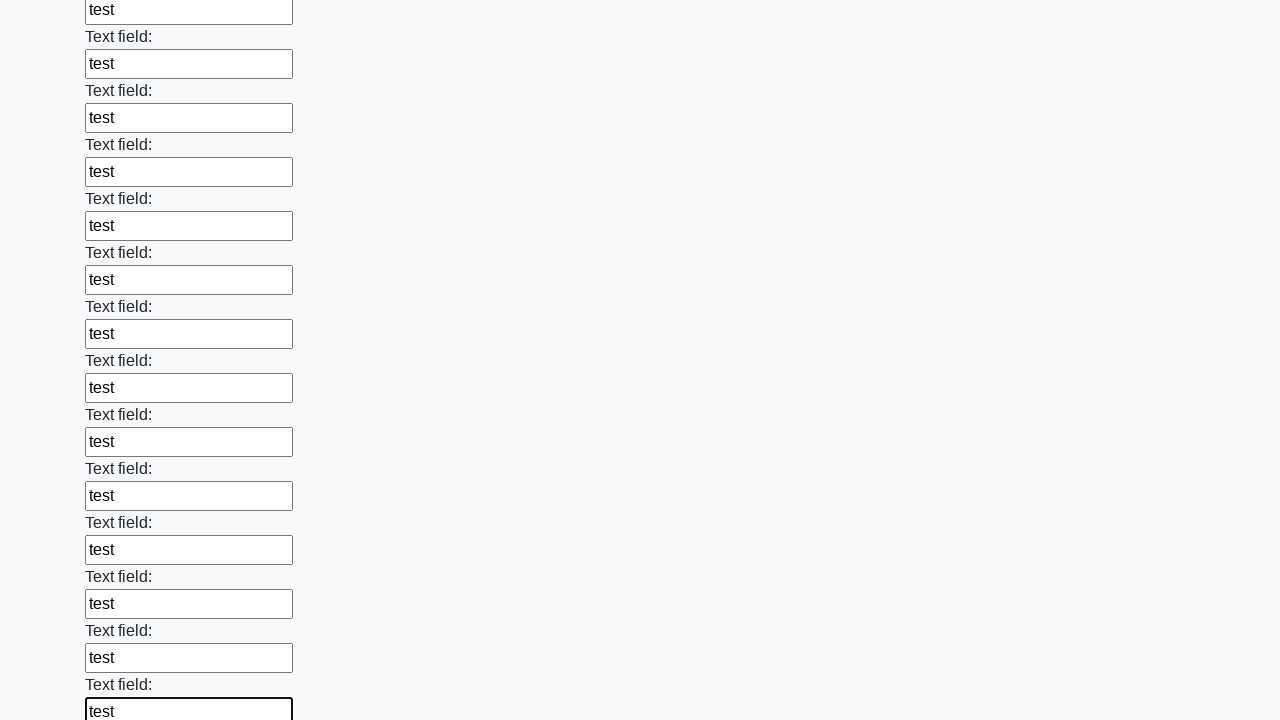

Filled an input field with 'test' on input >> nth=83
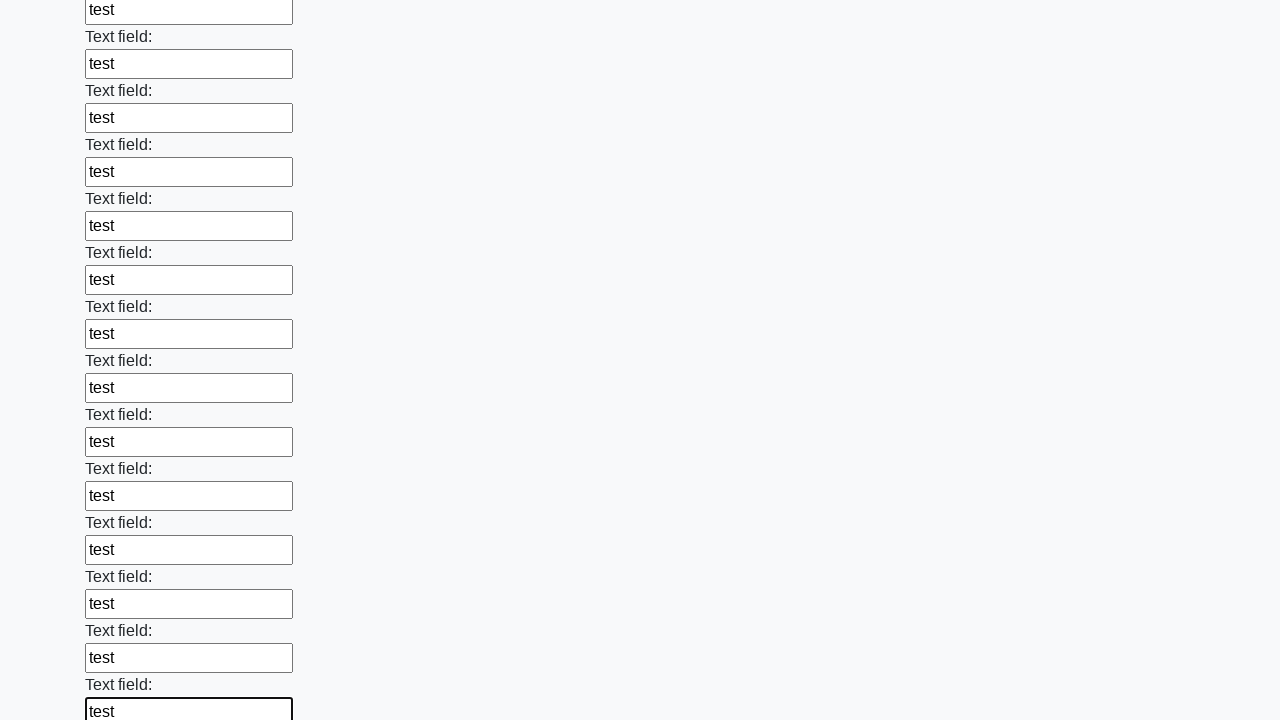

Filled an input field with 'test' on input >> nth=84
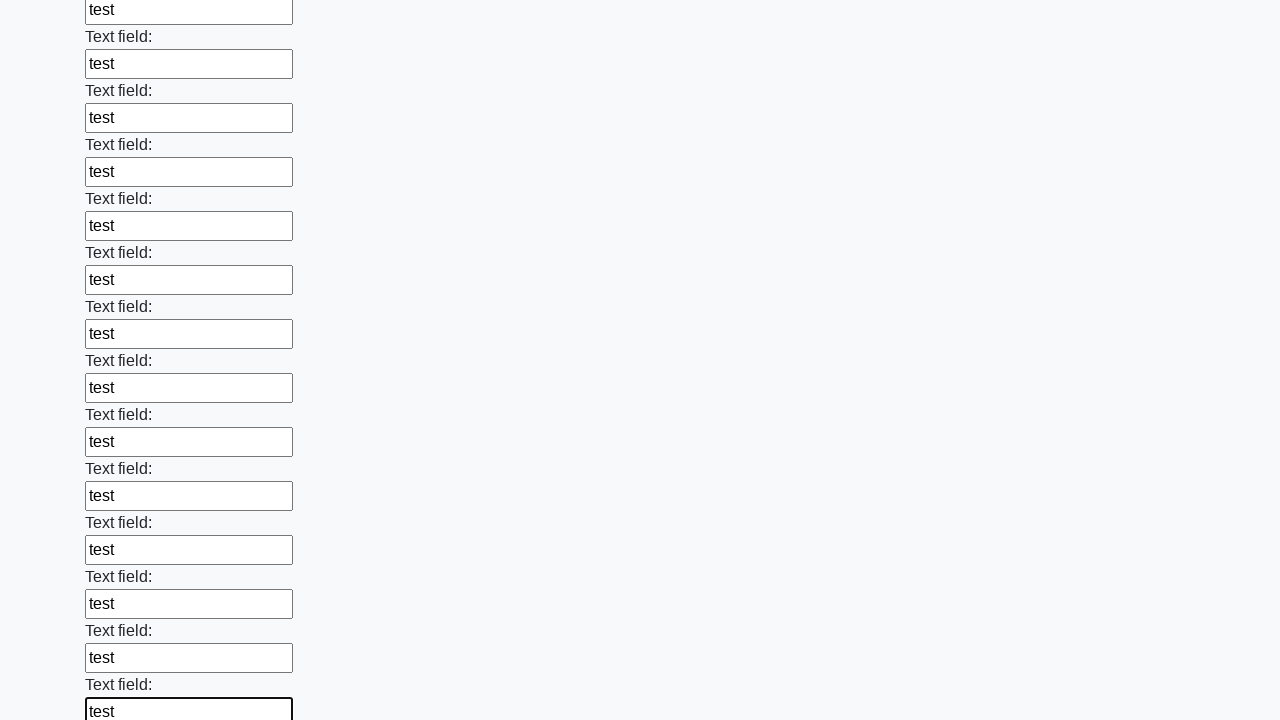

Filled an input field with 'test' on input >> nth=85
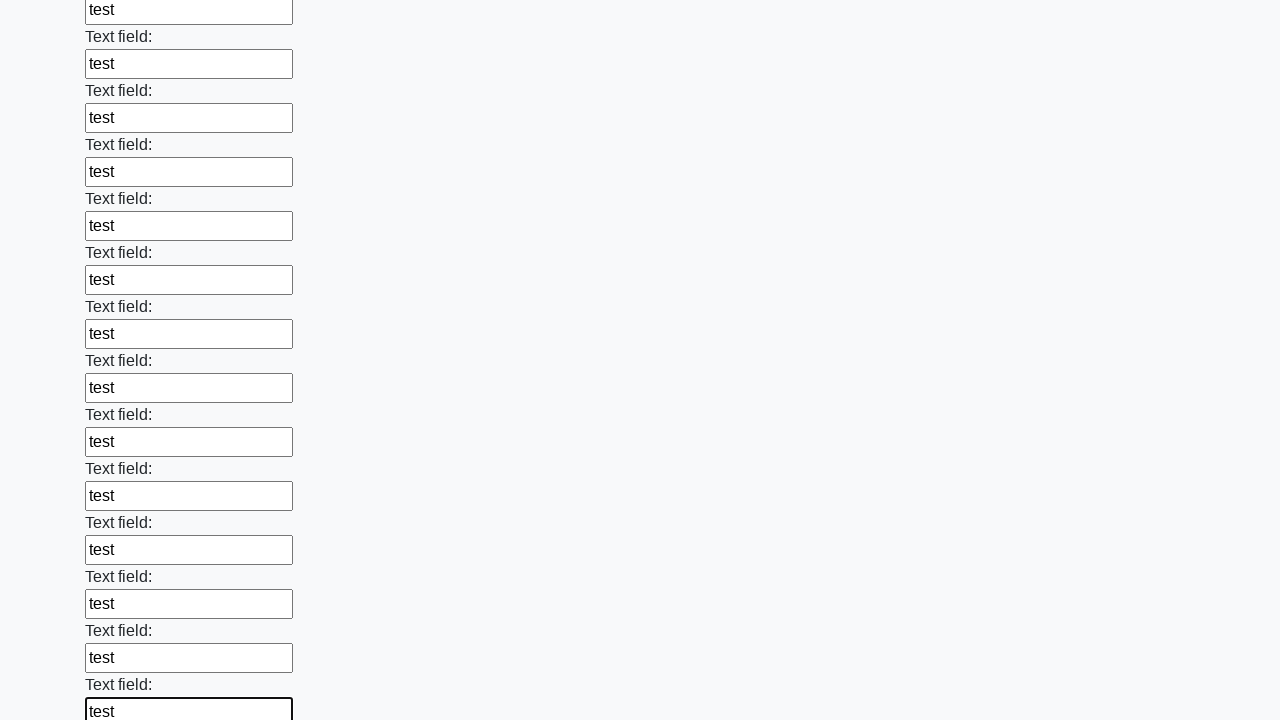

Filled an input field with 'test' on input >> nth=86
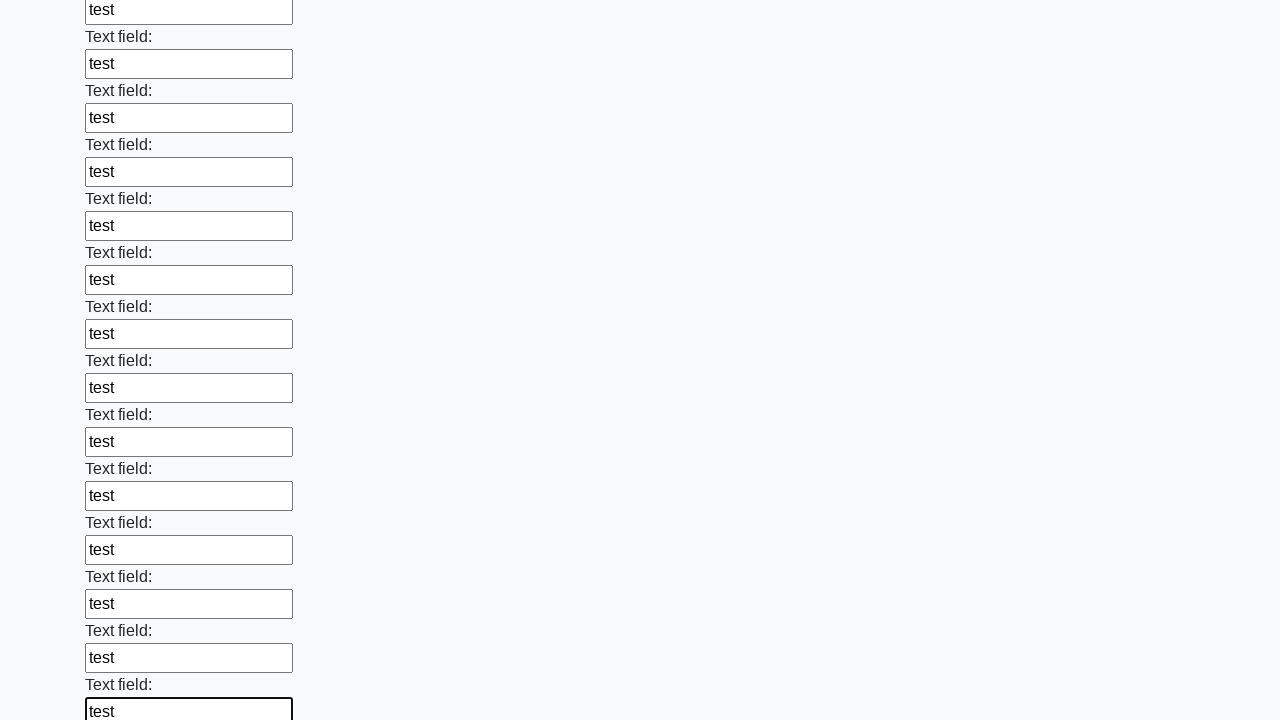

Filled an input field with 'test' on input >> nth=87
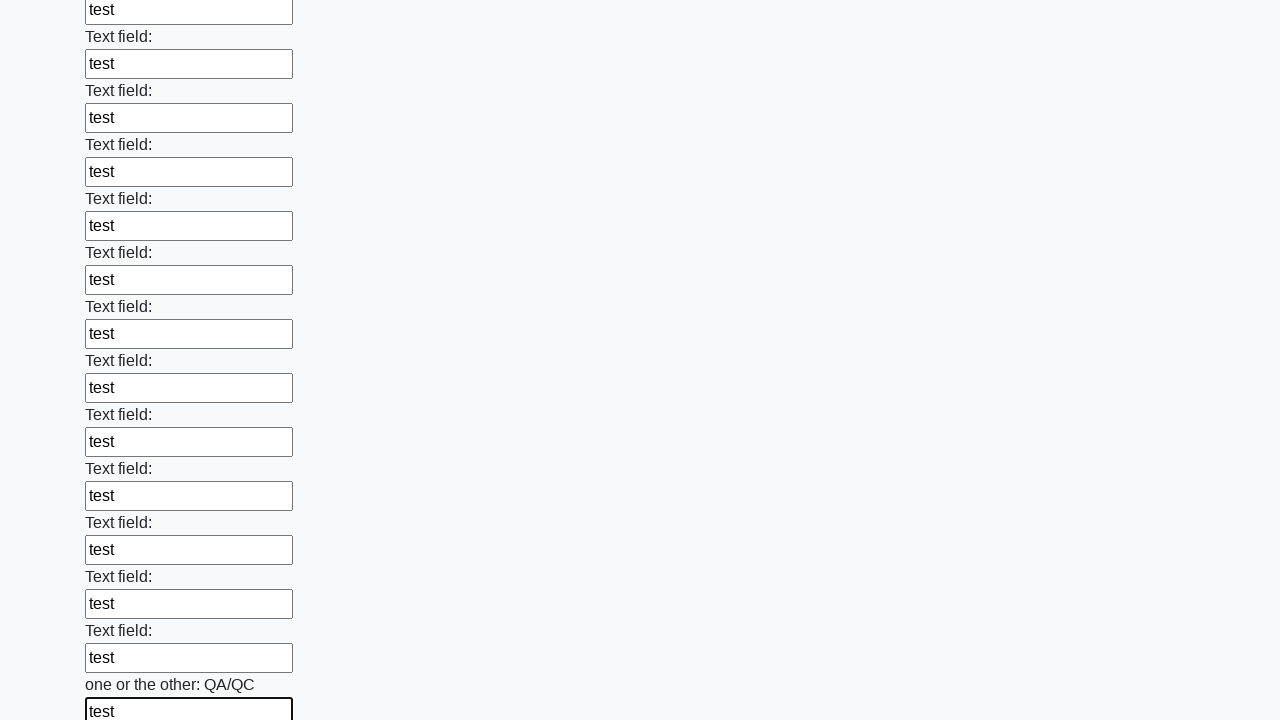

Filled an input field with 'test' on input >> nth=88
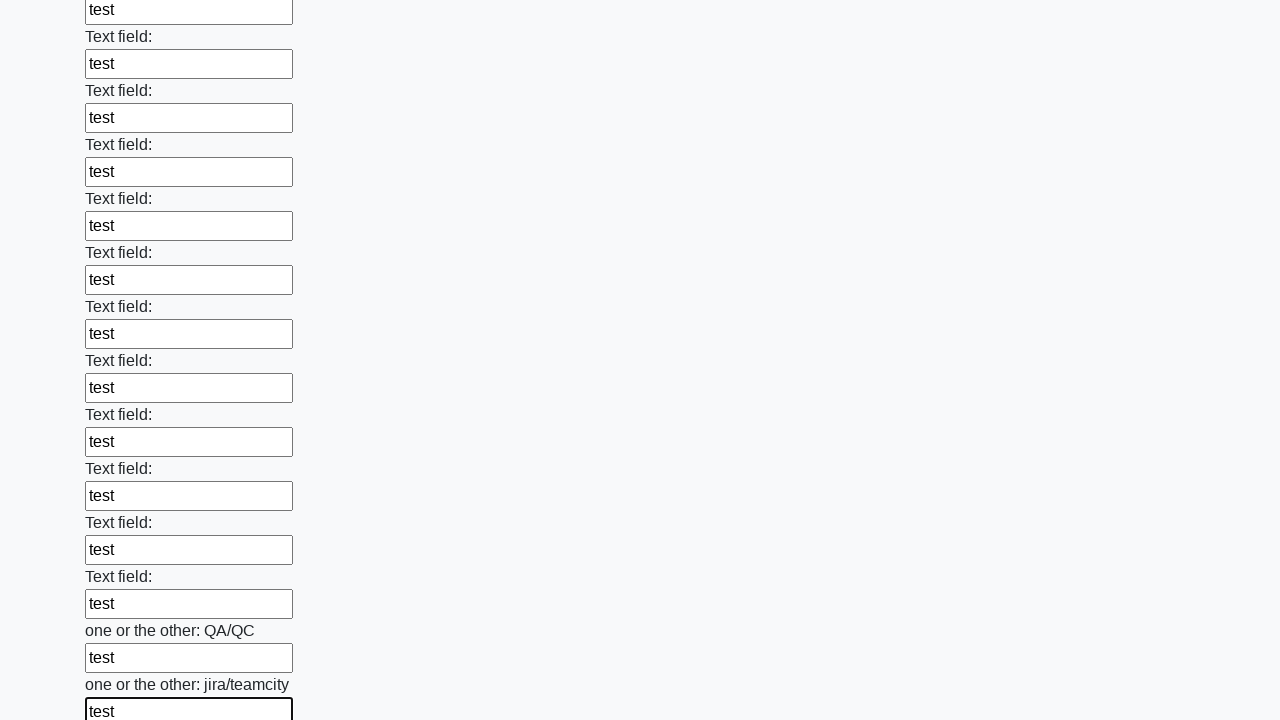

Filled an input field with 'test' on input >> nth=89
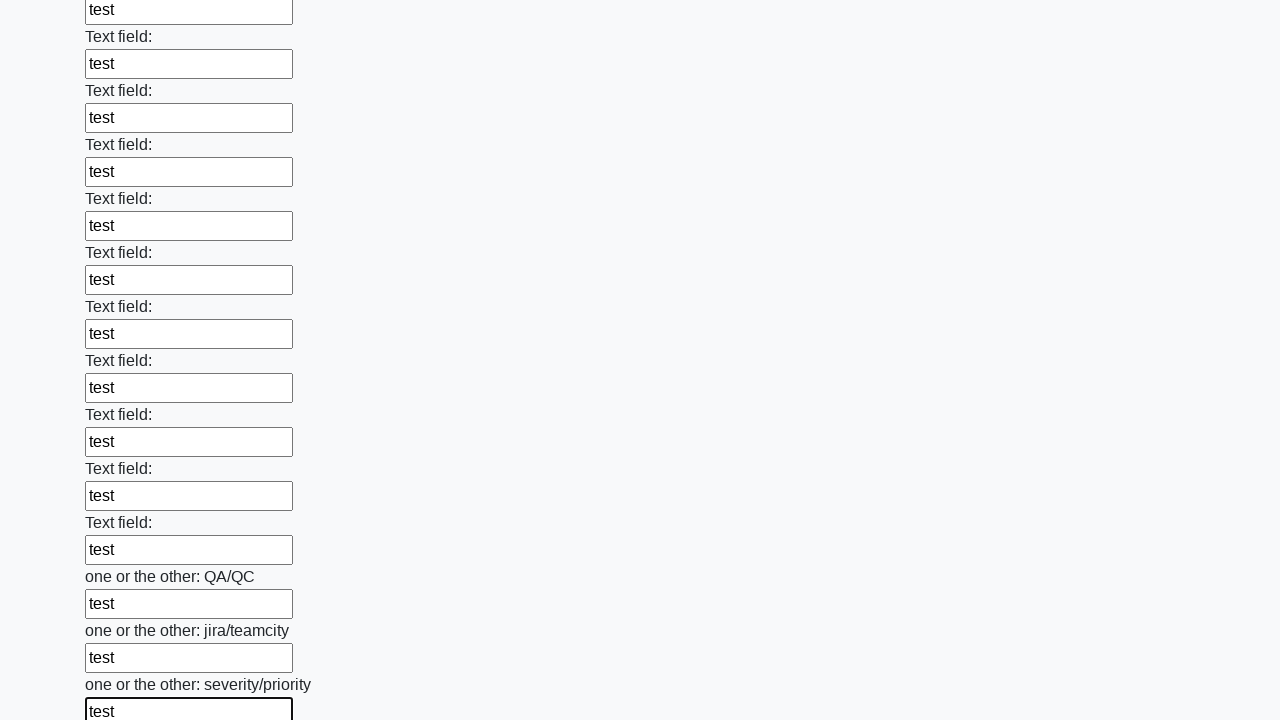

Filled an input field with 'test' on input >> nth=90
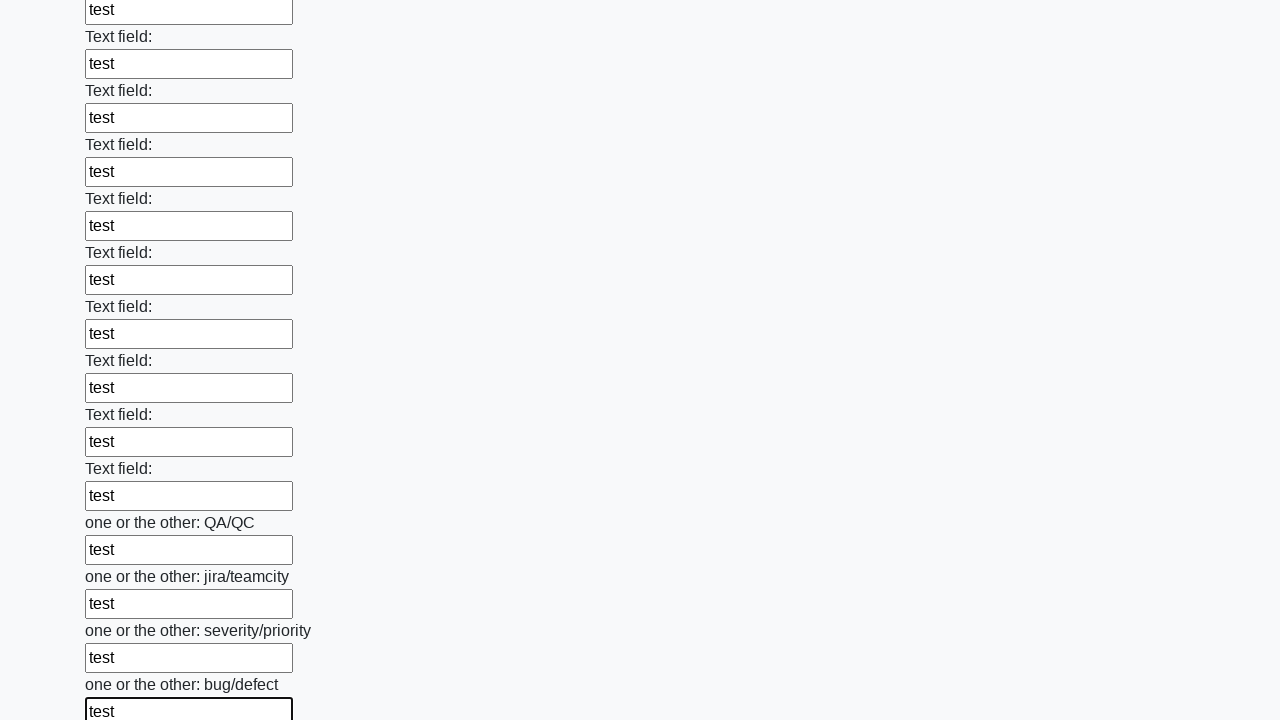

Filled an input field with 'test' on input >> nth=91
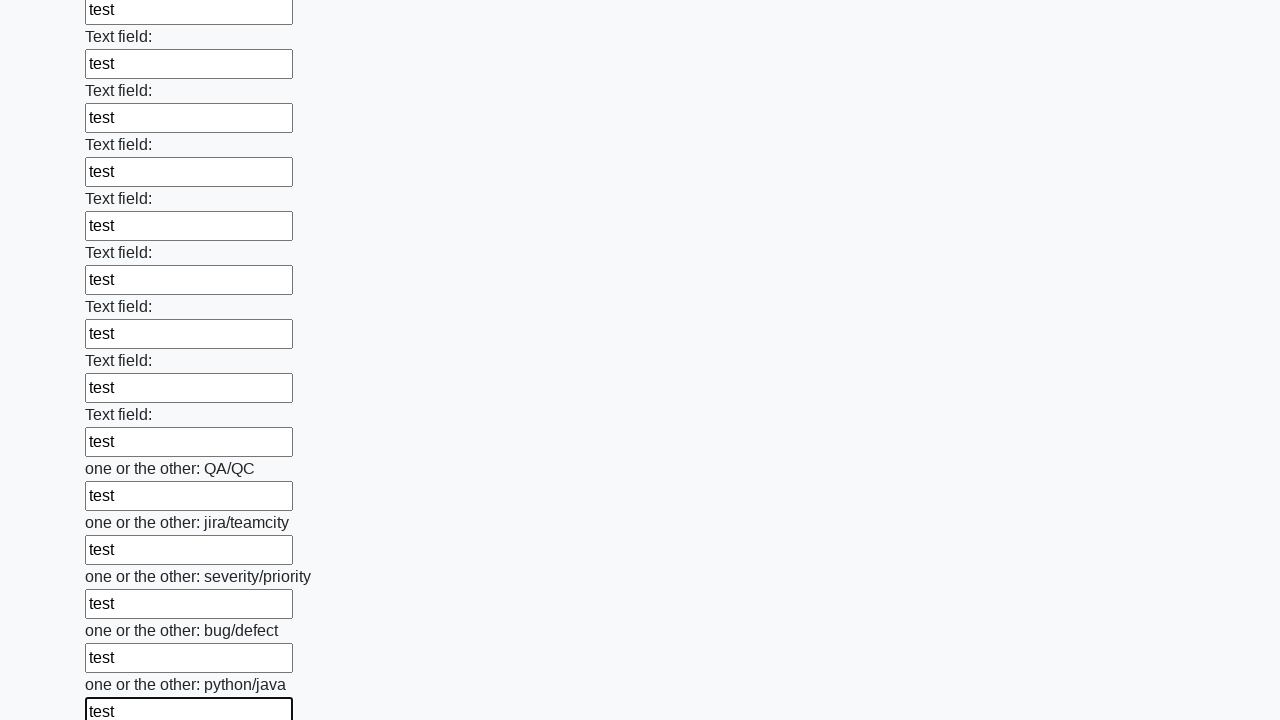

Filled an input field with 'test' on input >> nth=92
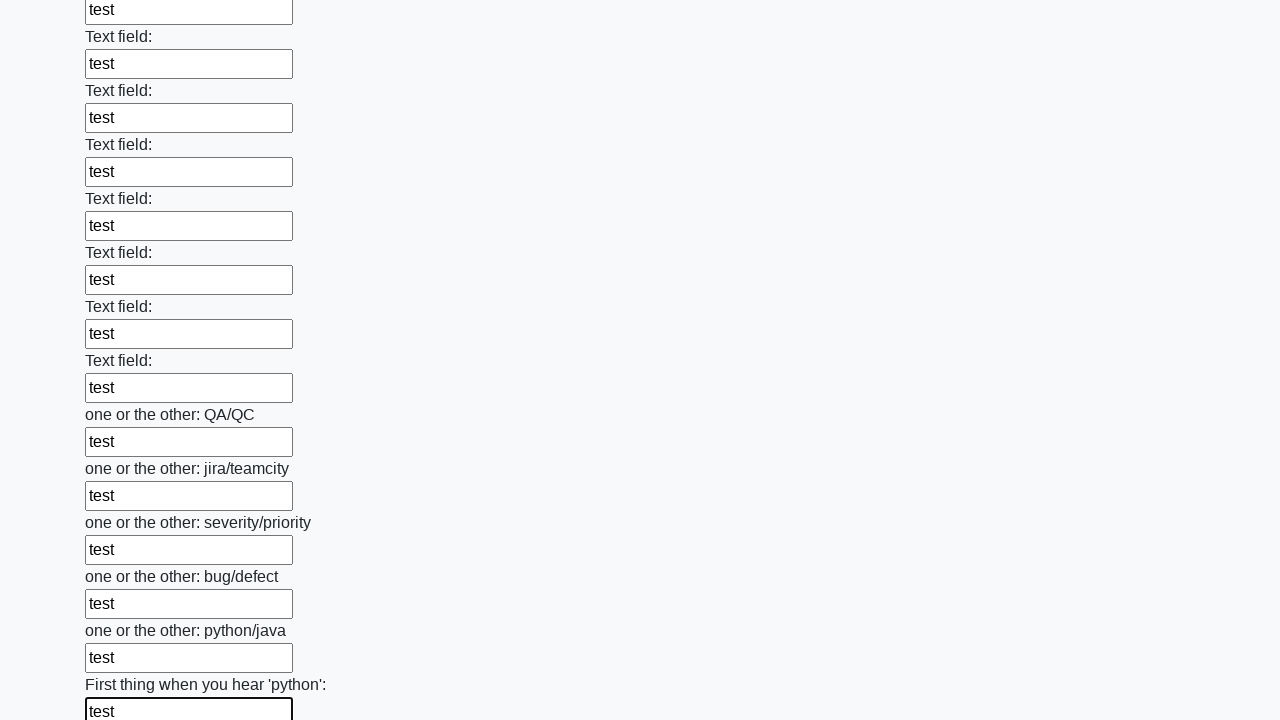

Filled an input field with 'test' on input >> nth=93
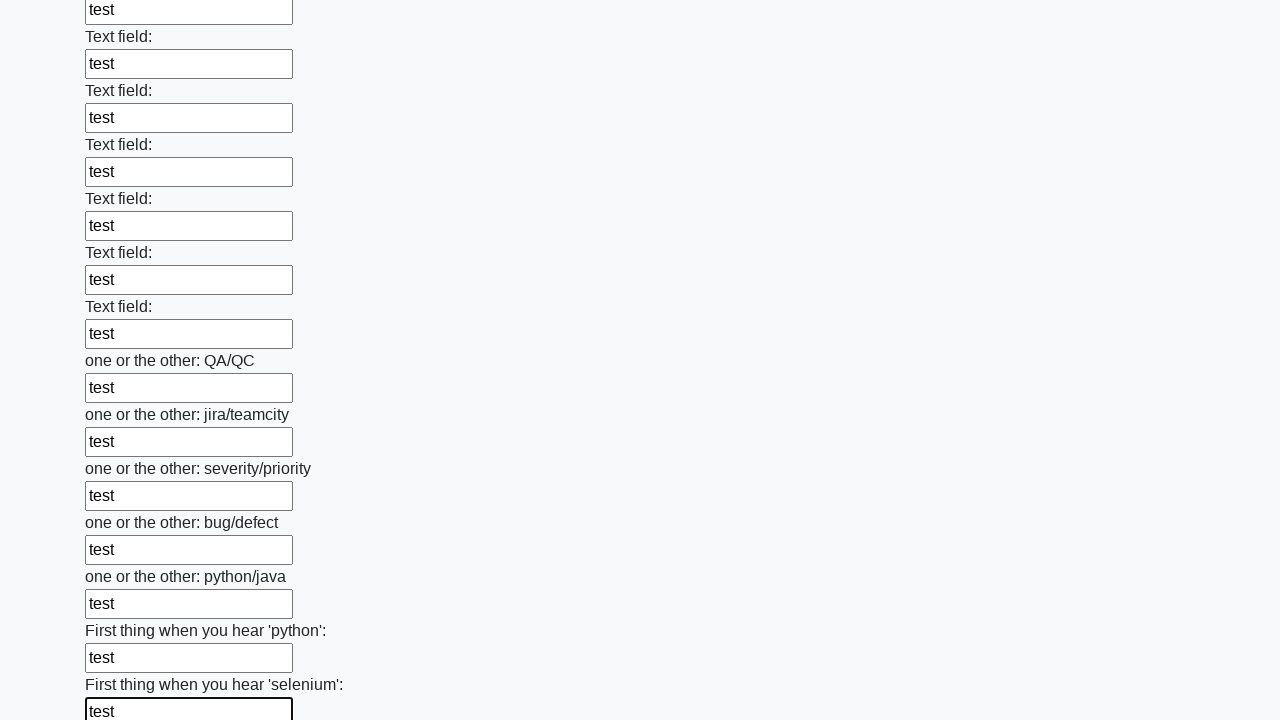

Filled an input field with 'test' on input >> nth=94
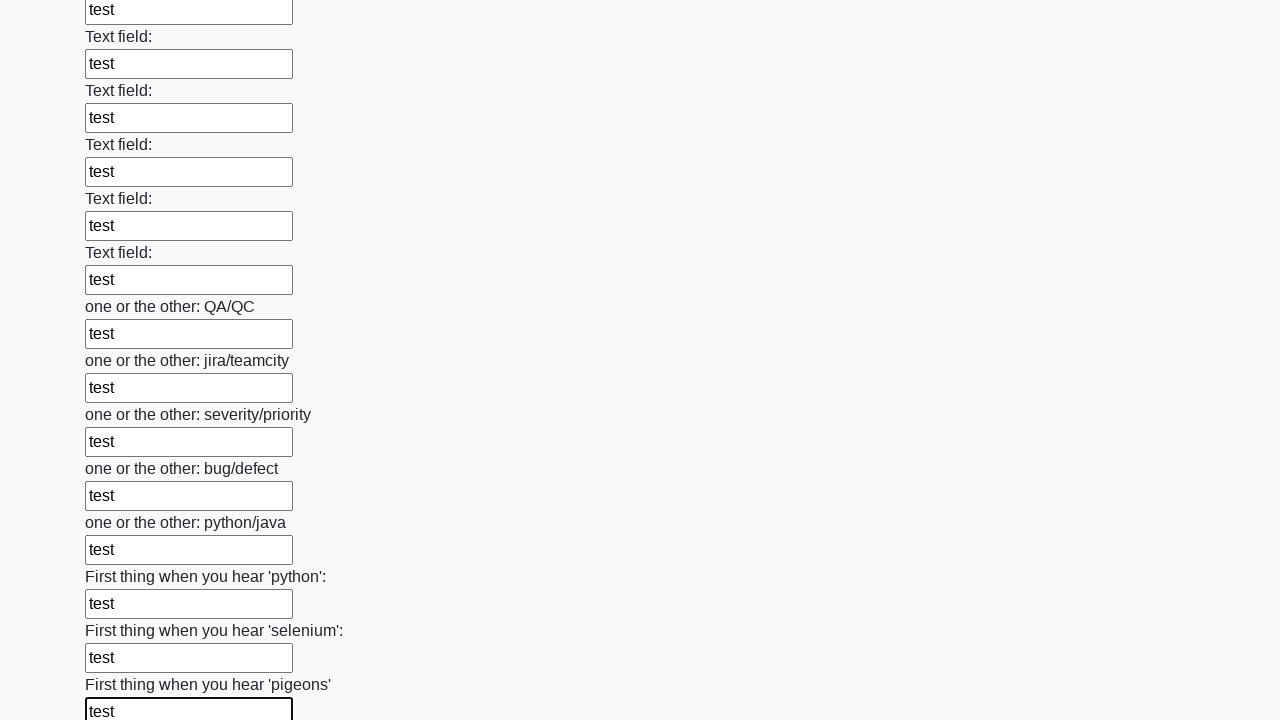

Filled an input field with 'test' on input >> nth=95
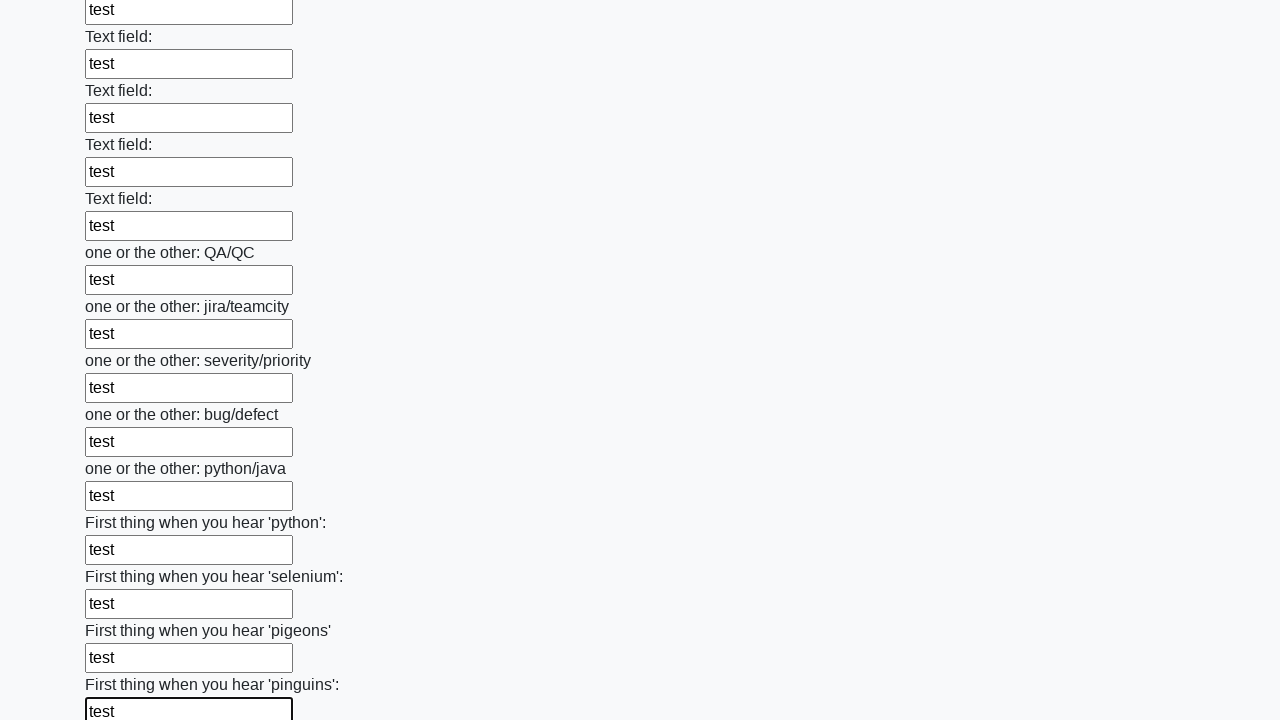

Filled an input field with 'test' on input >> nth=96
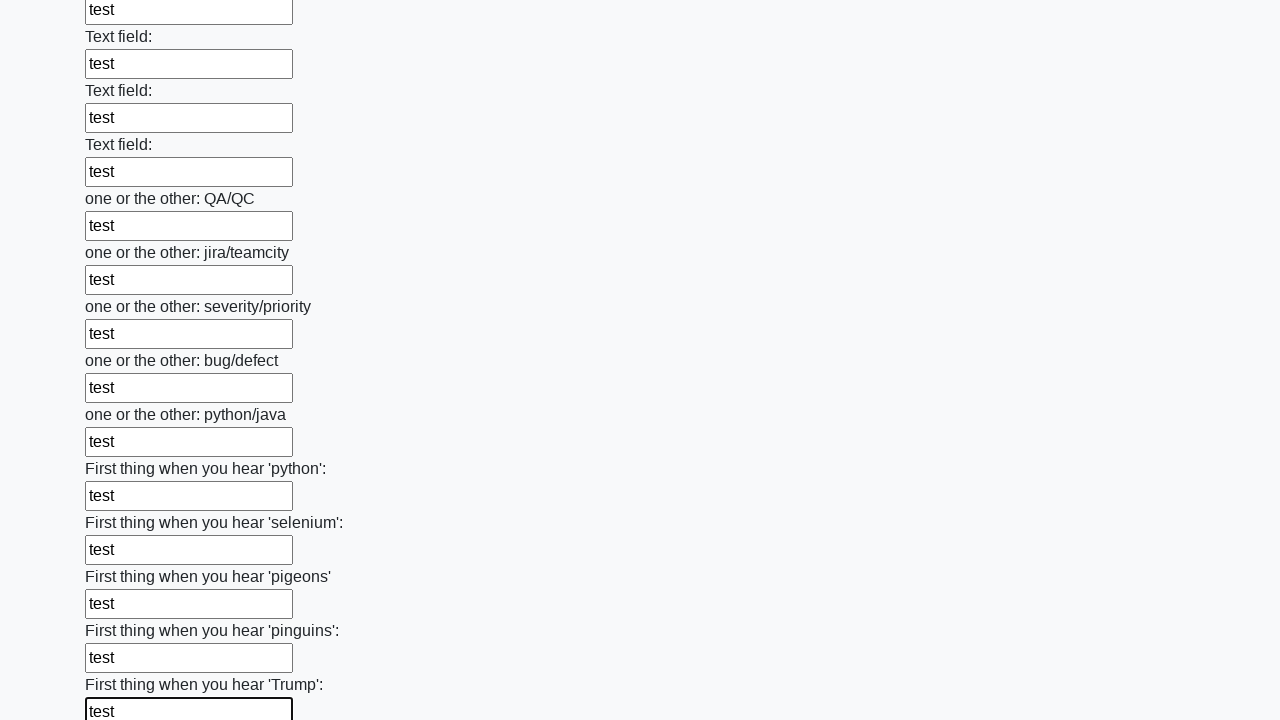

Filled an input field with 'test' on input >> nth=97
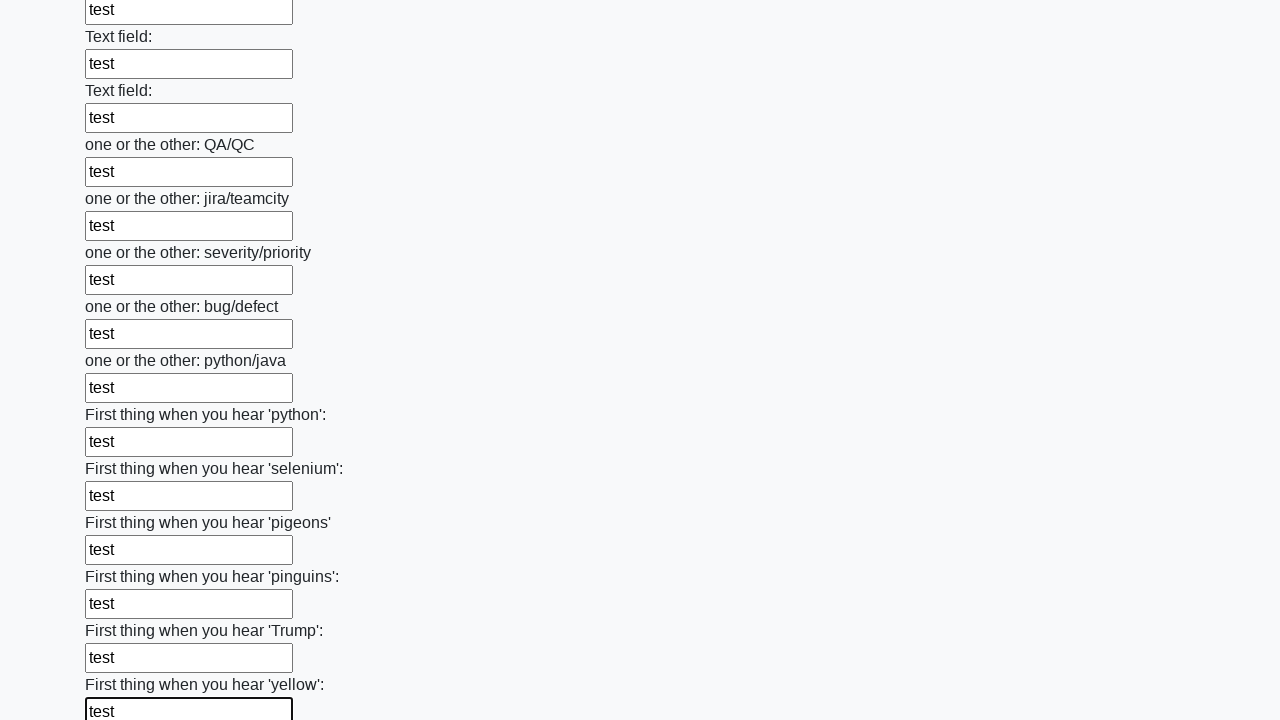

Filled an input field with 'test' on input >> nth=98
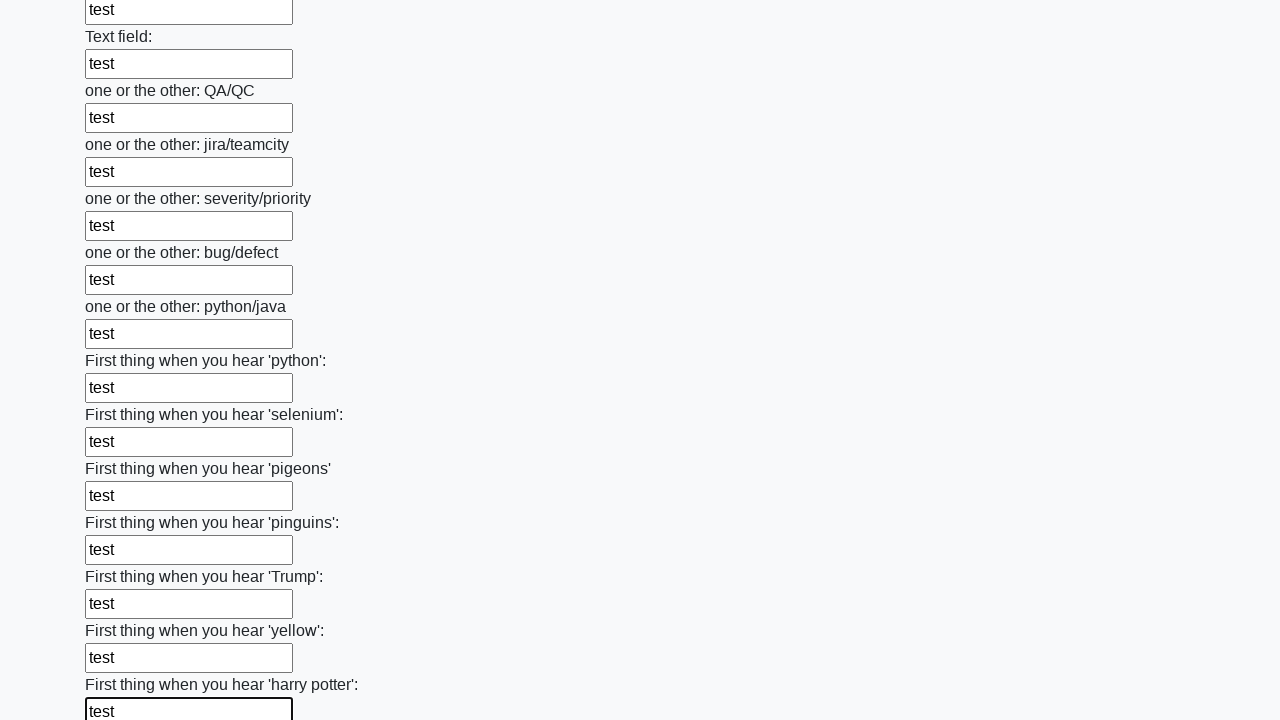

Filled an input field with 'test' on input >> nth=99
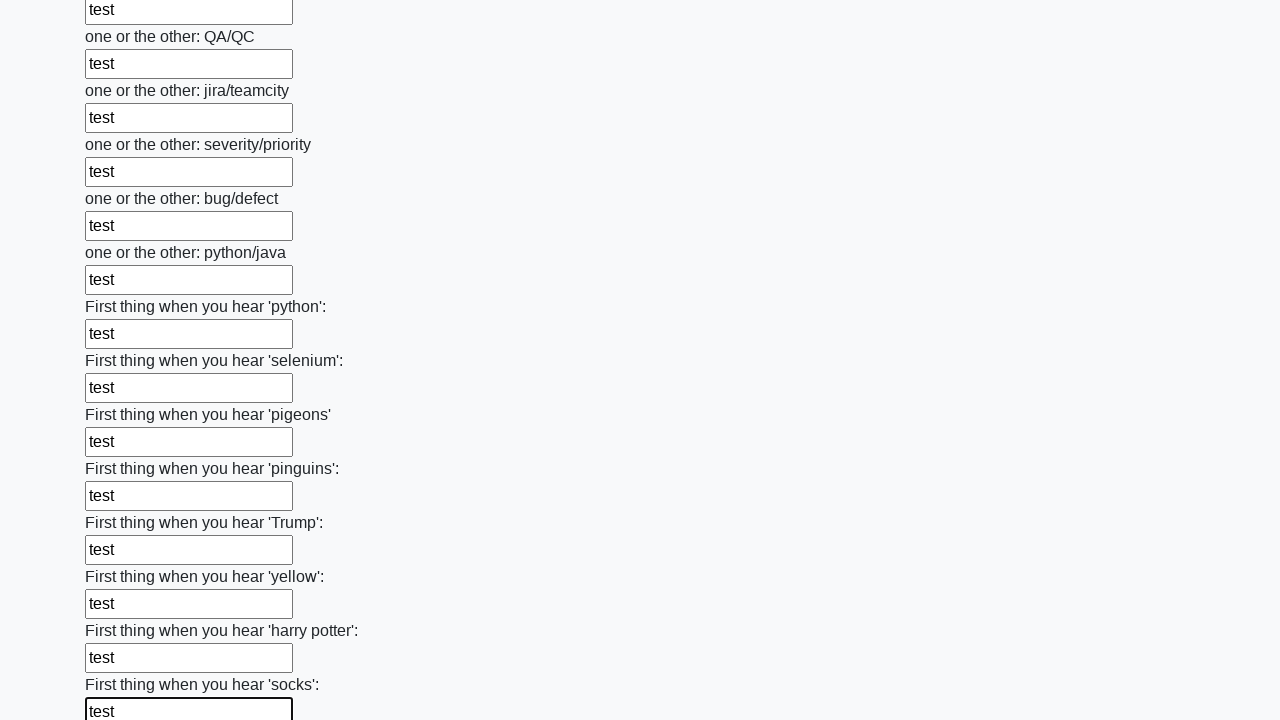

Clicked the submit button at (123, 611) on button.btn
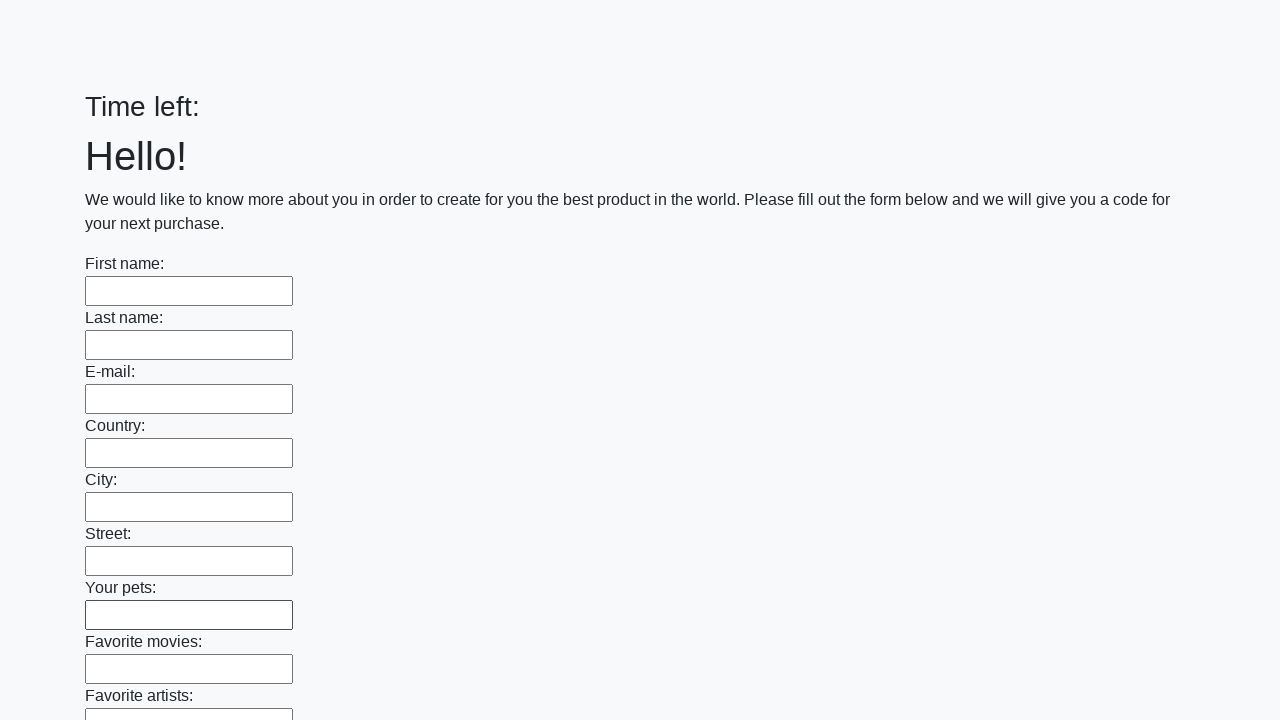

Waited for form submission to complete
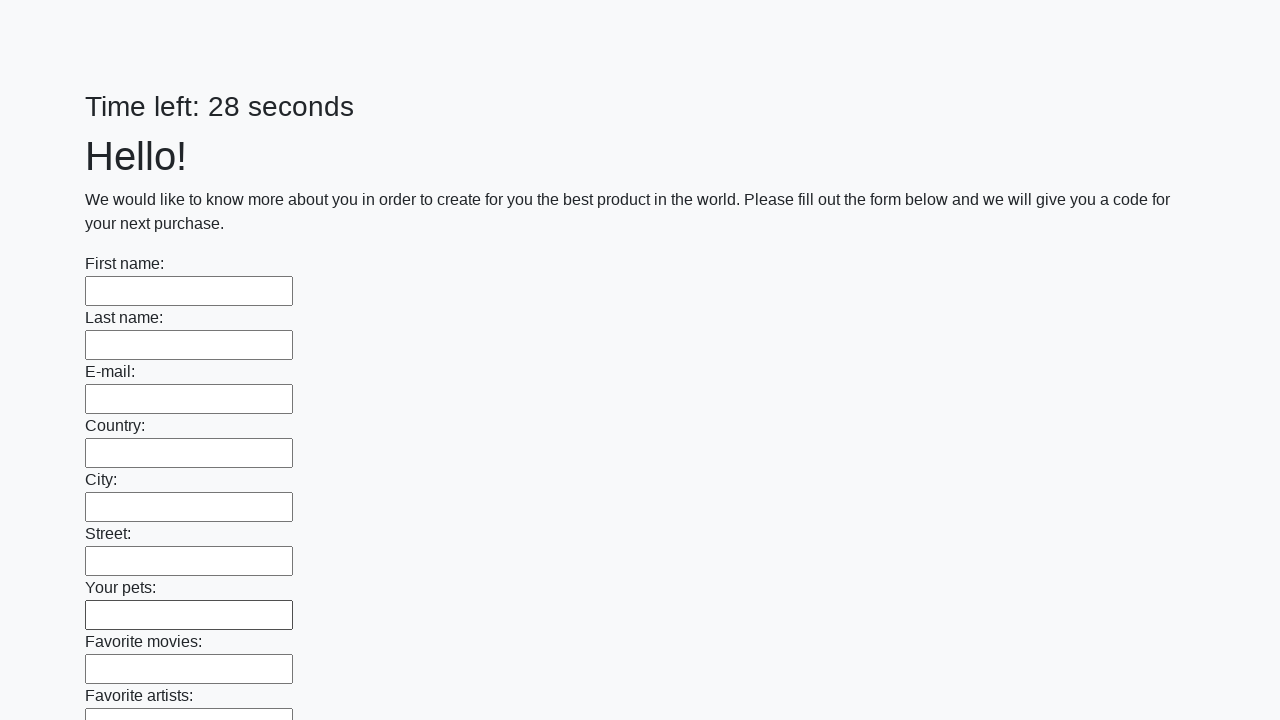

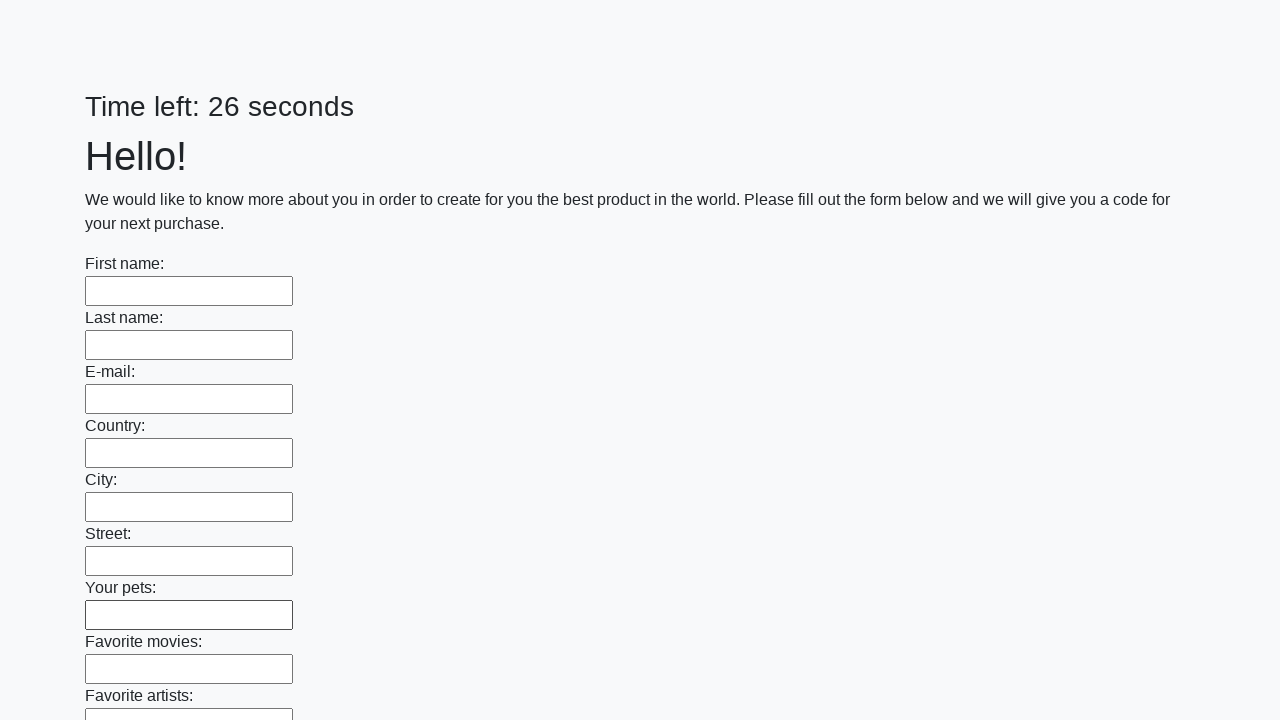